Tests filling out a large form by entering text into all input fields and clicking the submit button

Starting URL: http://suninjuly.github.io/huge_form.html

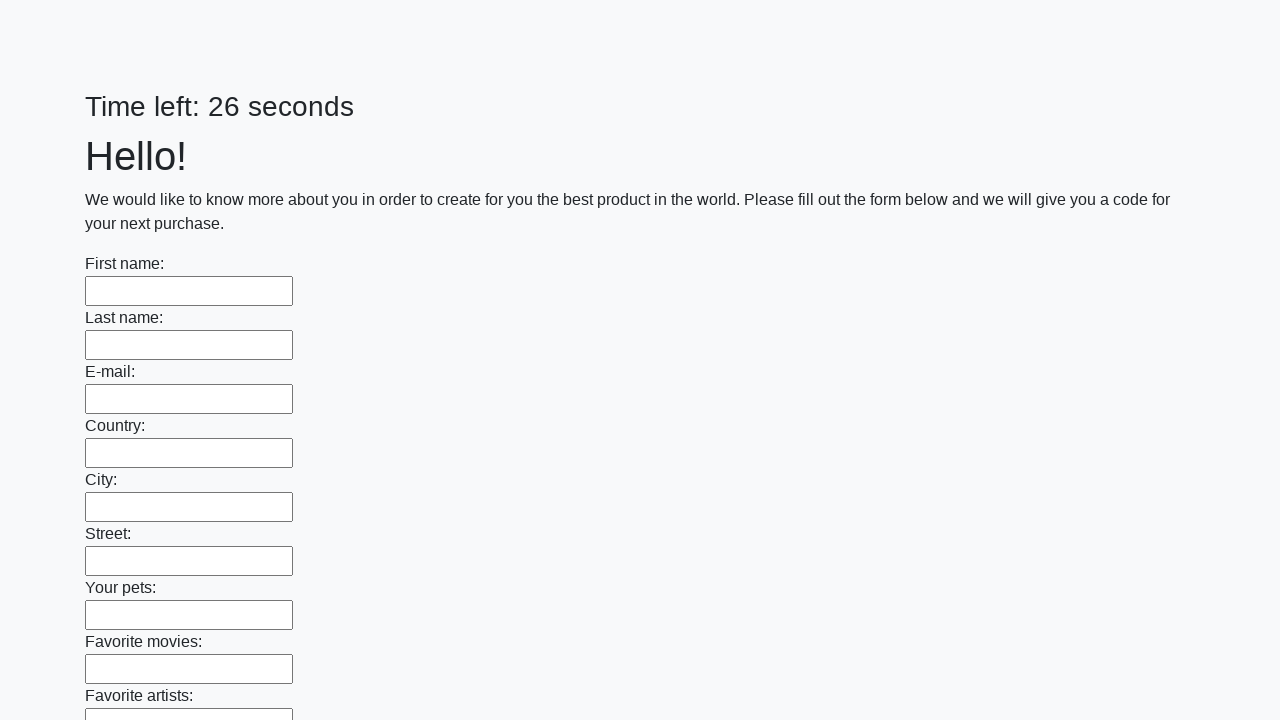

Located all input fields on the huge form
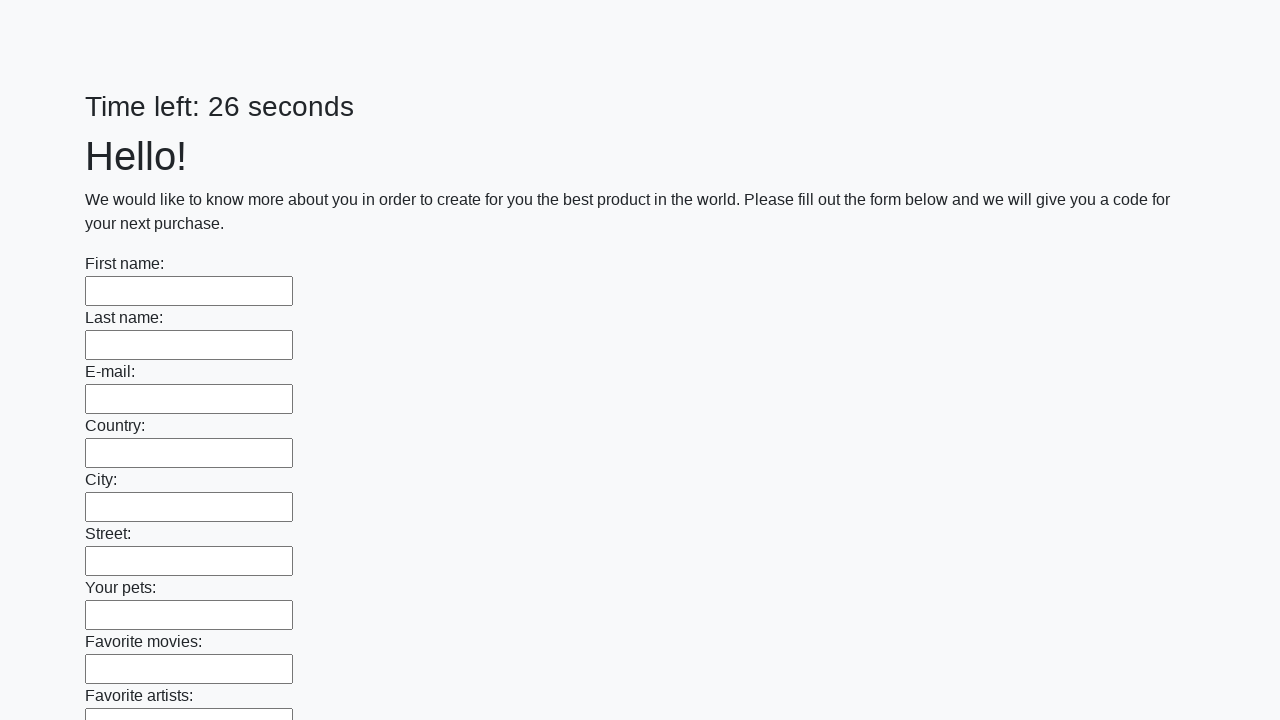

Filled an input field with test answer 'Мой ответ' on input >> nth=0
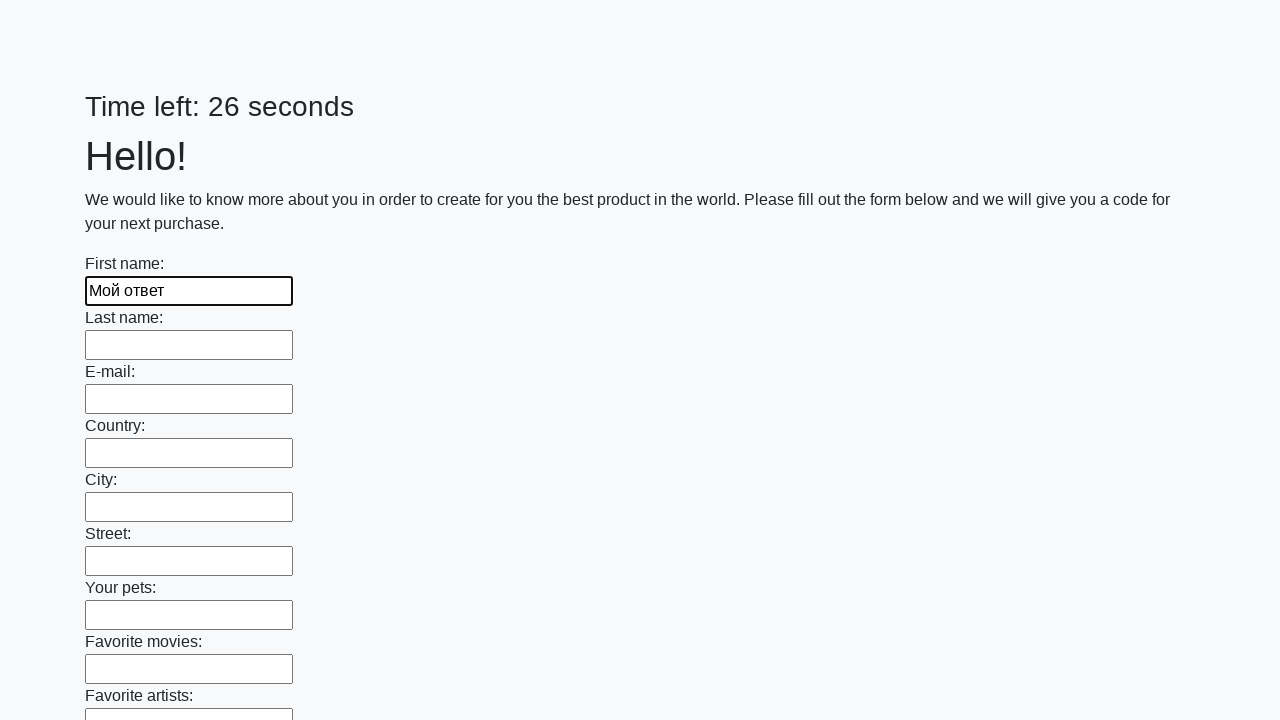

Filled an input field with test answer 'Мой ответ' on input >> nth=1
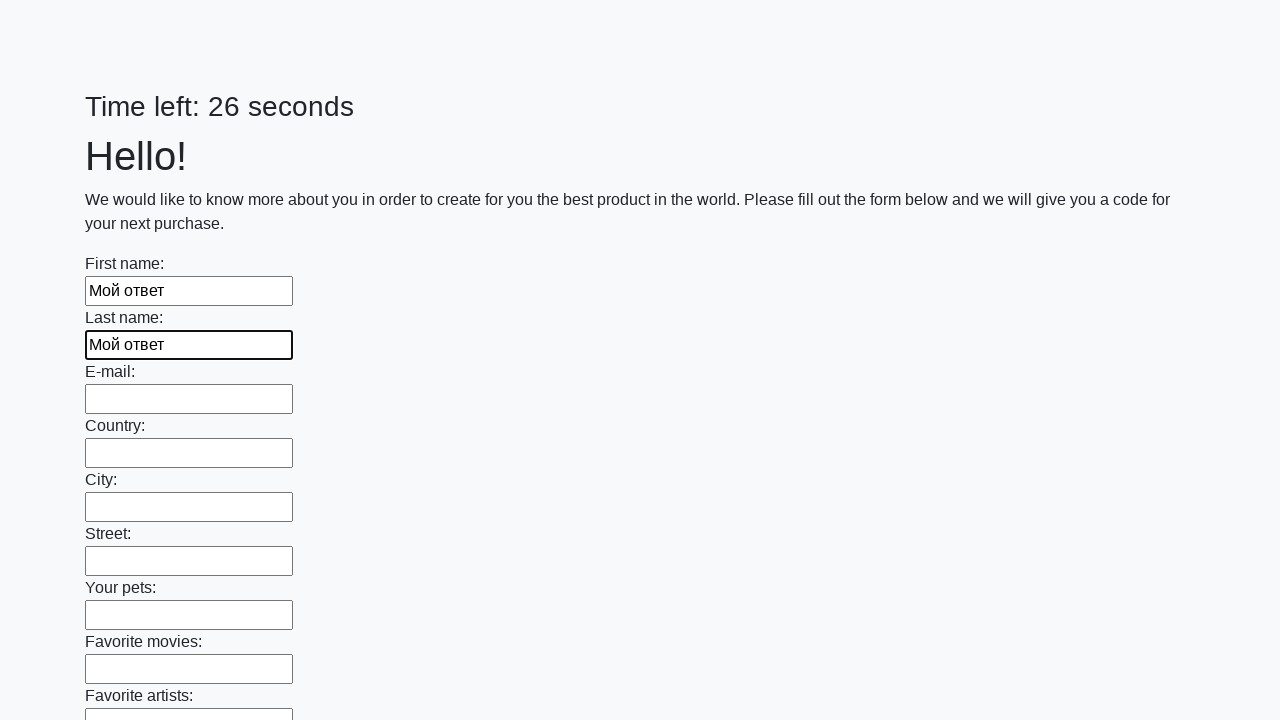

Filled an input field with test answer 'Мой ответ' on input >> nth=2
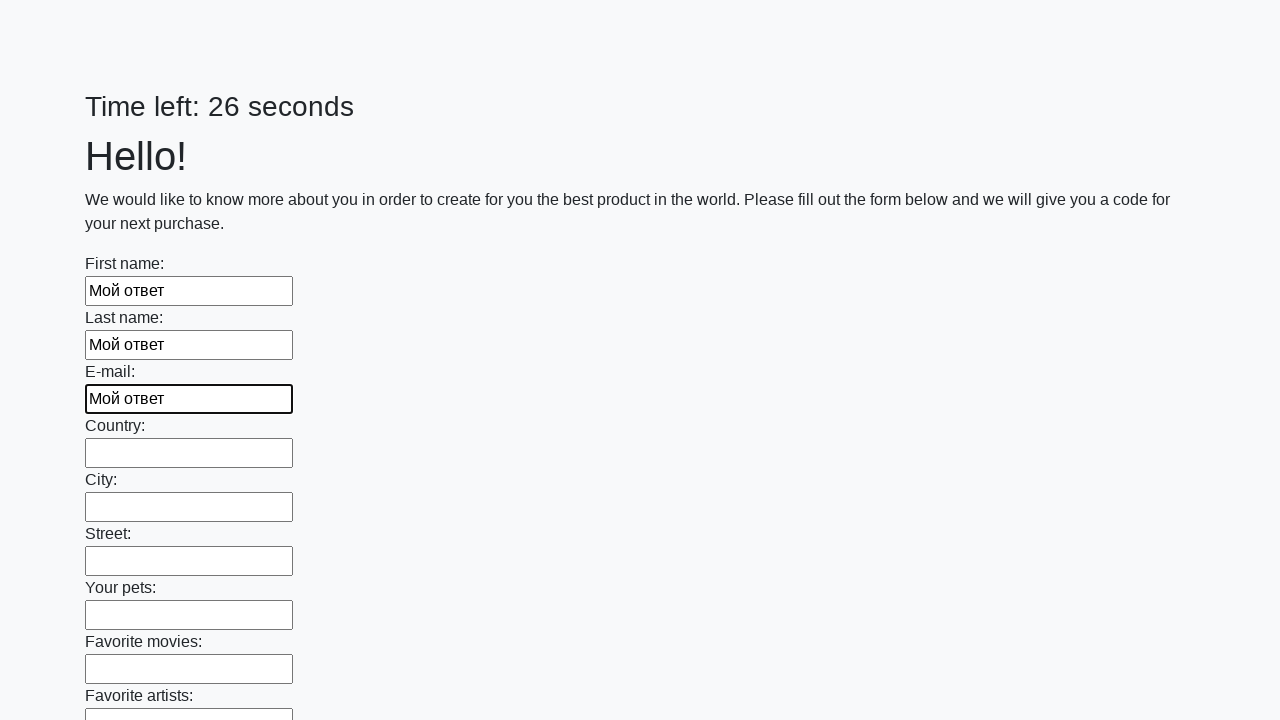

Filled an input field with test answer 'Мой ответ' on input >> nth=3
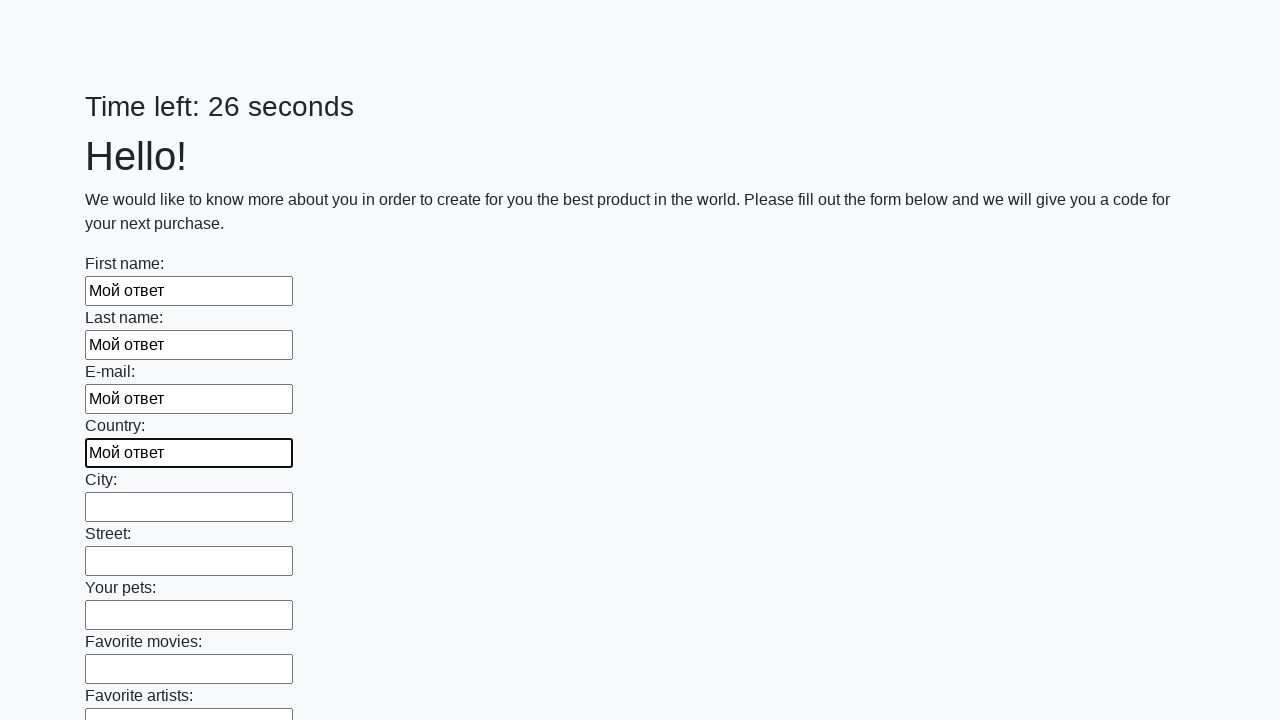

Filled an input field with test answer 'Мой ответ' on input >> nth=4
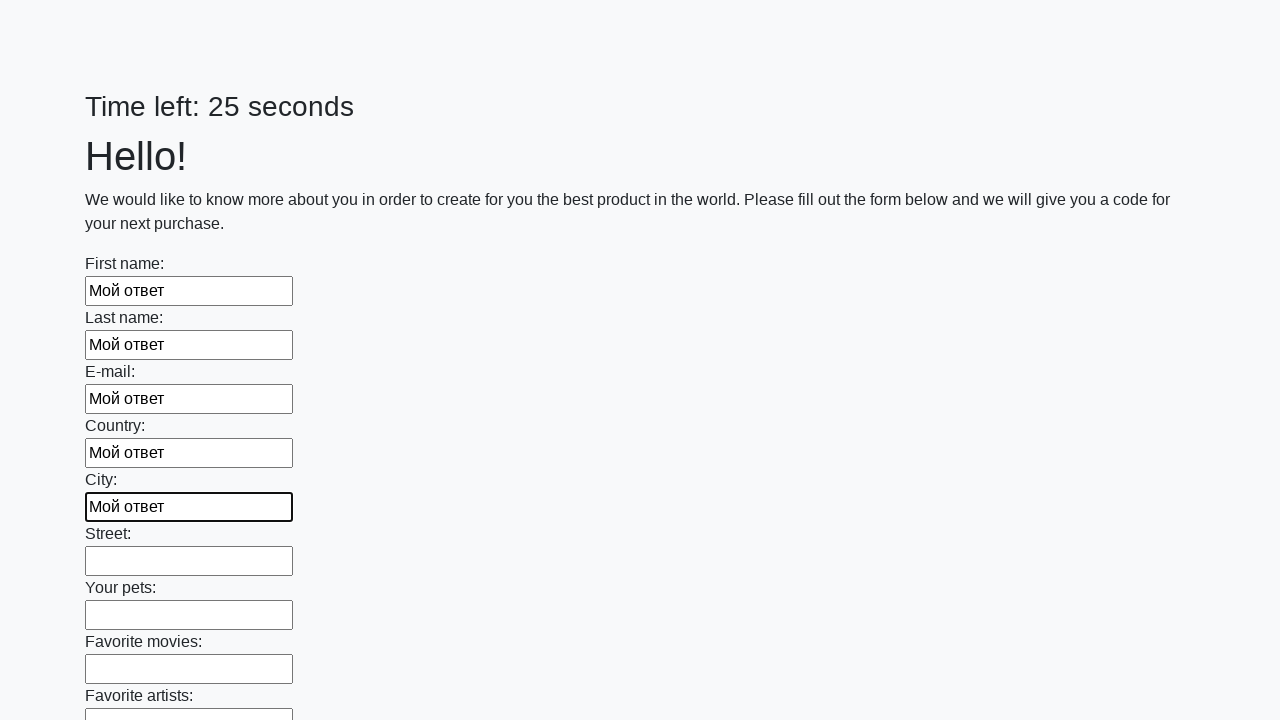

Filled an input field with test answer 'Мой ответ' on input >> nth=5
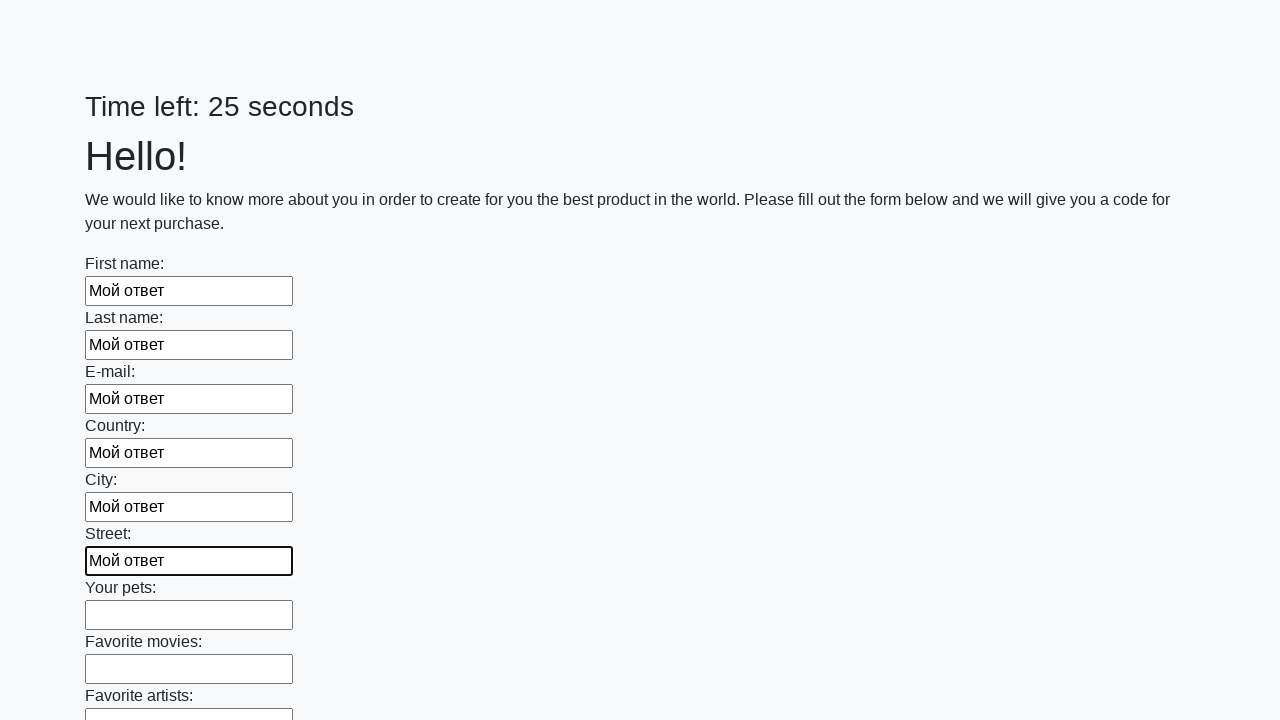

Filled an input field with test answer 'Мой ответ' on input >> nth=6
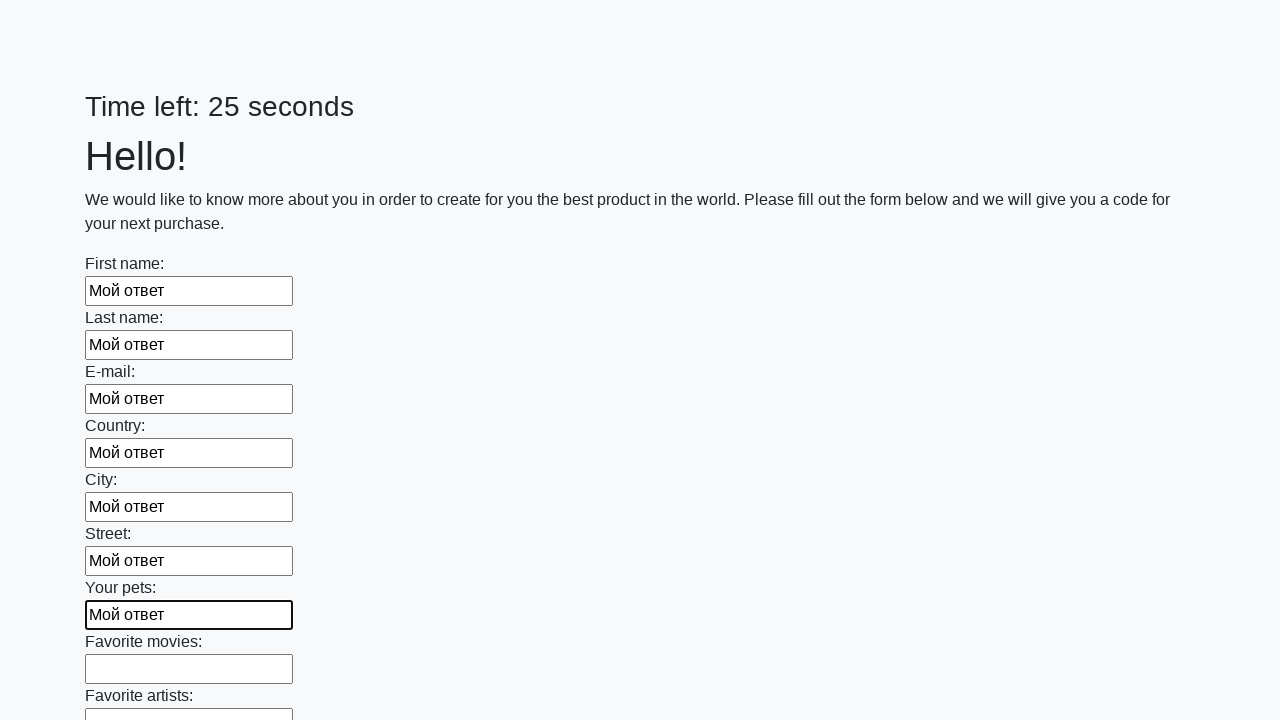

Filled an input field with test answer 'Мой ответ' on input >> nth=7
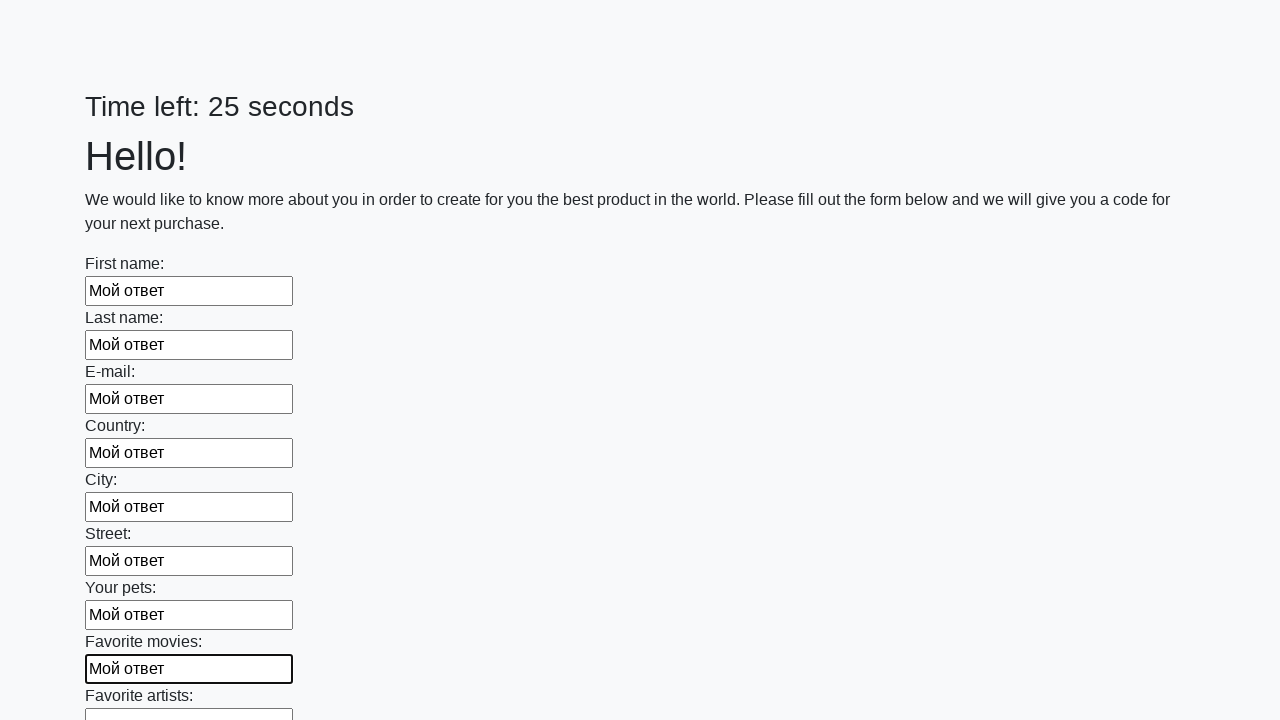

Filled an input field with test answer 'Мой ответ' on input >> nth=8
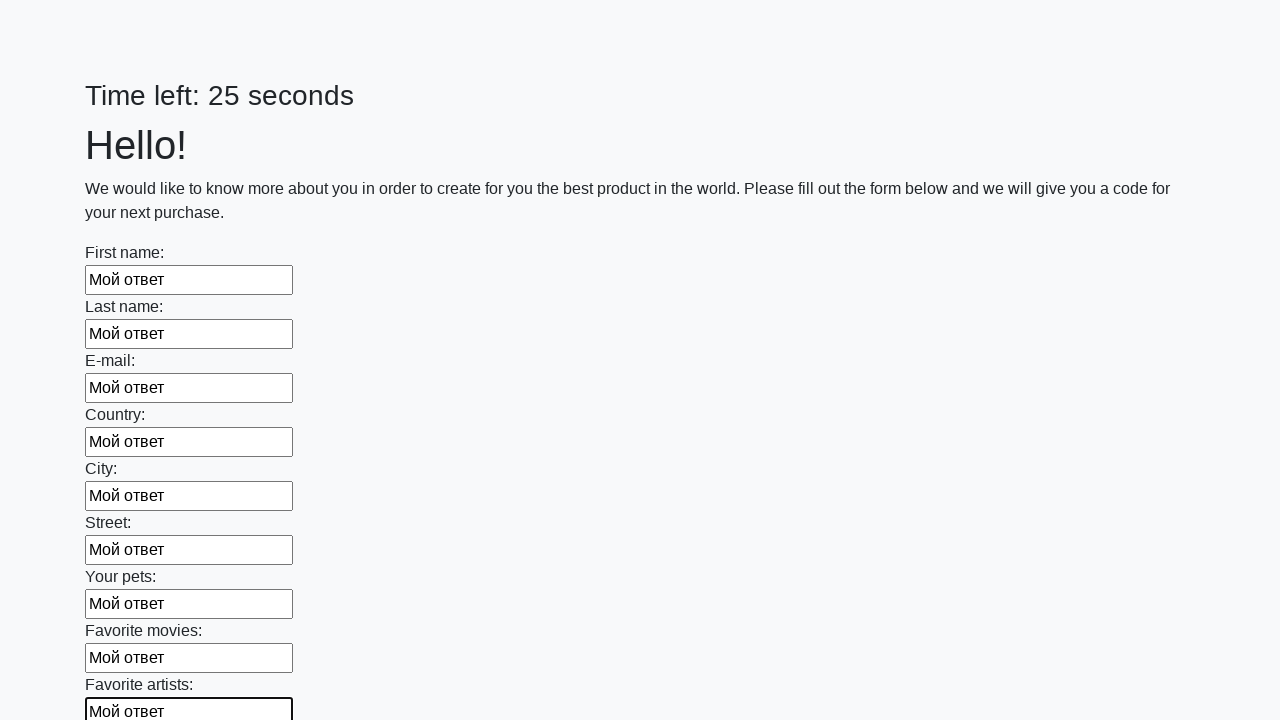

Filled an input field with test answer 'Мой ответ' on input >> nth=9
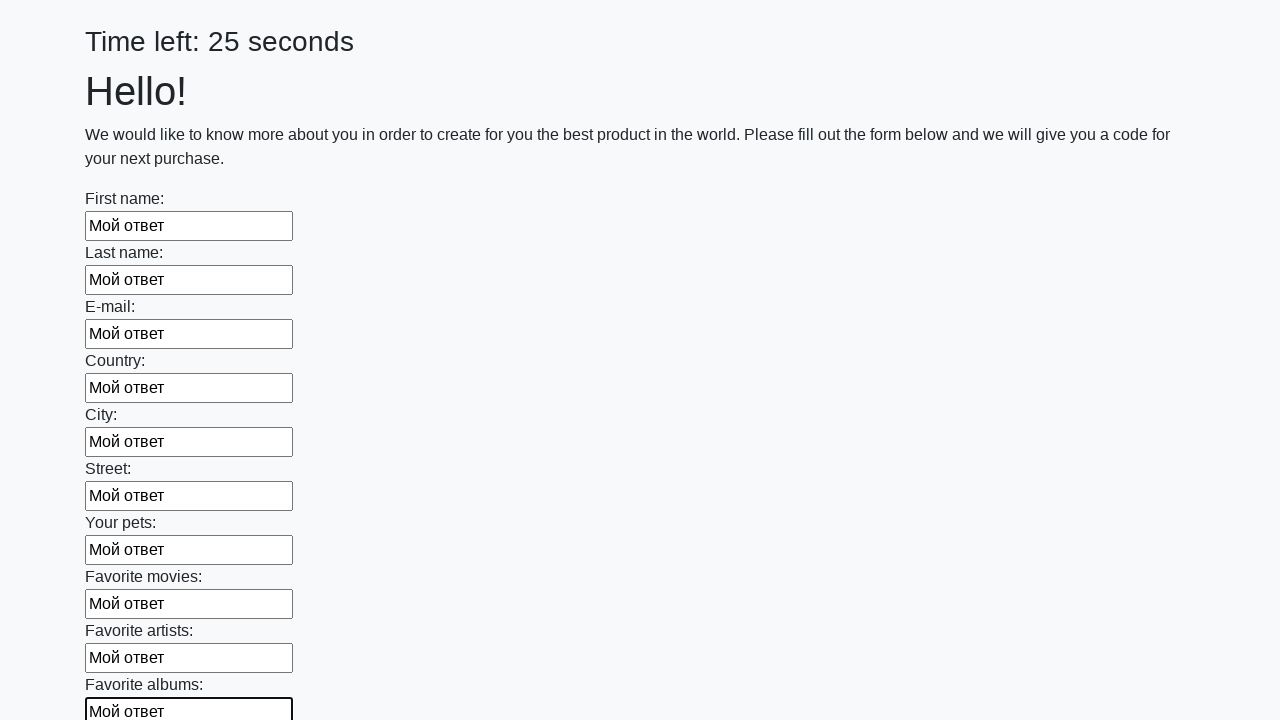

Filled an input field with test answer 'Мой ответ' on input >> nth=10
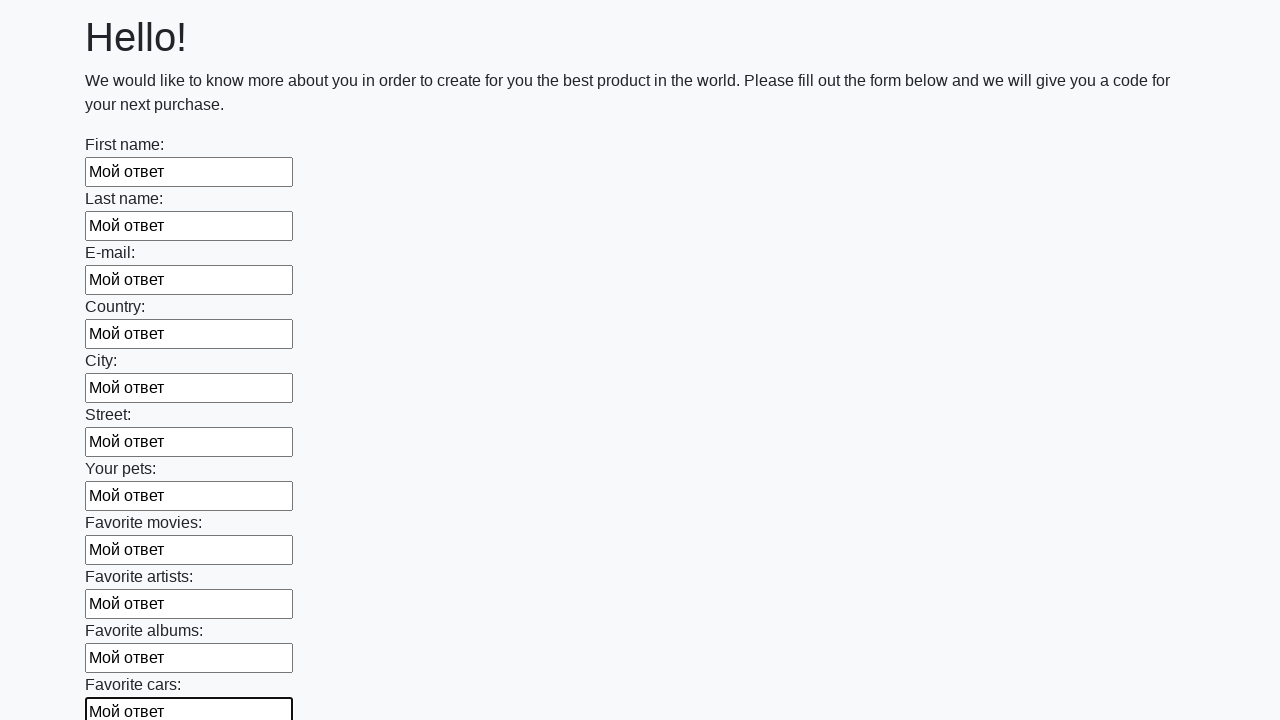

Filled an input field with test answer 'Мой ответ' on input >> nth=11
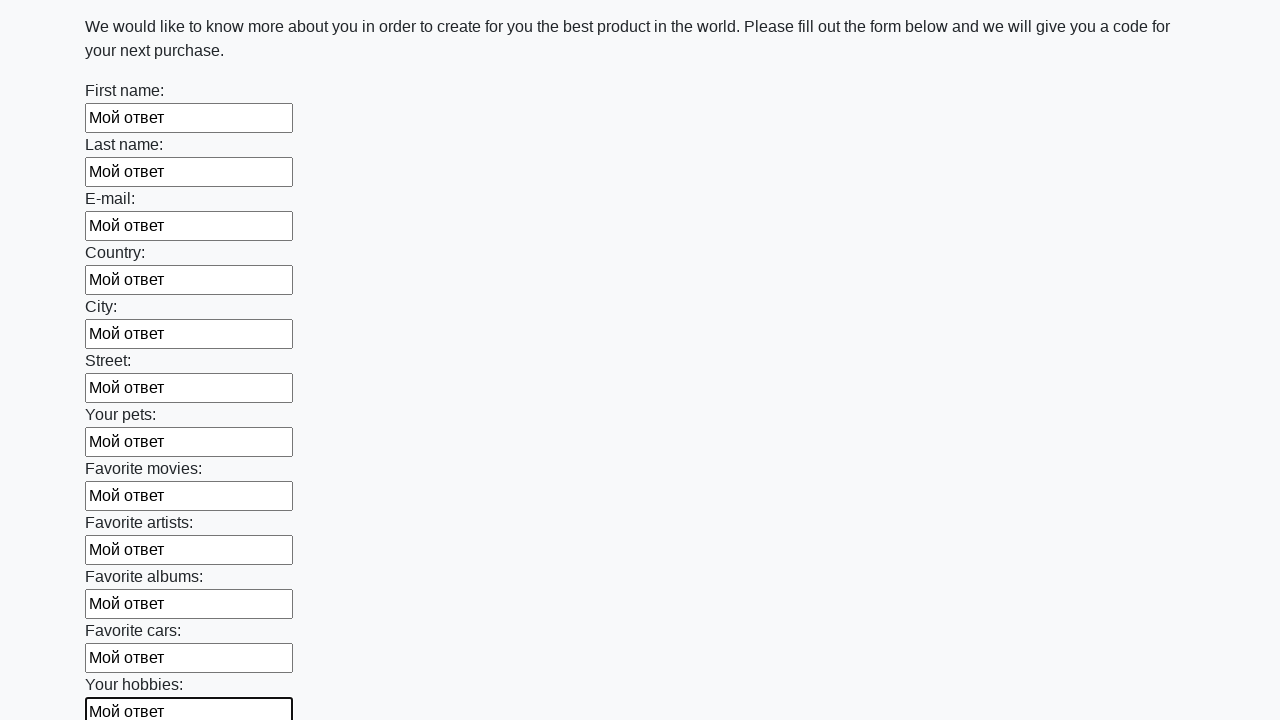

Filled an input field with test answer 'Мой ответ' on input >> nth=12
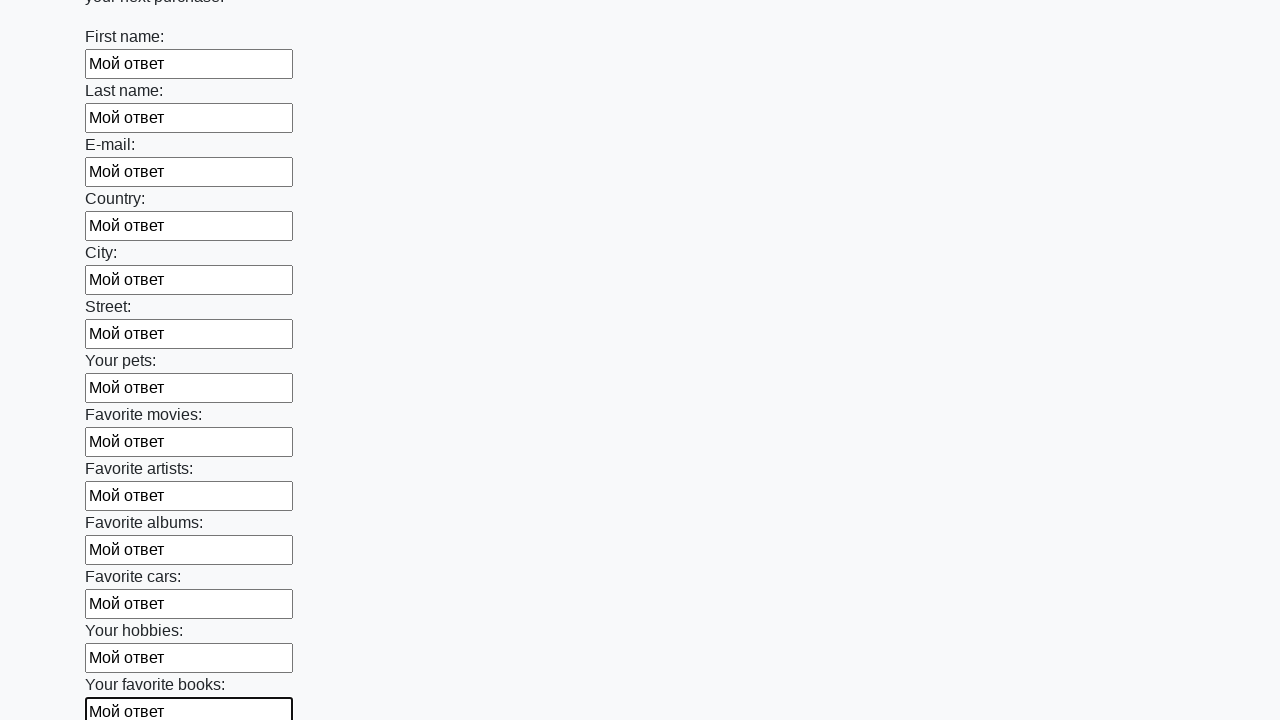

Filled an input field with test answer 'Мой ответ' on input >> nth=13
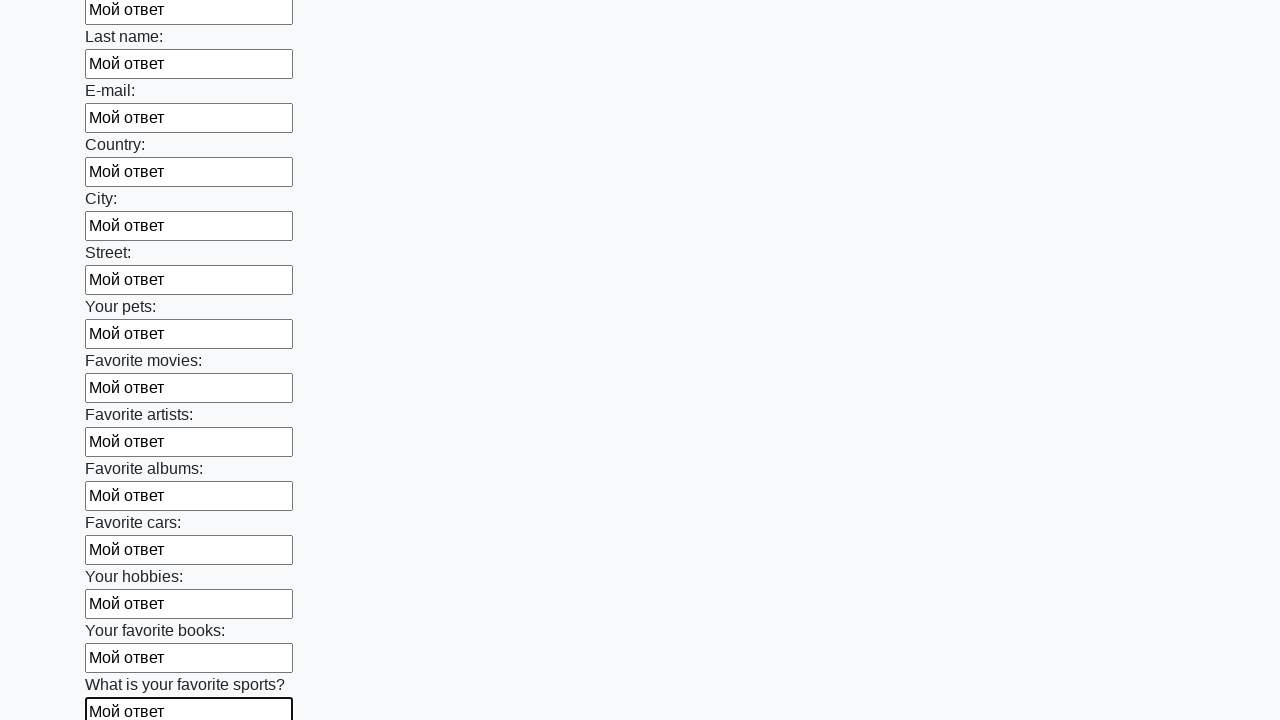

Filled an input field with test answer 'Мой ответ' on input >> nth=14
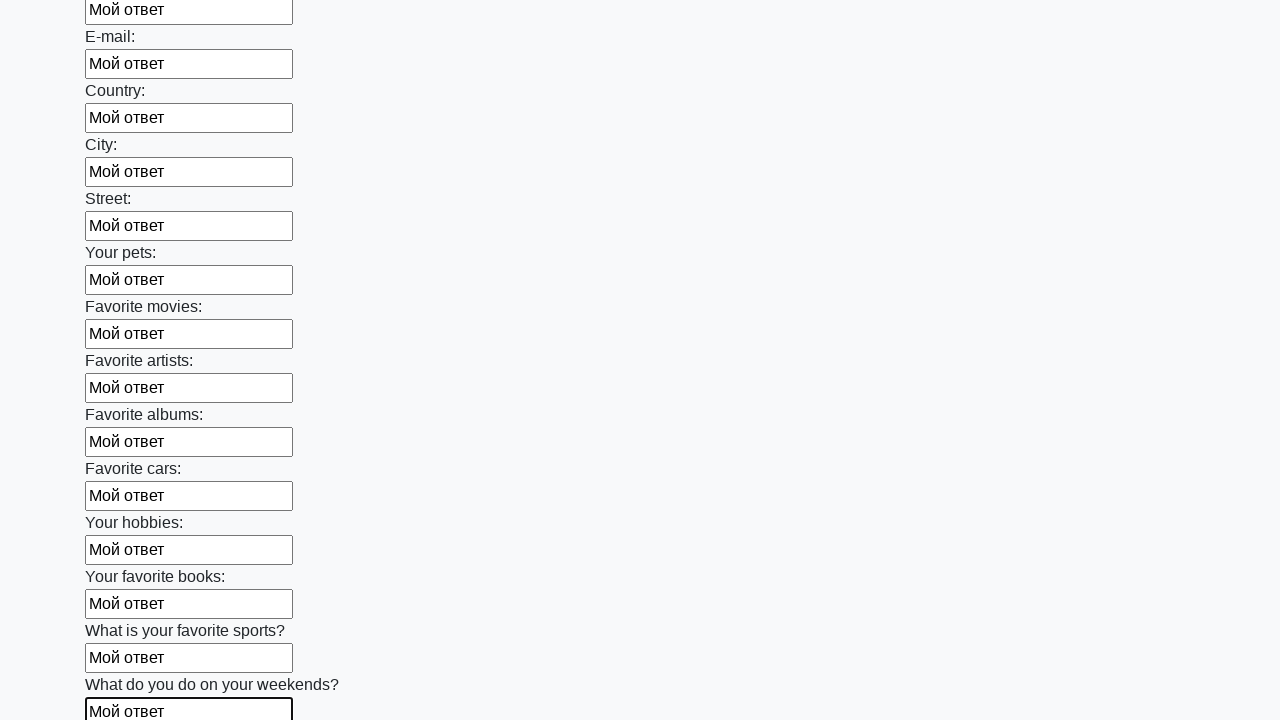

Filled an input field with test answer 'Мой ответ' on input >> nth=15
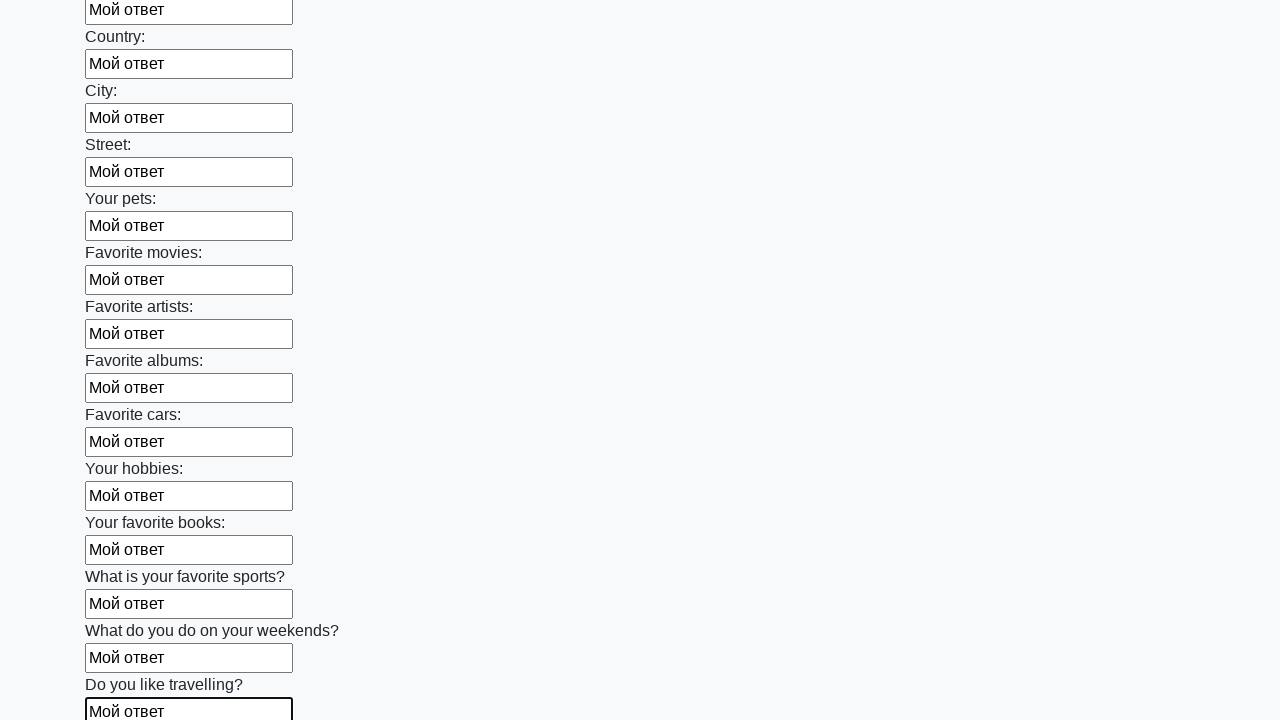

Filled an input field with test answer 'Мой ответ' on input >> nth=16
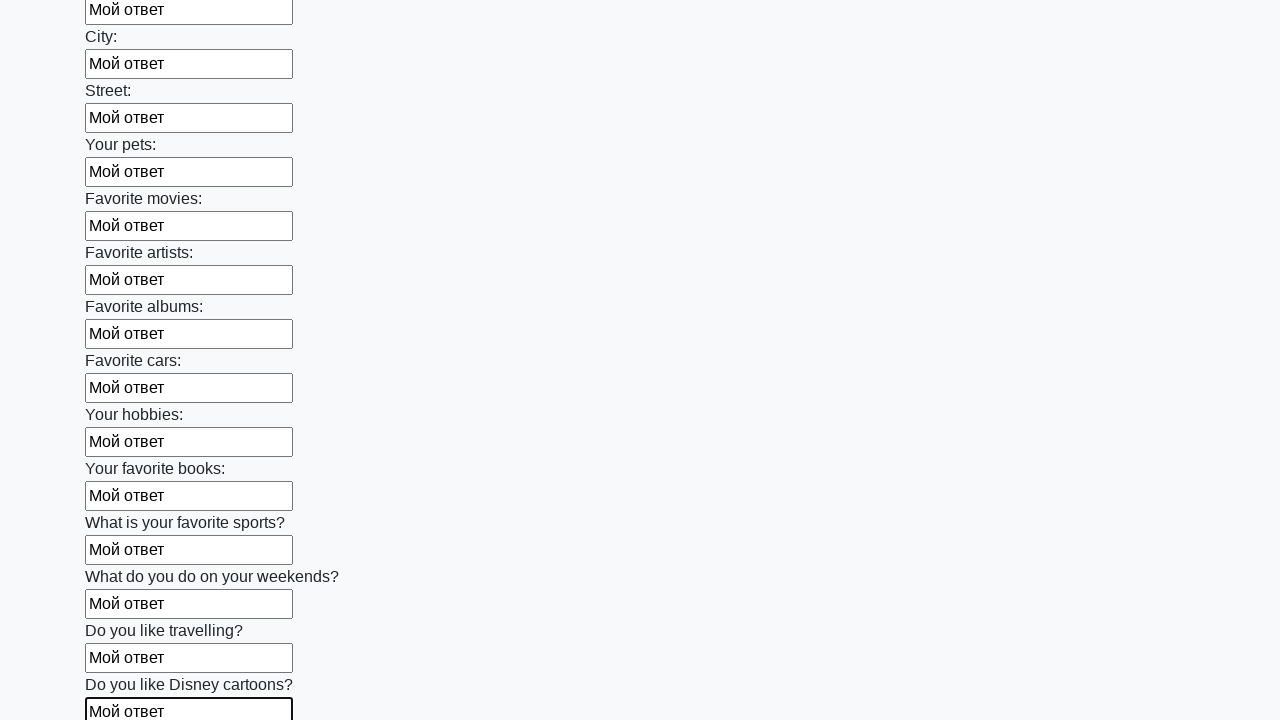

Filled an input field with test answer 'Мой ответ' on input >> nth=17
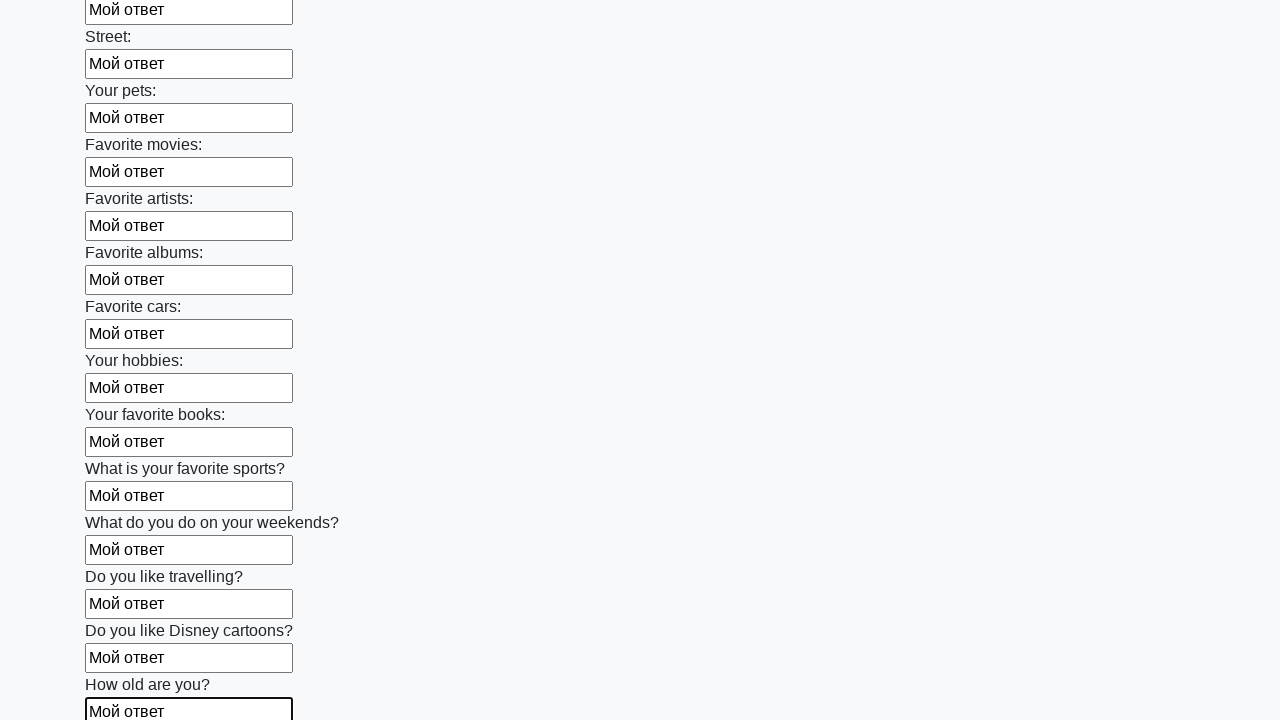

Filled an input field with test answer 'Мой ответ' on input >> nth=18
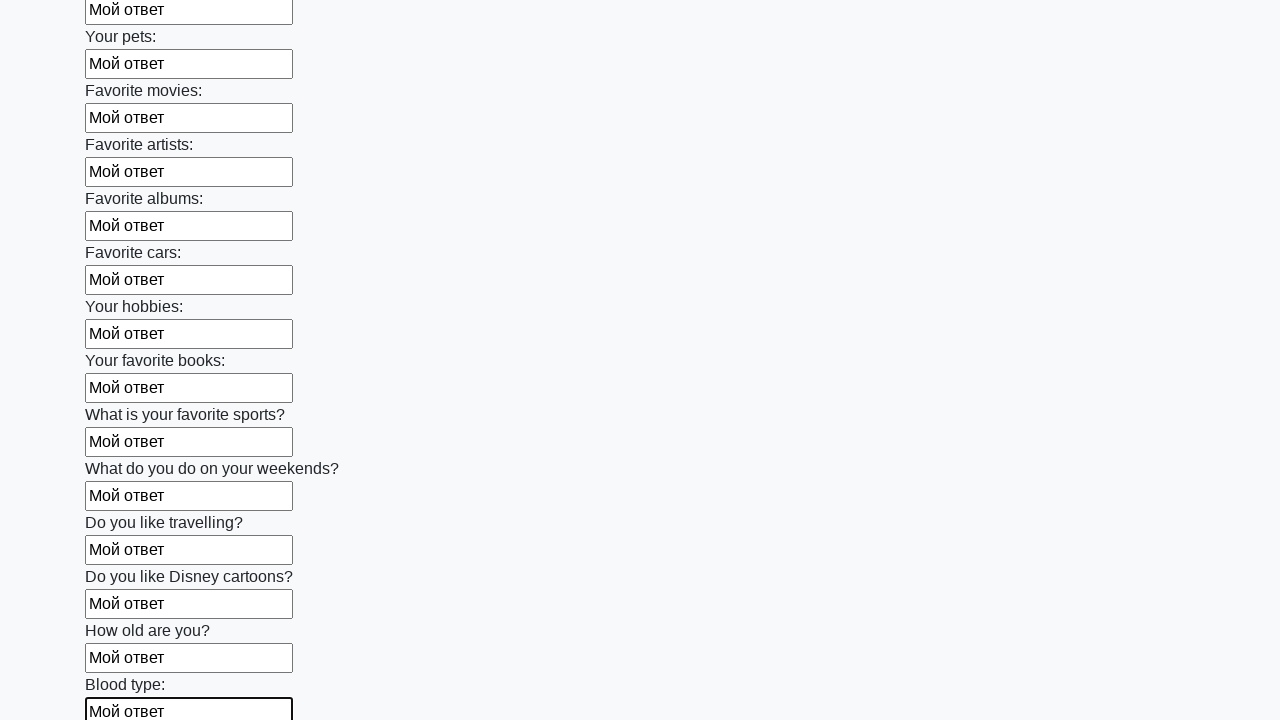

Filled an input field with test answer 'Мой ответ' on input >> nth=19
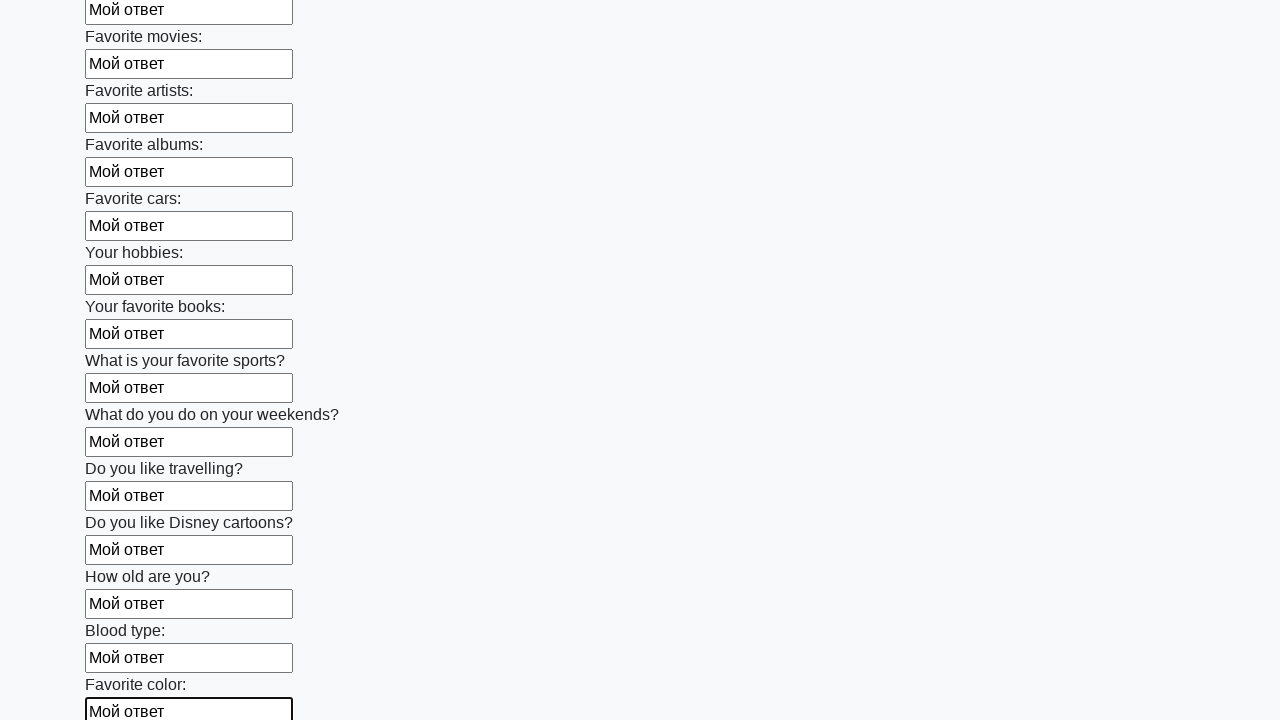

Filled an input field with test answer 'Мой ответ' on input >> nth=20
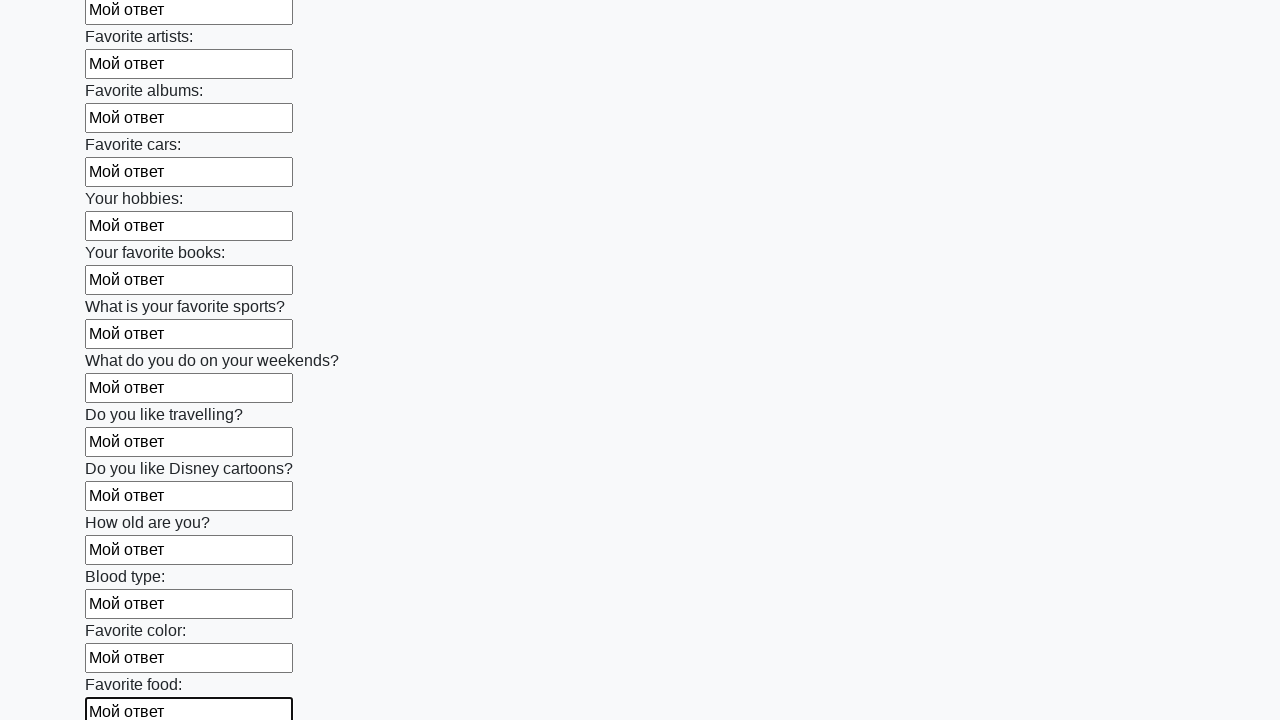

Filled an input field with test answer 'Мой ответ' on input >> nth=21
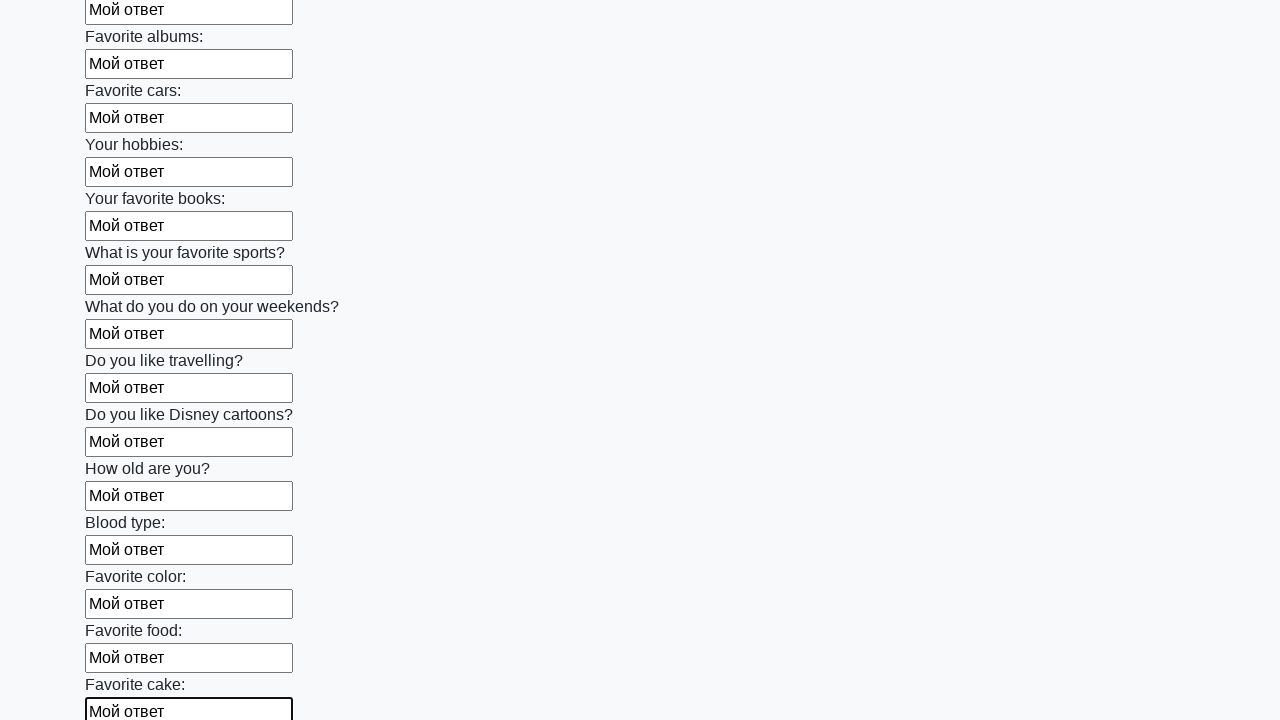

Filled an input field with test answer 'Мой ответ' on input >> nth=22
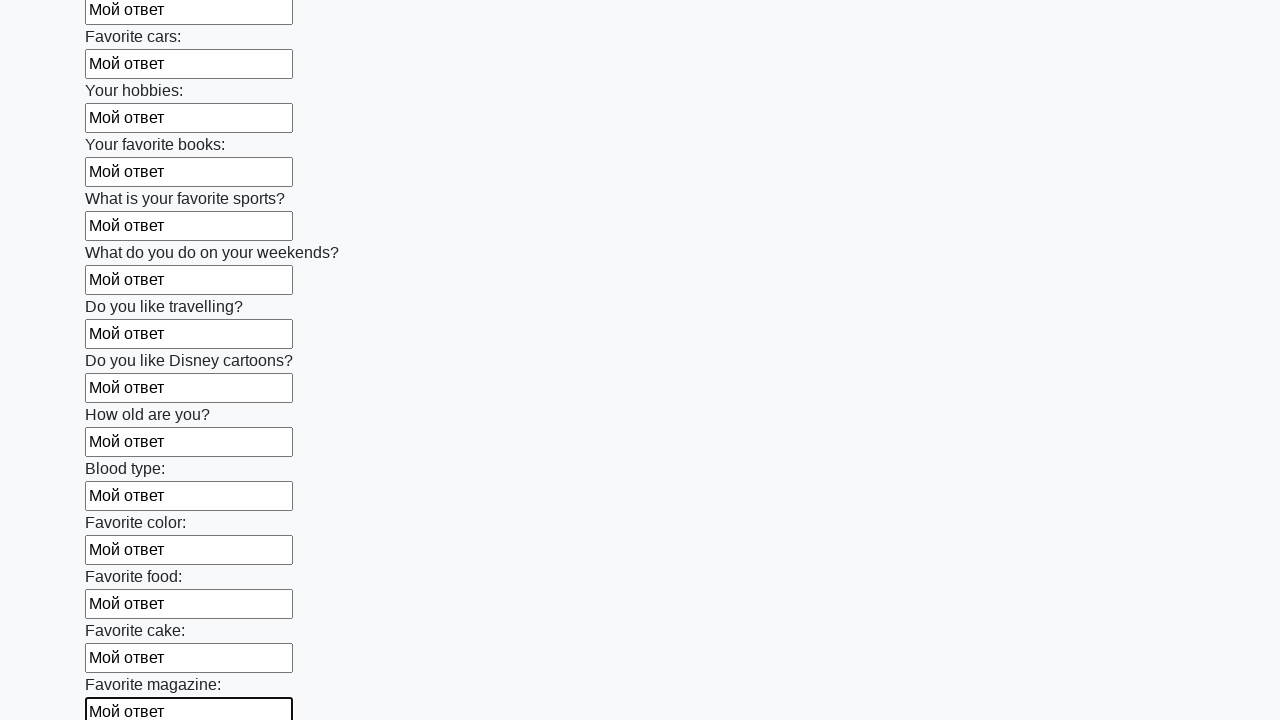

Filled an input field with test answer 'Мой ответ' on input >> nth=23
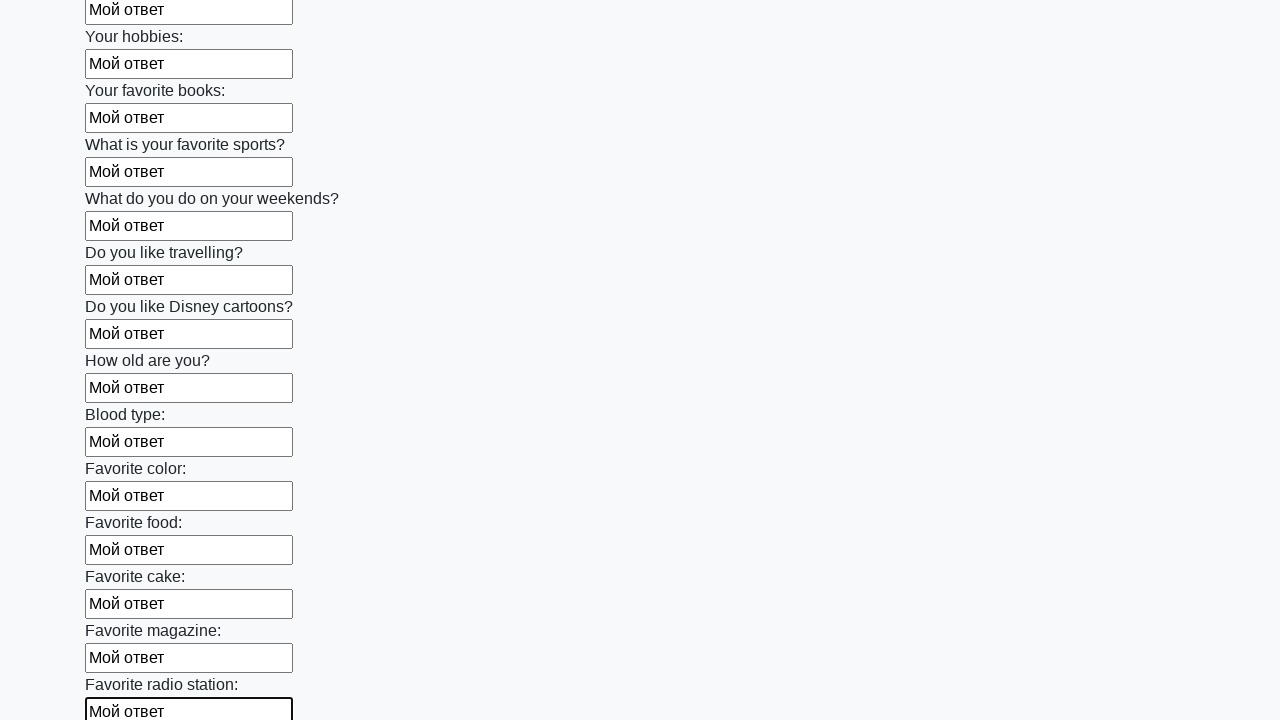

Filled an input field with test answer 'Мой ответ' on input >> nth=24
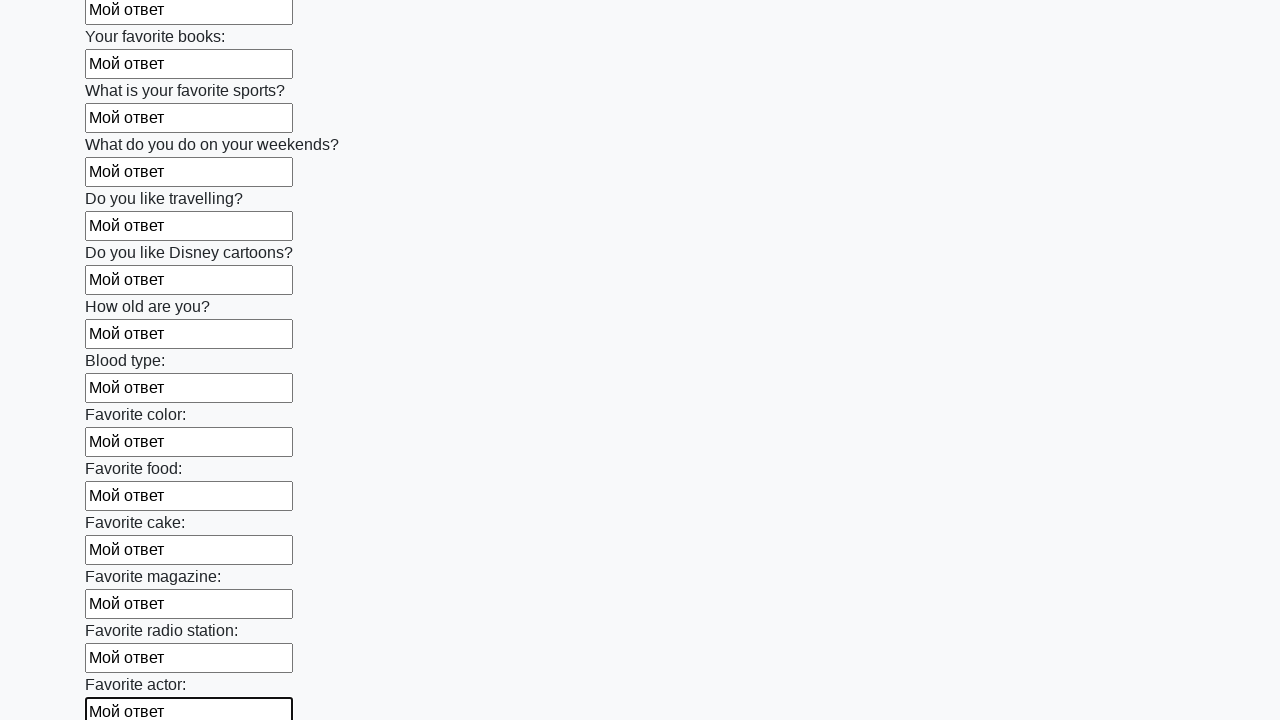

Filled an input field with test answer 'Мой ответ' on input >> nth=25
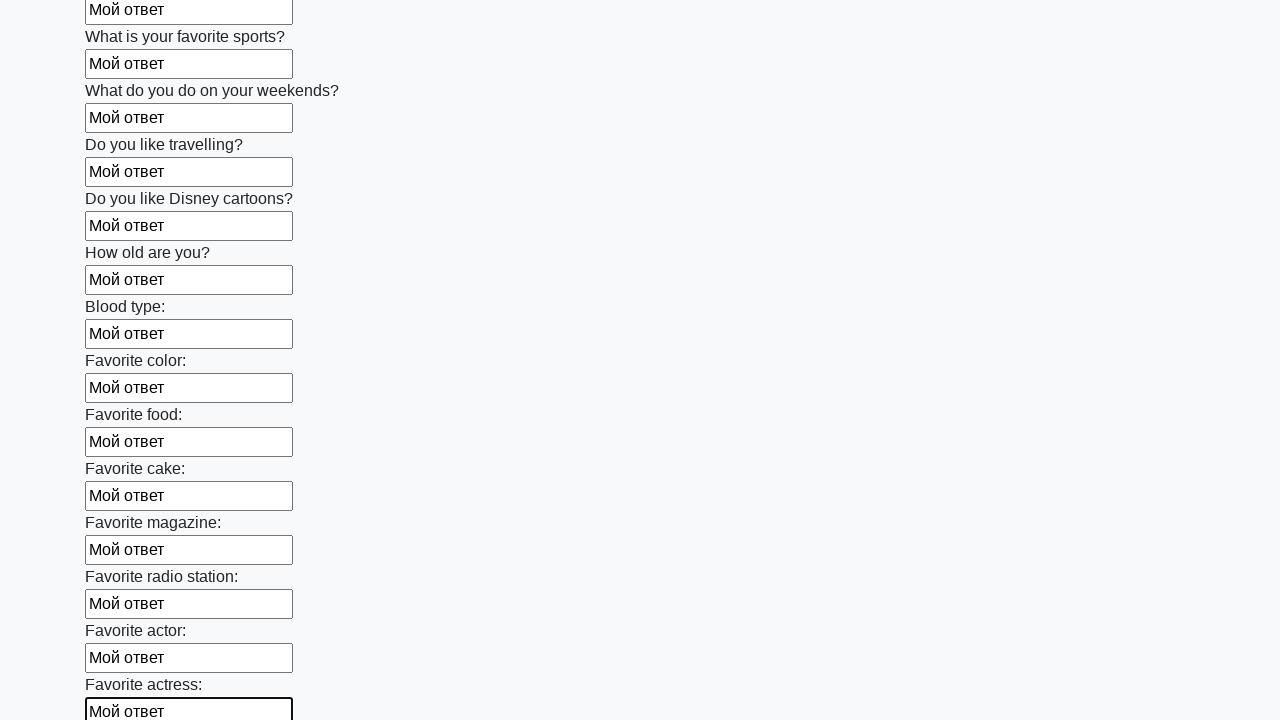

Filled an input field with test answer 'Мой ответ' on input >> nth=26
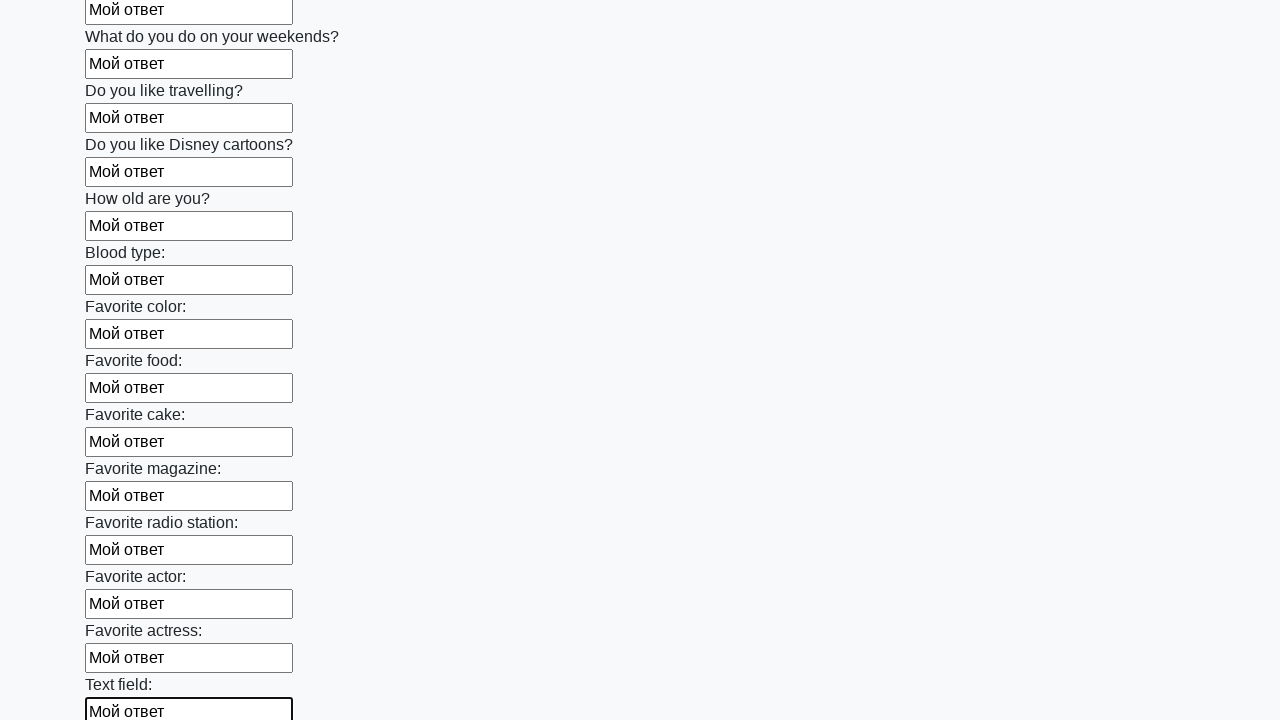

Filled an input field with test answer 'Мой ответ' on input >> nth=27
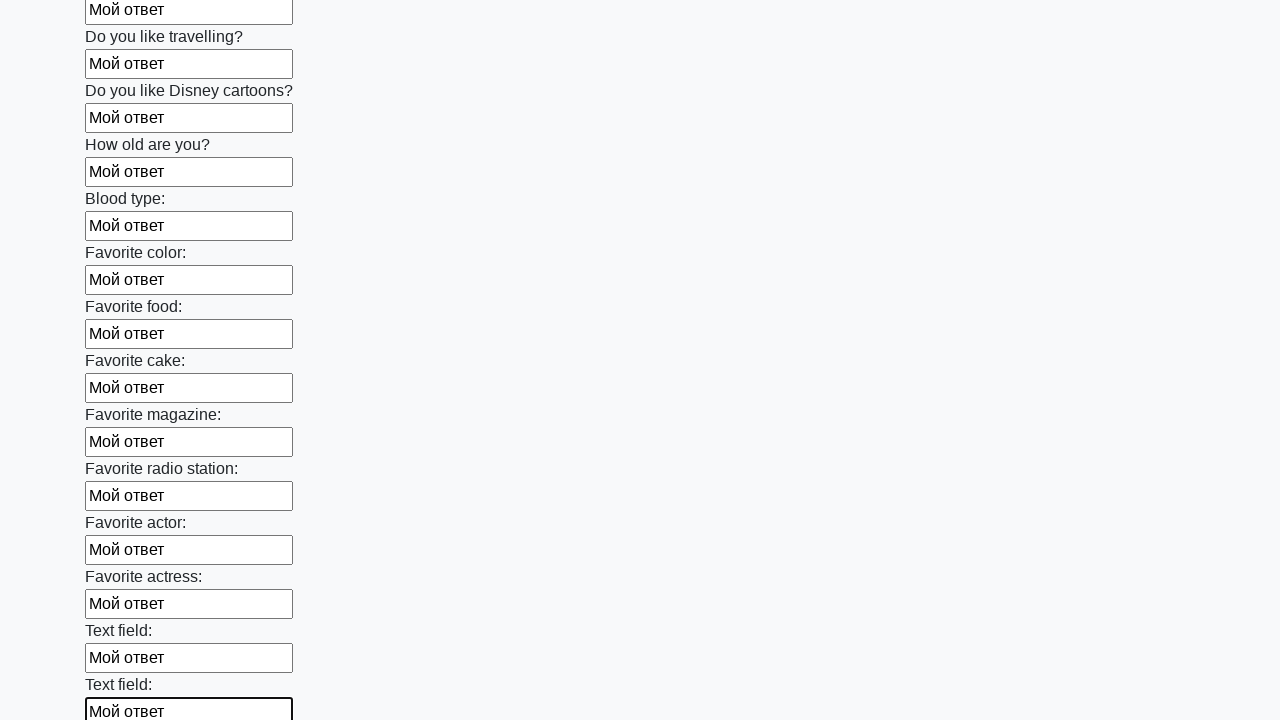

Filled an input field with test answer 'Мой ответ' on input >> nth=28
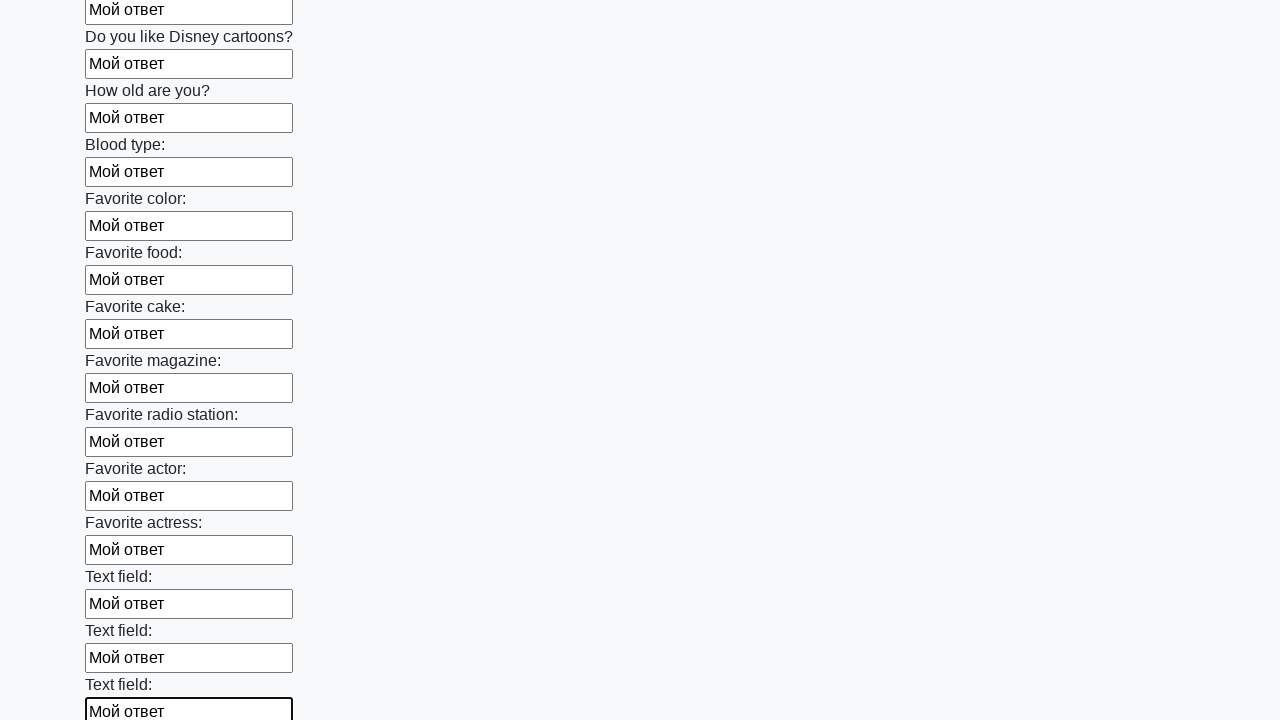

Filled an input field with test answer 'Мой ответ' on input >> nth=29
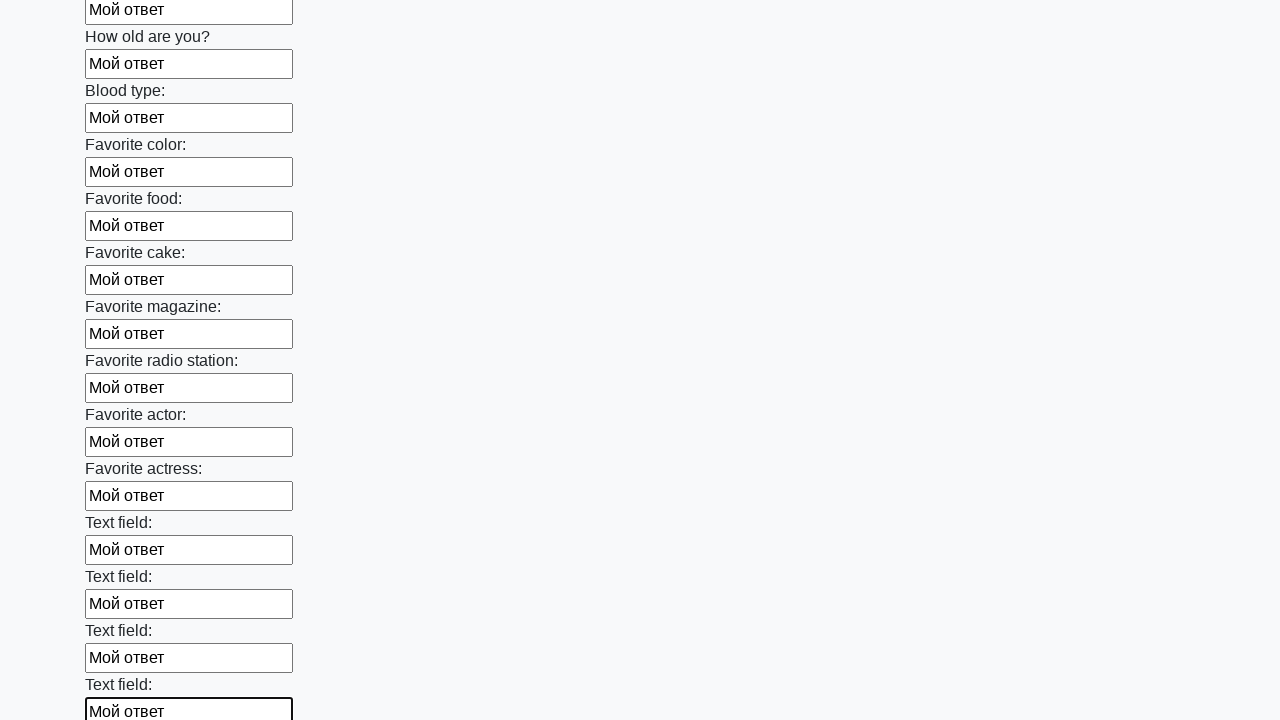

Filled an input field with test answer 'Мой ответ' on input >> nth=30
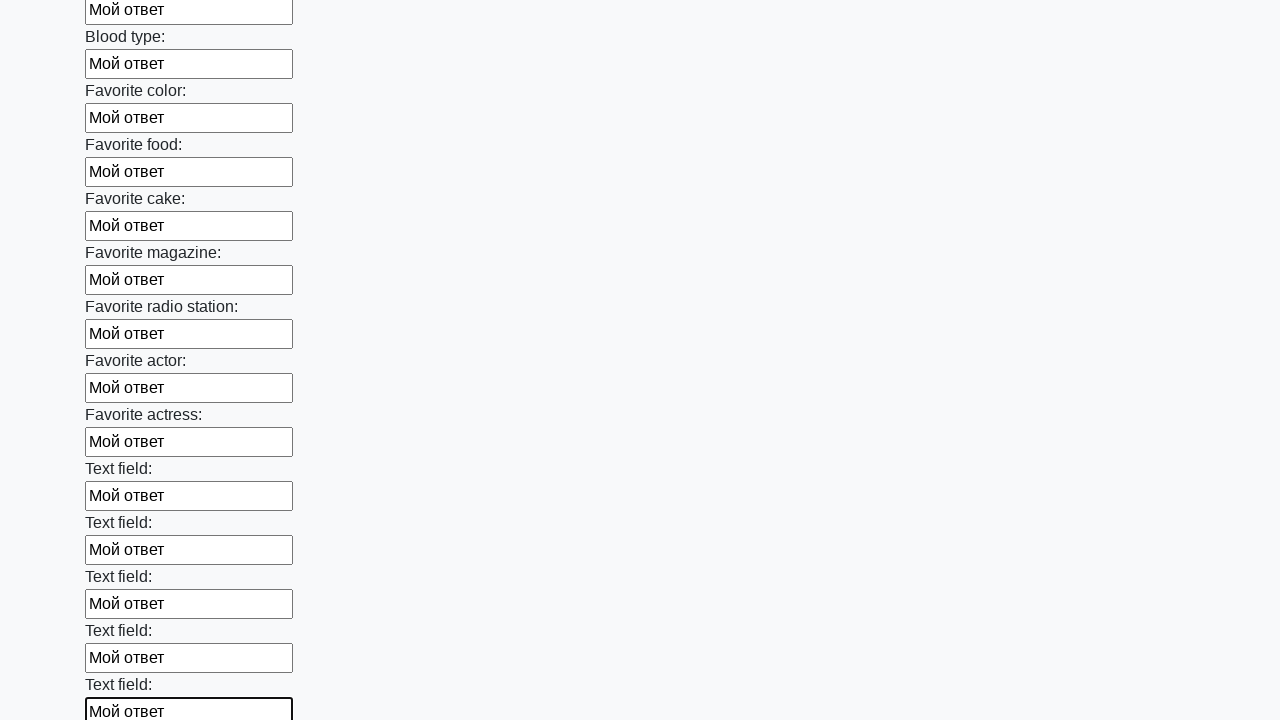

Filled an input field with test answer 'Мой ответ' on input >> nth=31
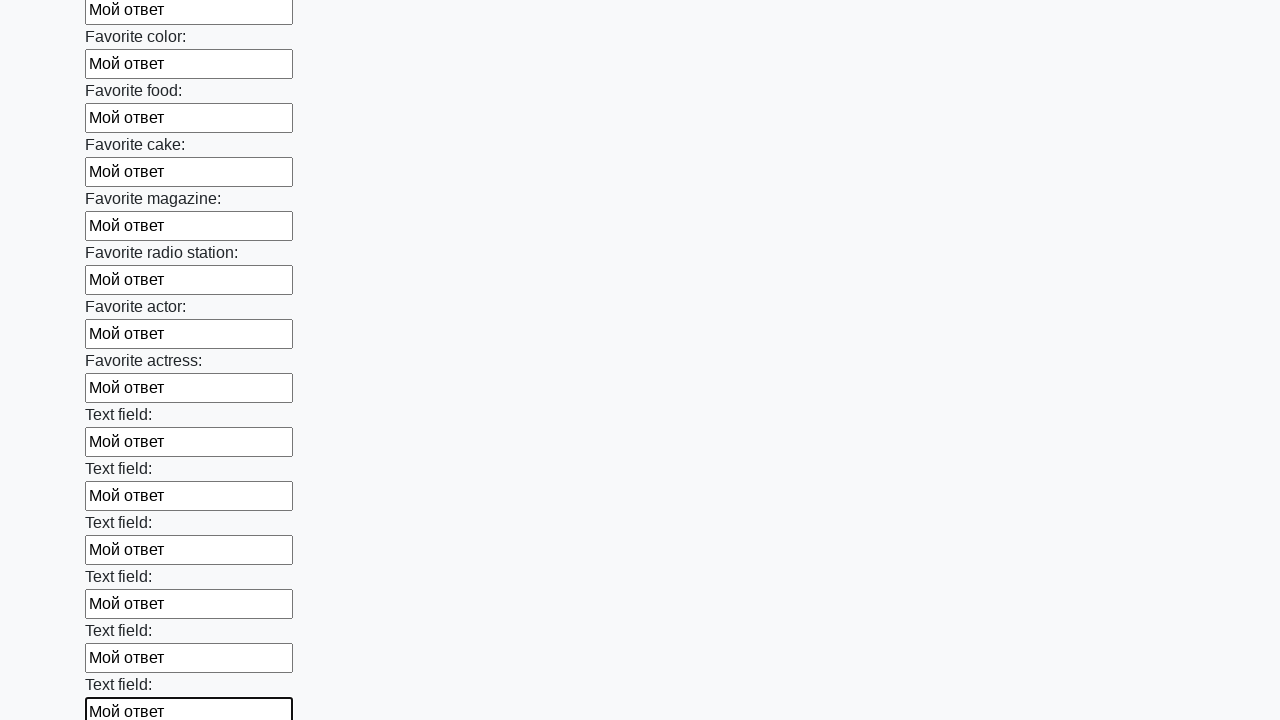

Filled an input field with test answer 'Мой ответ' on input >> nth=32
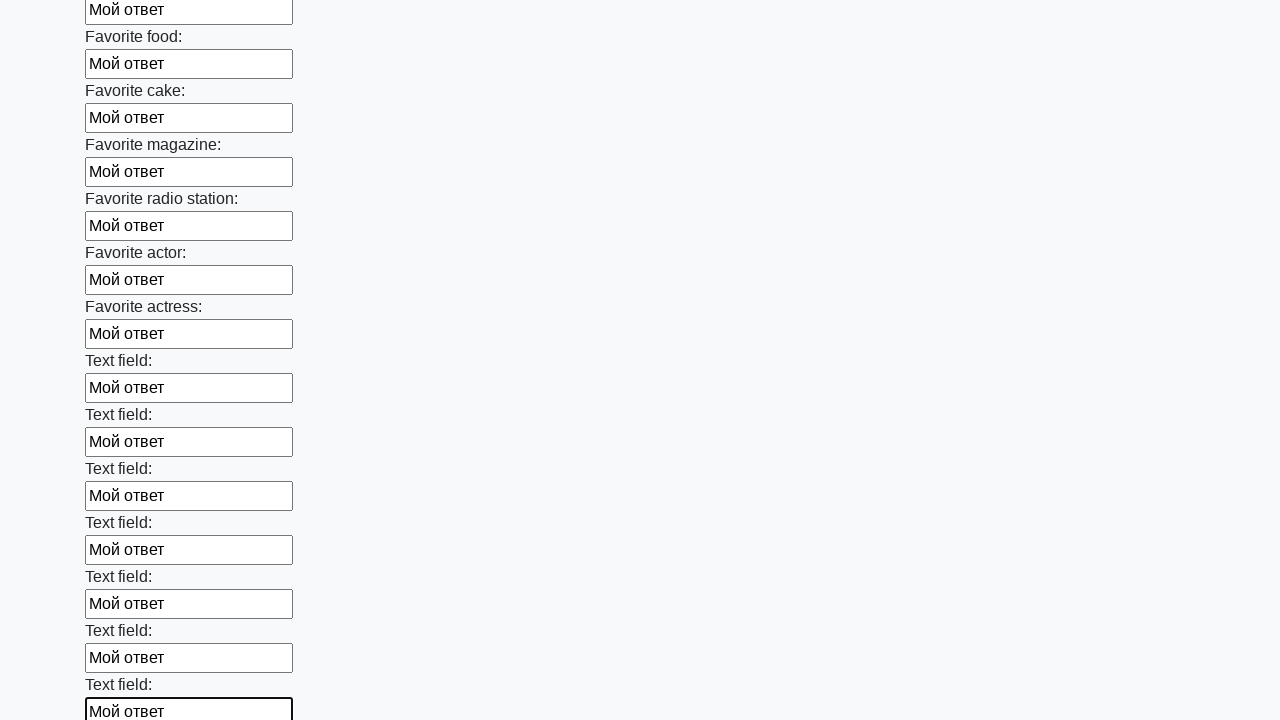

Filled an input field with test answer 'Мой ответ' on input >> nth=33
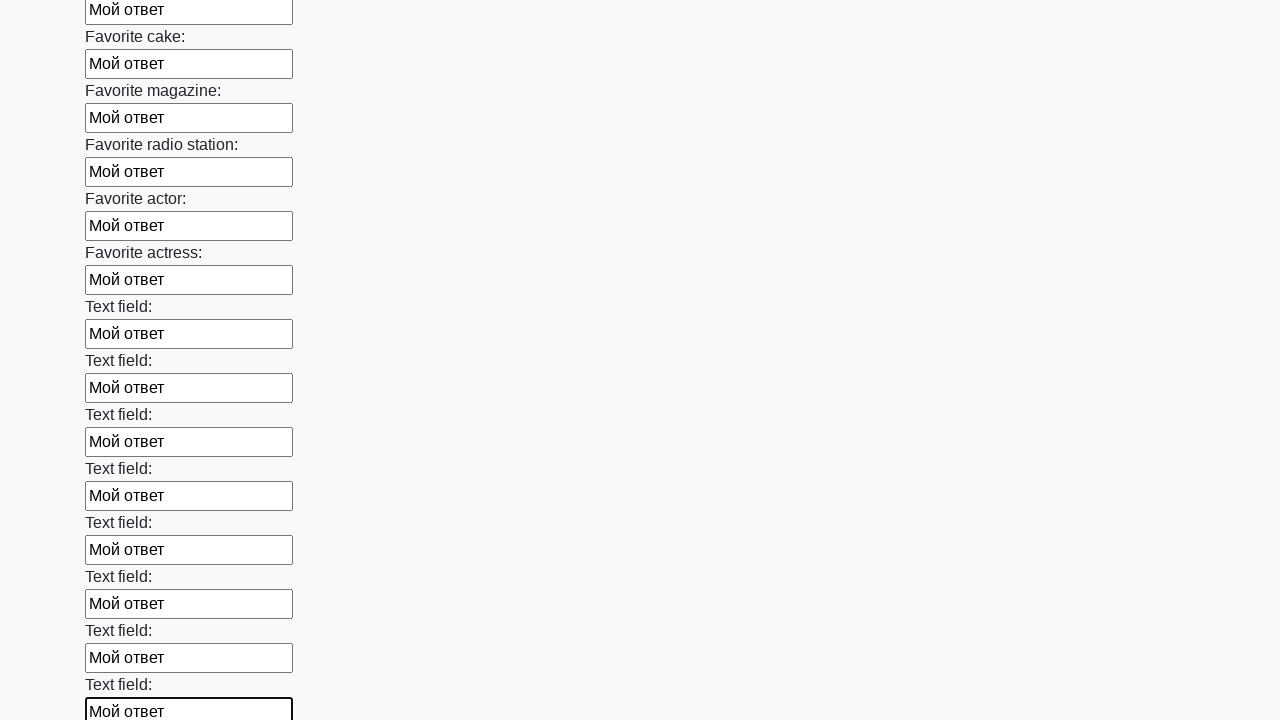

Filled an input field with test answer 'Мой ответ' on input >> nth=34
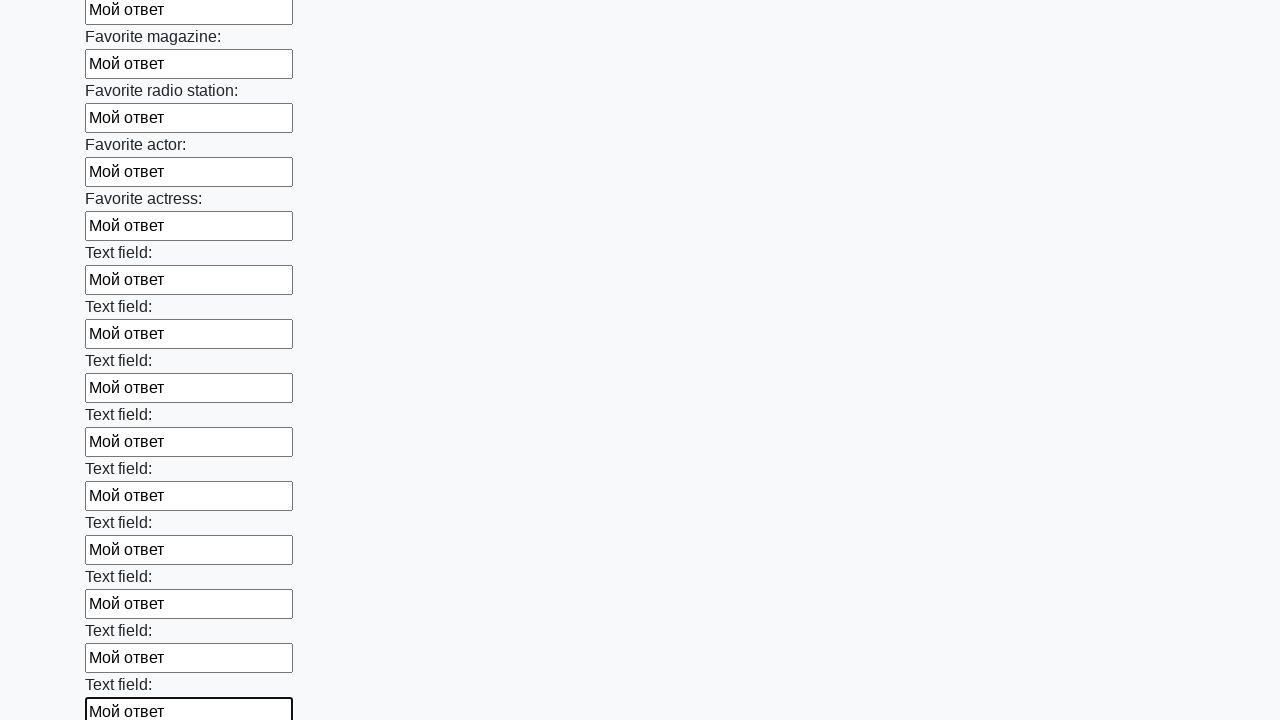

Filled an input field with test answer 'Мой ответ' on input >> nth=35
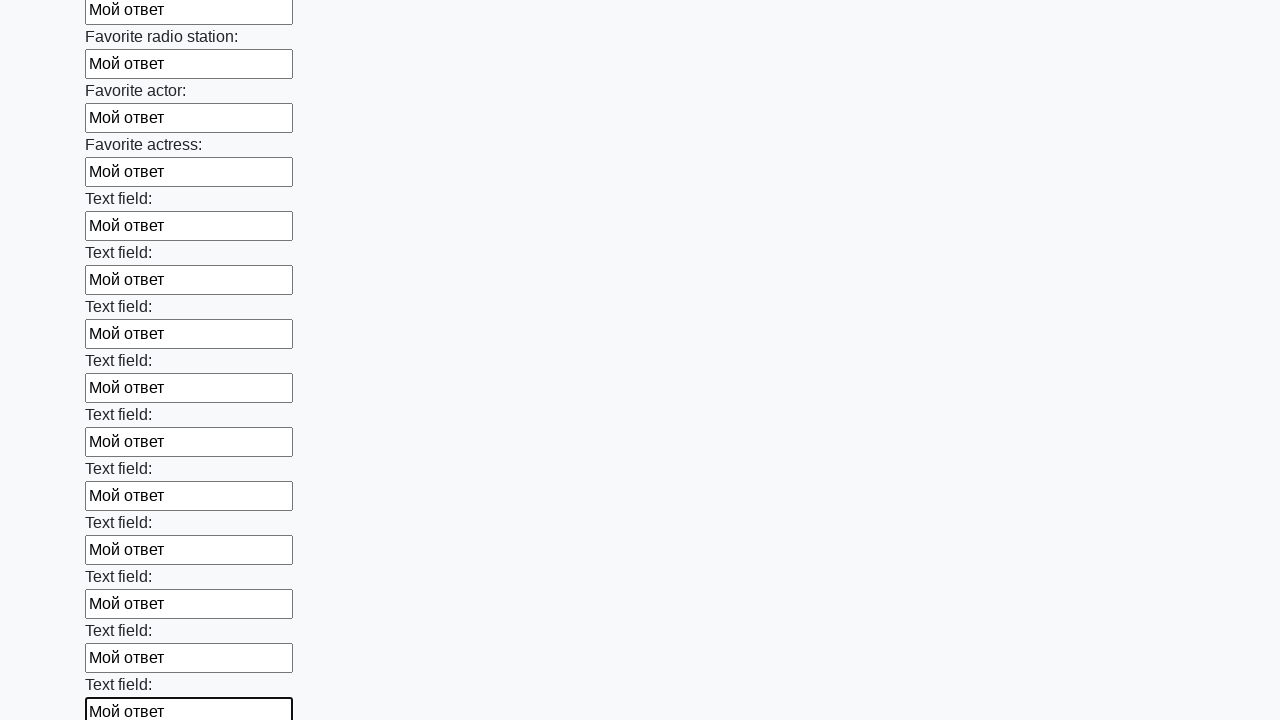

Filled an input field with test answer 'Мой ответ' on input >> nth=36
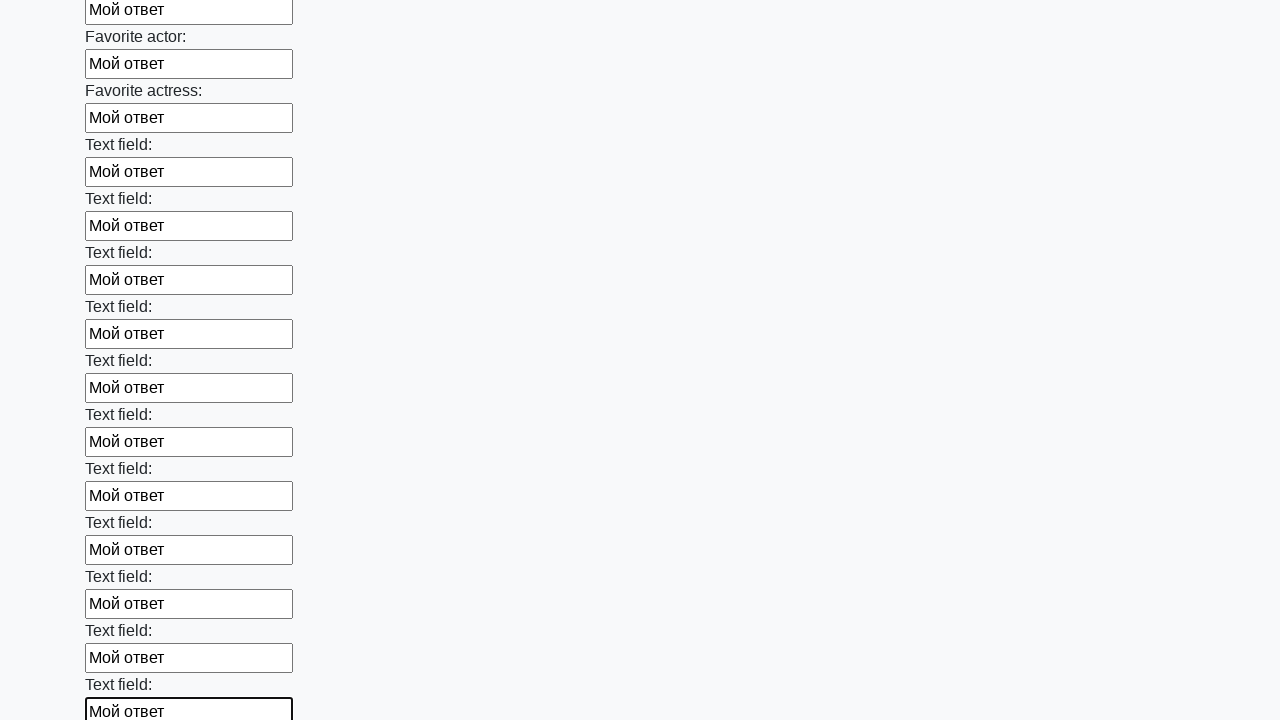

Filled an input field with test answer 'Мой ответ' on input >> nth=37
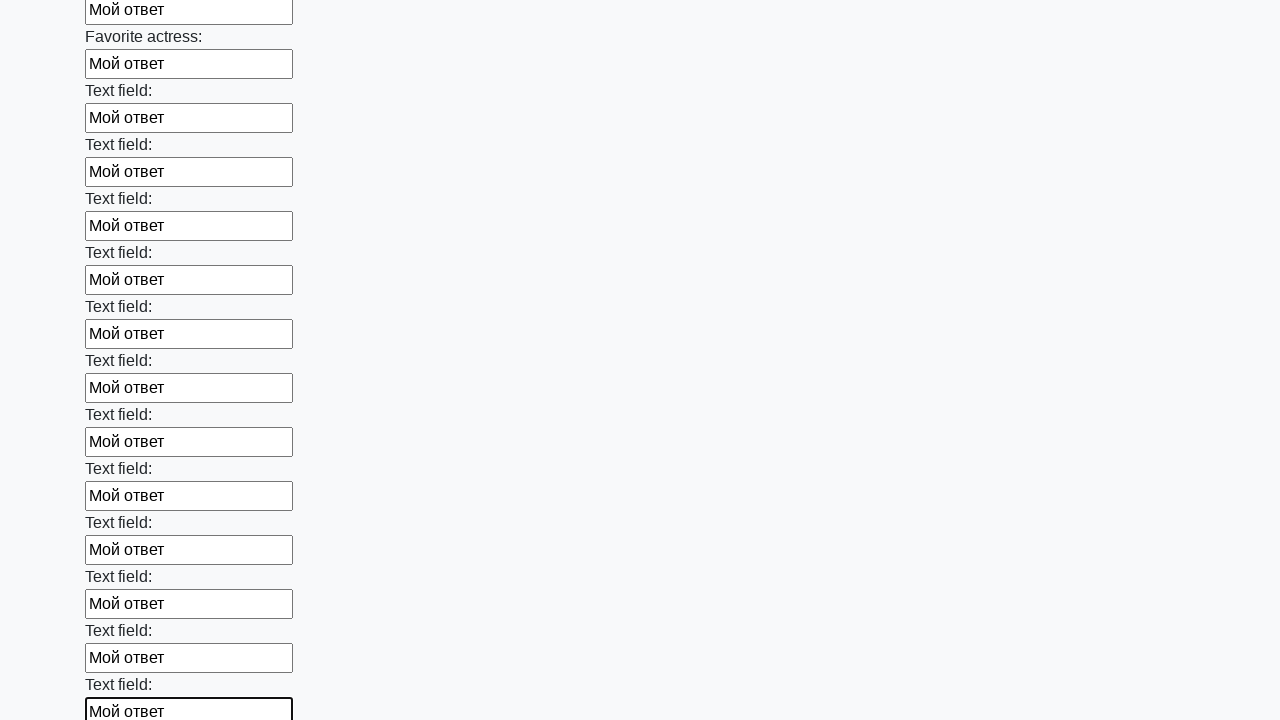

Filled an input field with test answer 'Мой ответ' on input >> nth=38
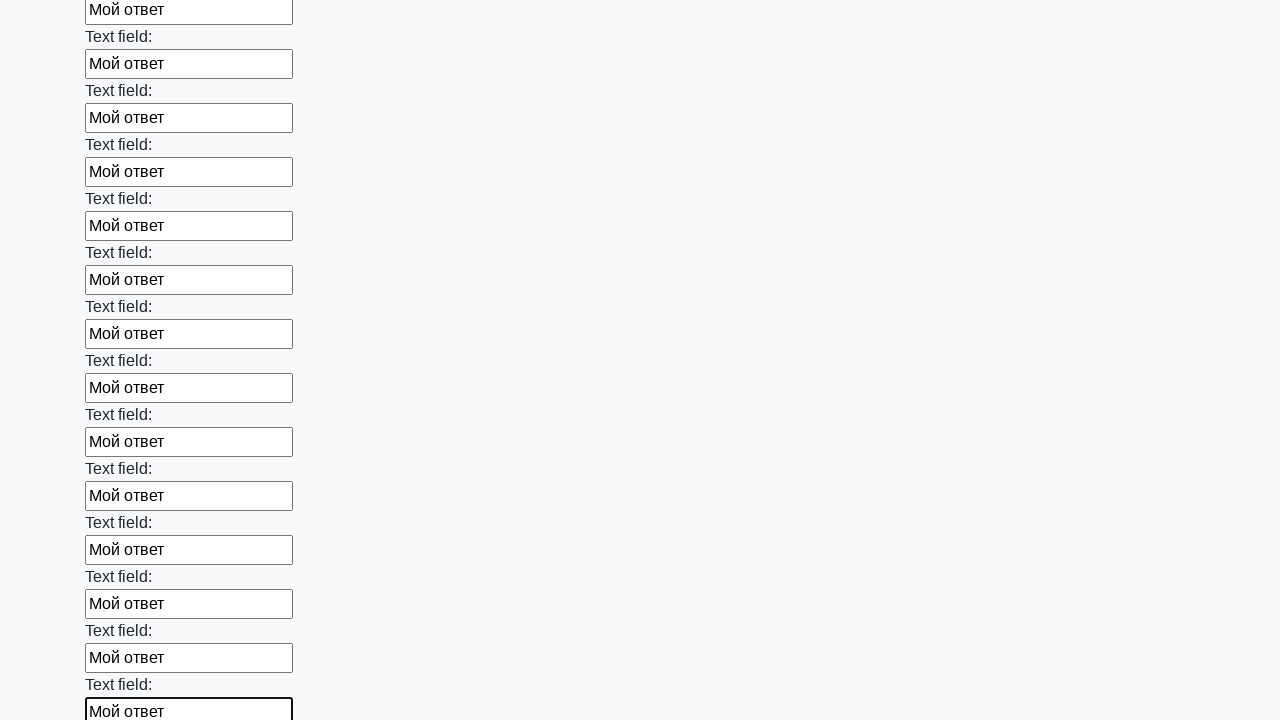

Filled an input field with test answer 'Мой ответ' on input >> nth=39
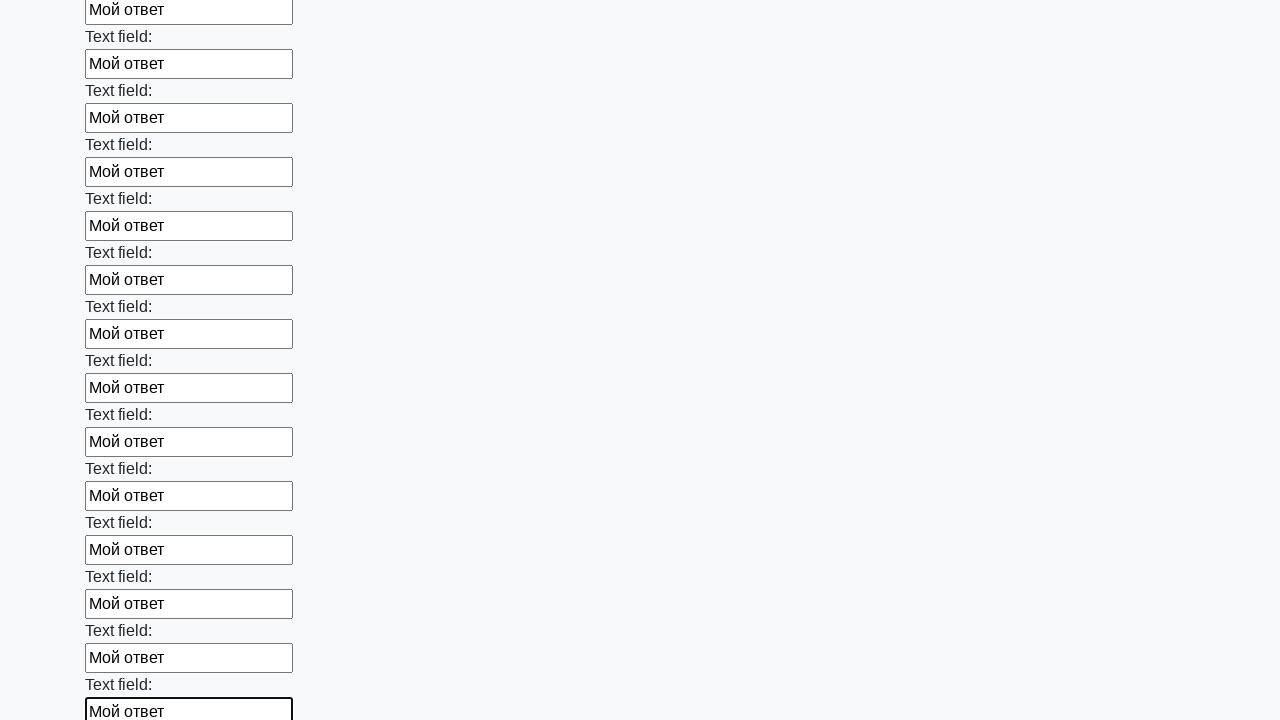

Filled an input field with test answer 'Мой ответ' on input >> nth=40
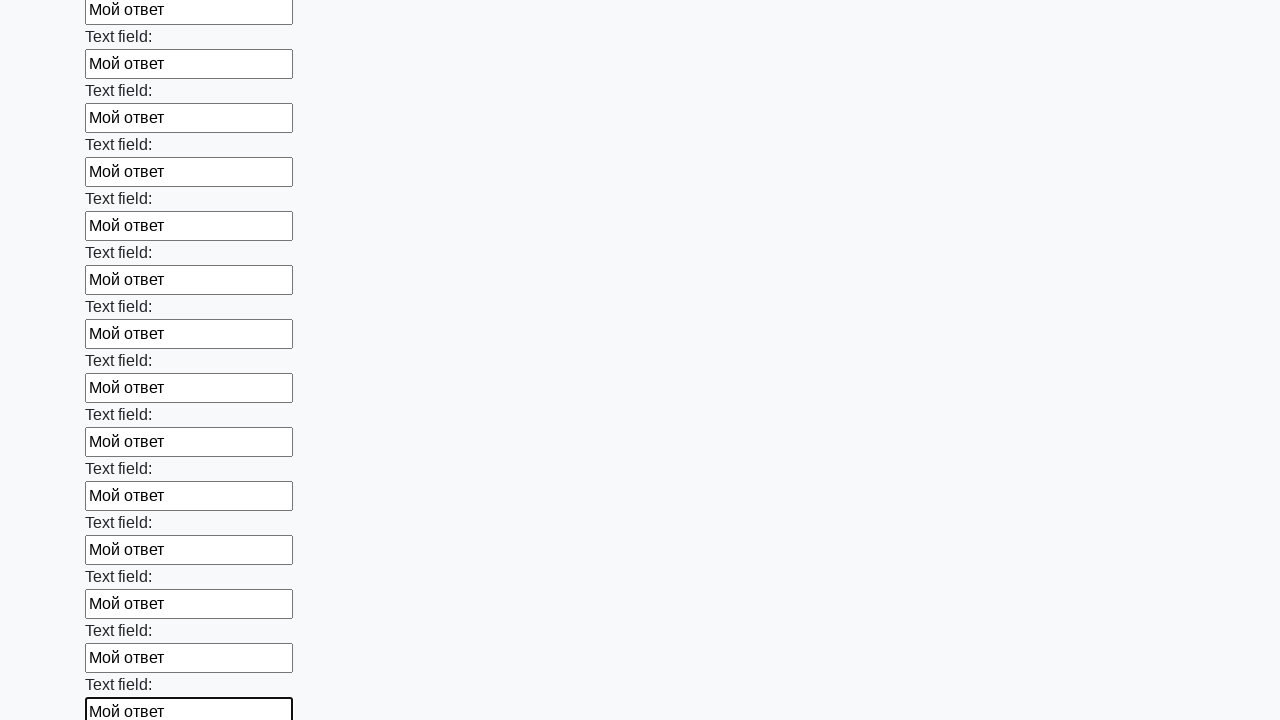

Filled an input field with test answer 'Мой ответ' on input >> nth=41
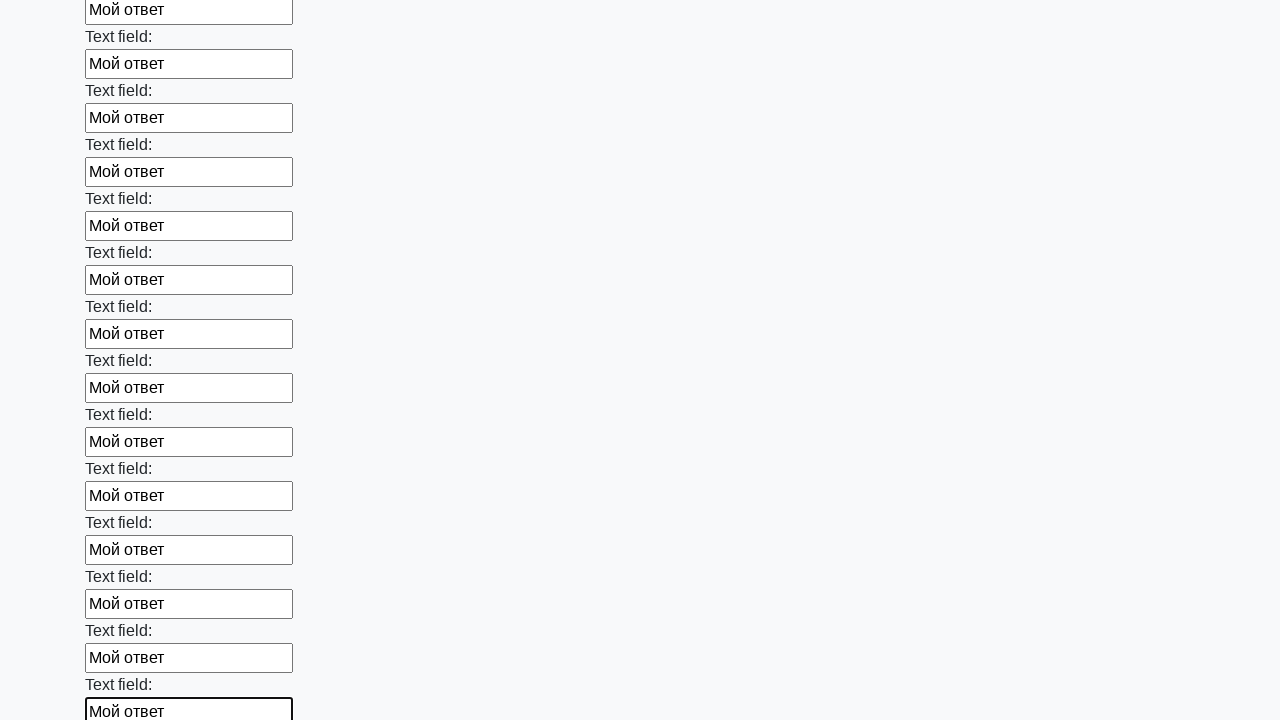

Filled an input field with test answer 'Мой ответ' on input >> nth=42
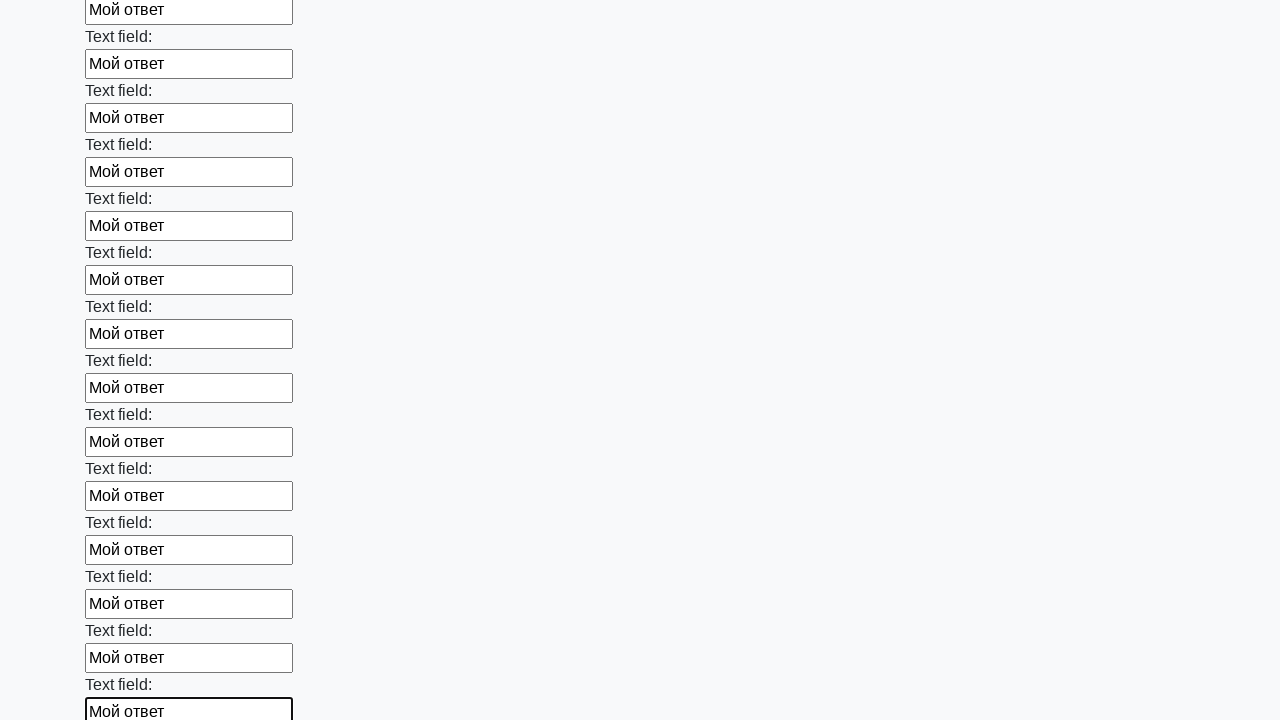

Filled an input field with test answer 'Мой ответ' on input >> nth=43
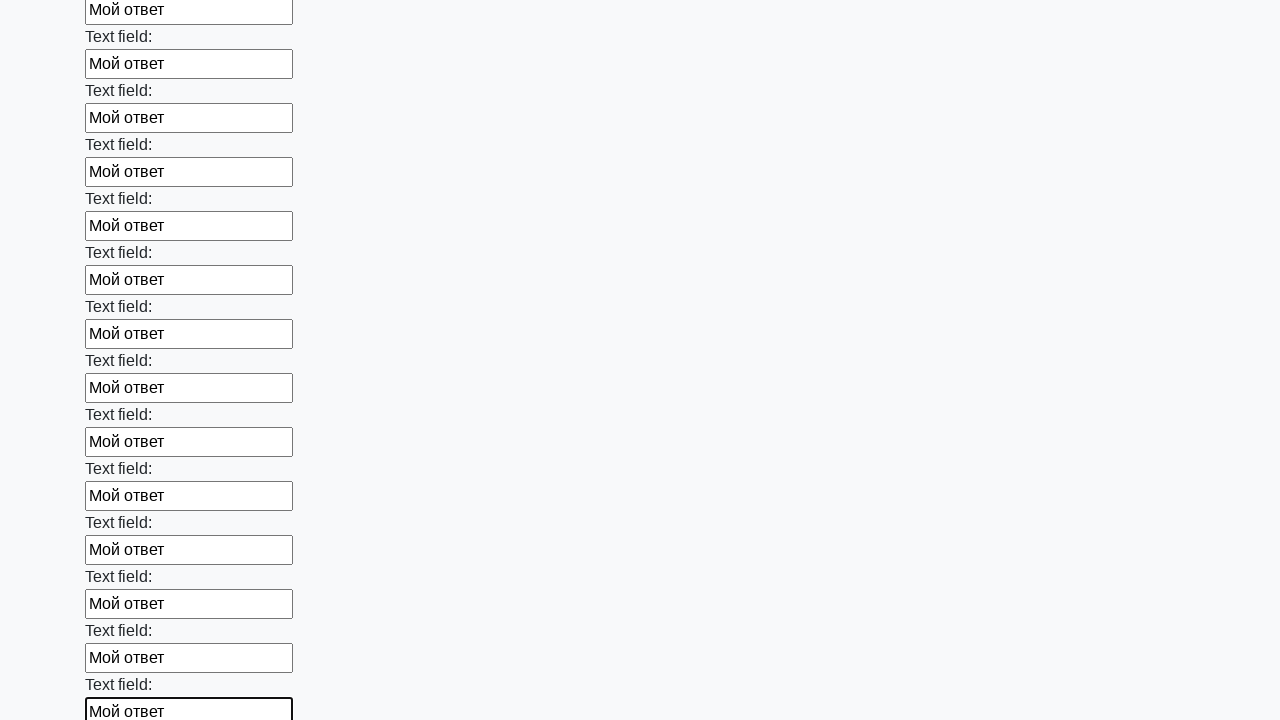

Filled an input field with test answer 'Мой ответ' on input >> nth=44
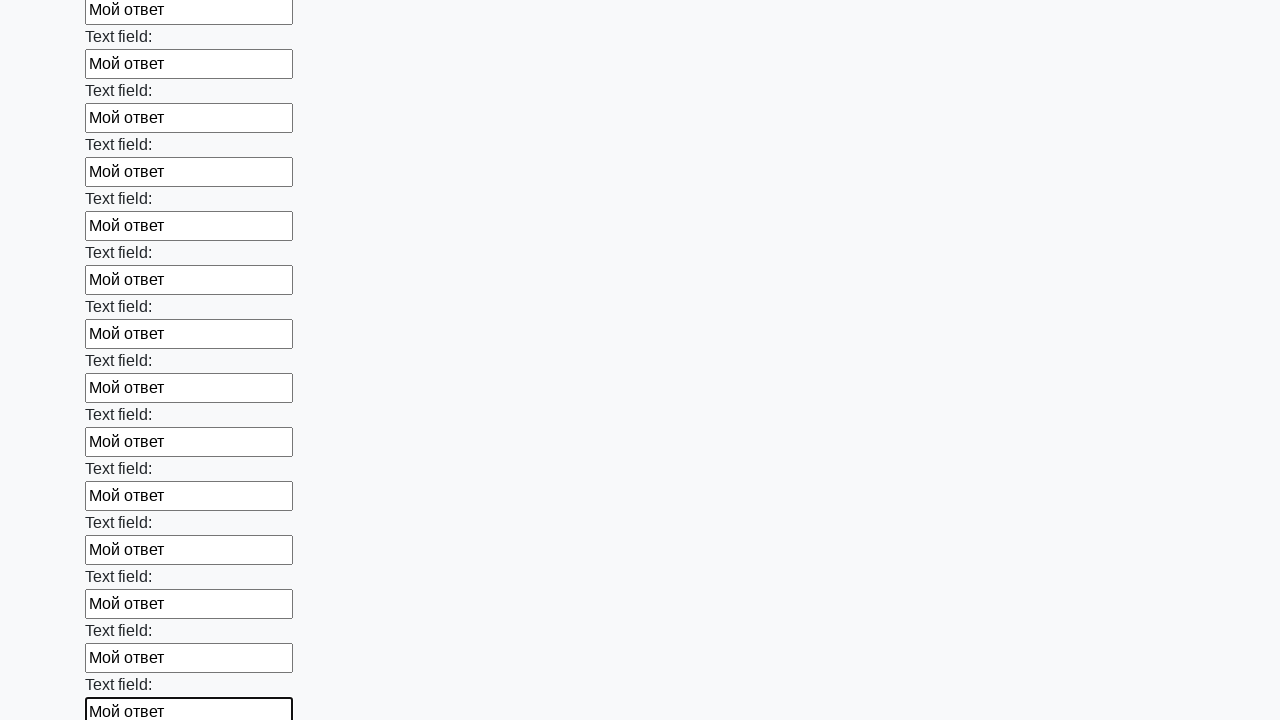

Filled an input field with test answer 'Мой ответ' on input >> nth=45
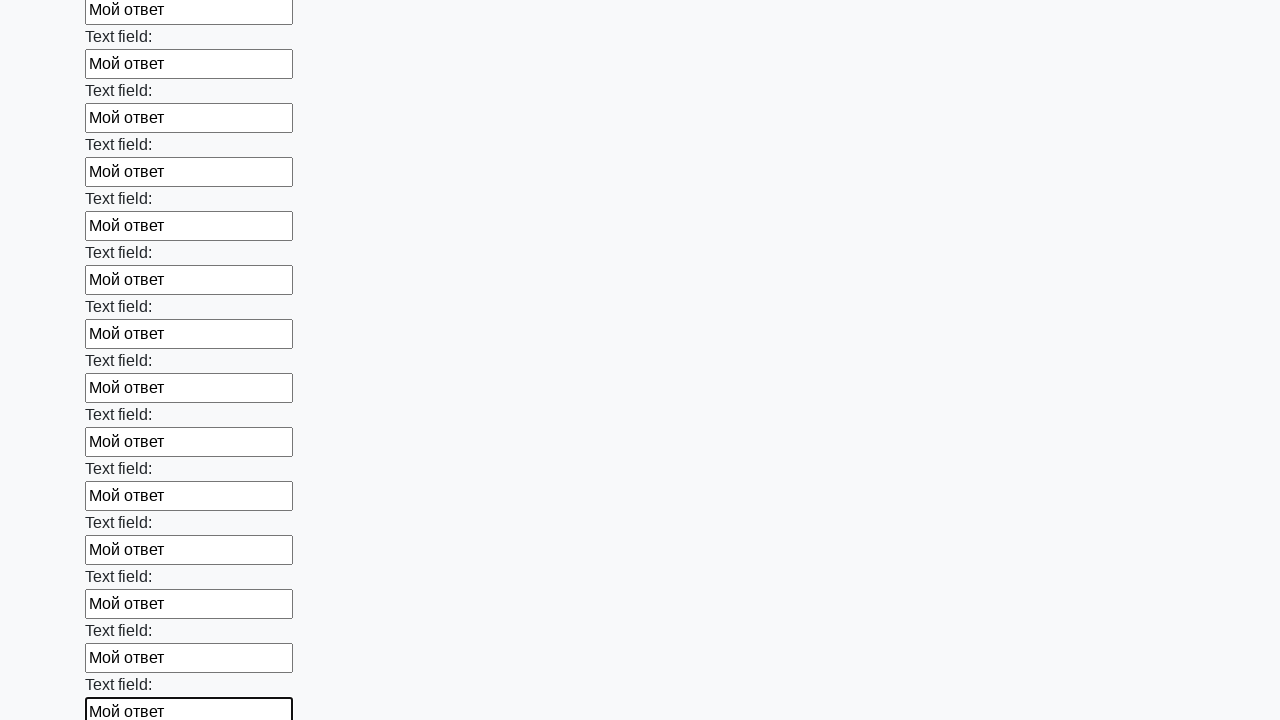

Filled an input field with test answer 'Мой ответ' on input >> nth=46
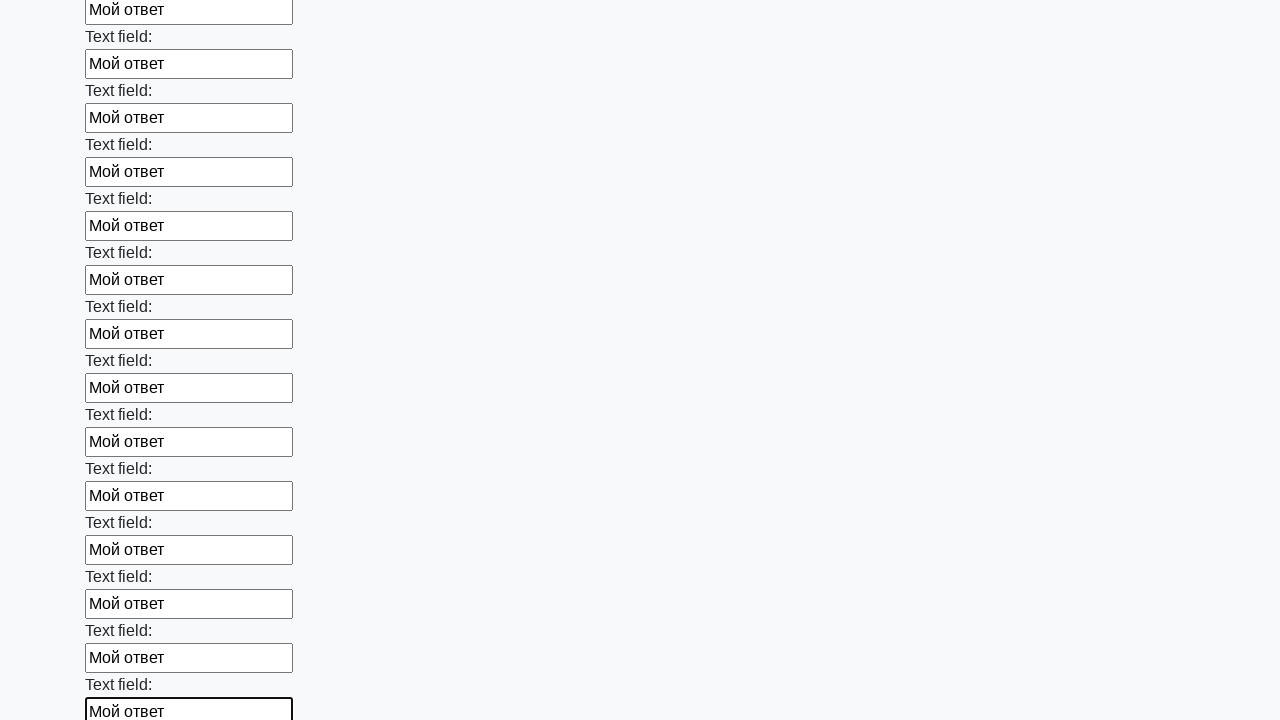

Filled an input field with test answer 'Мой ответ' on input >> nth=47
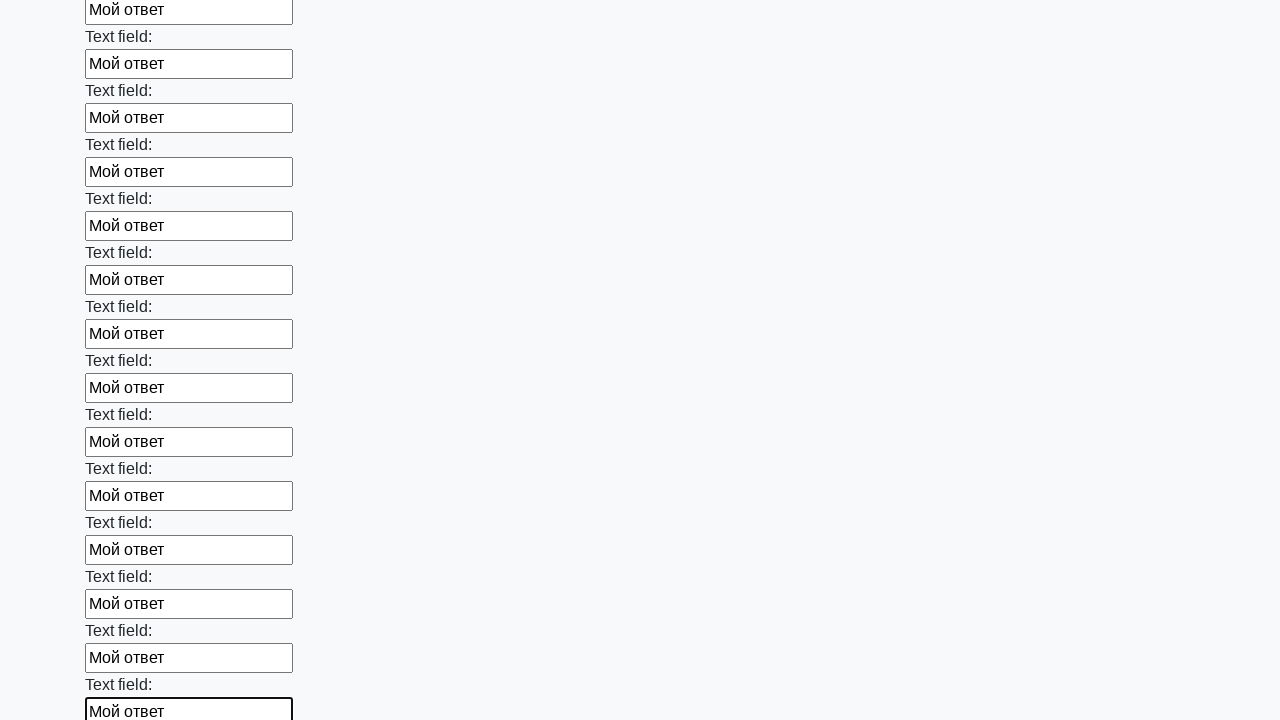

Filled an input field with test answer 'Мой ответ' on input >> nth=48
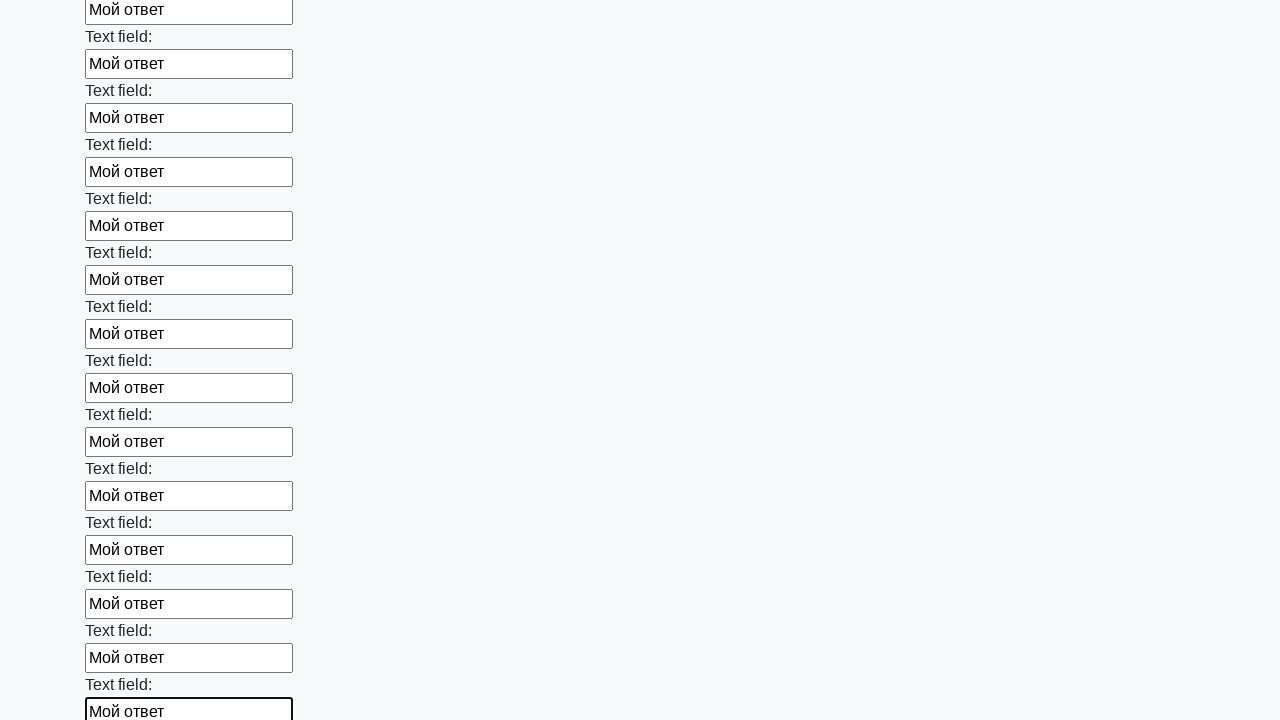

Filled an input field with test answer 'Мой ответ' on input >> nth=49
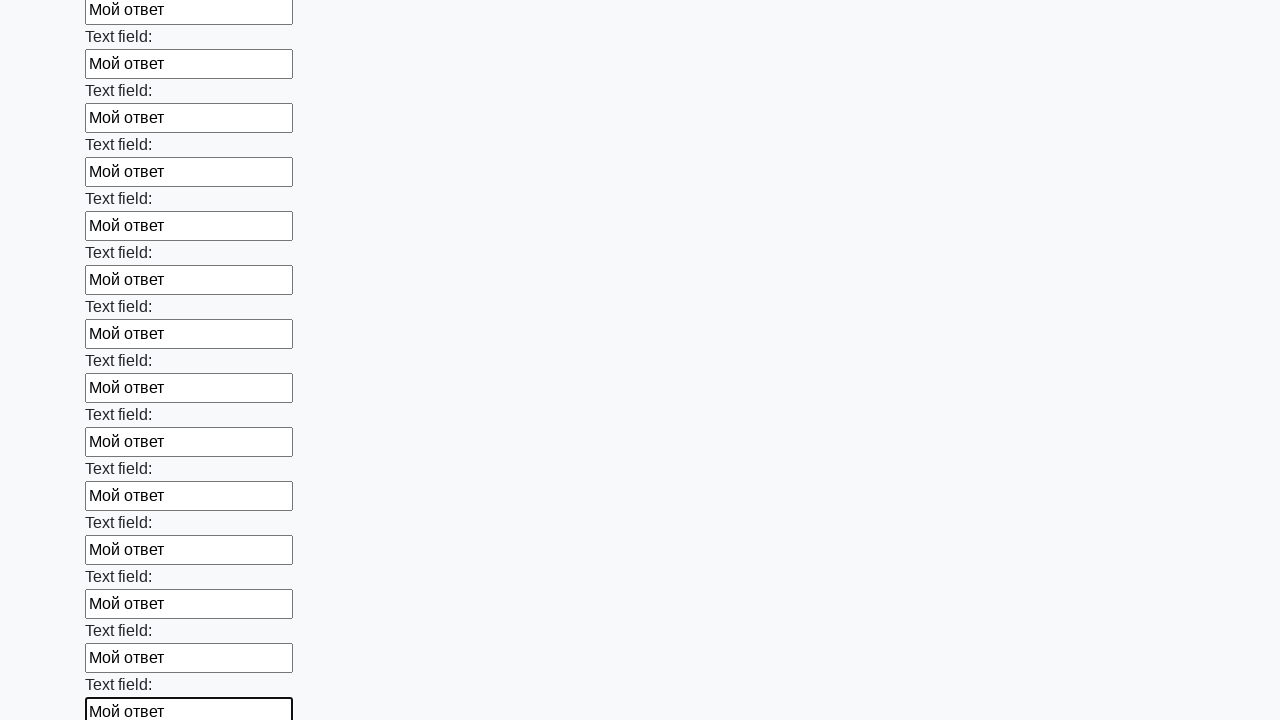

Filled an input field with test answer 'Мой ответ' on input >> nth=50
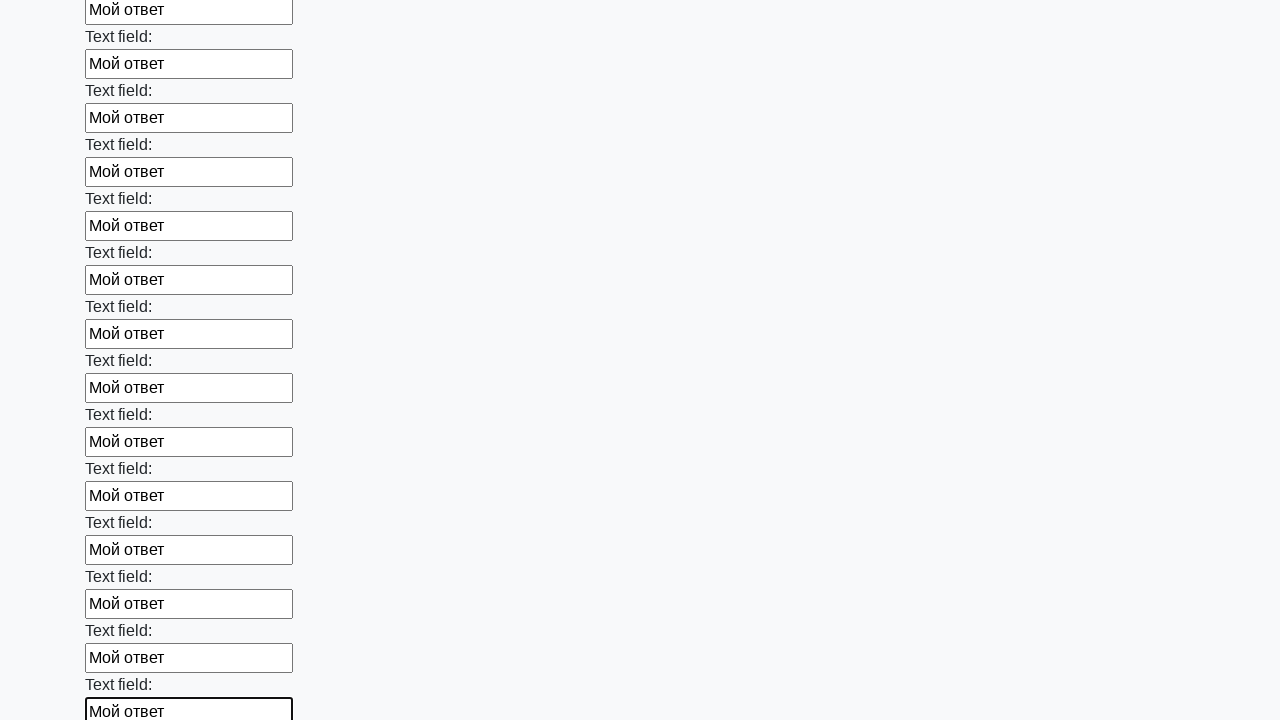

Filled an input field with test answer 'Мой ответ' on input >> nth=51
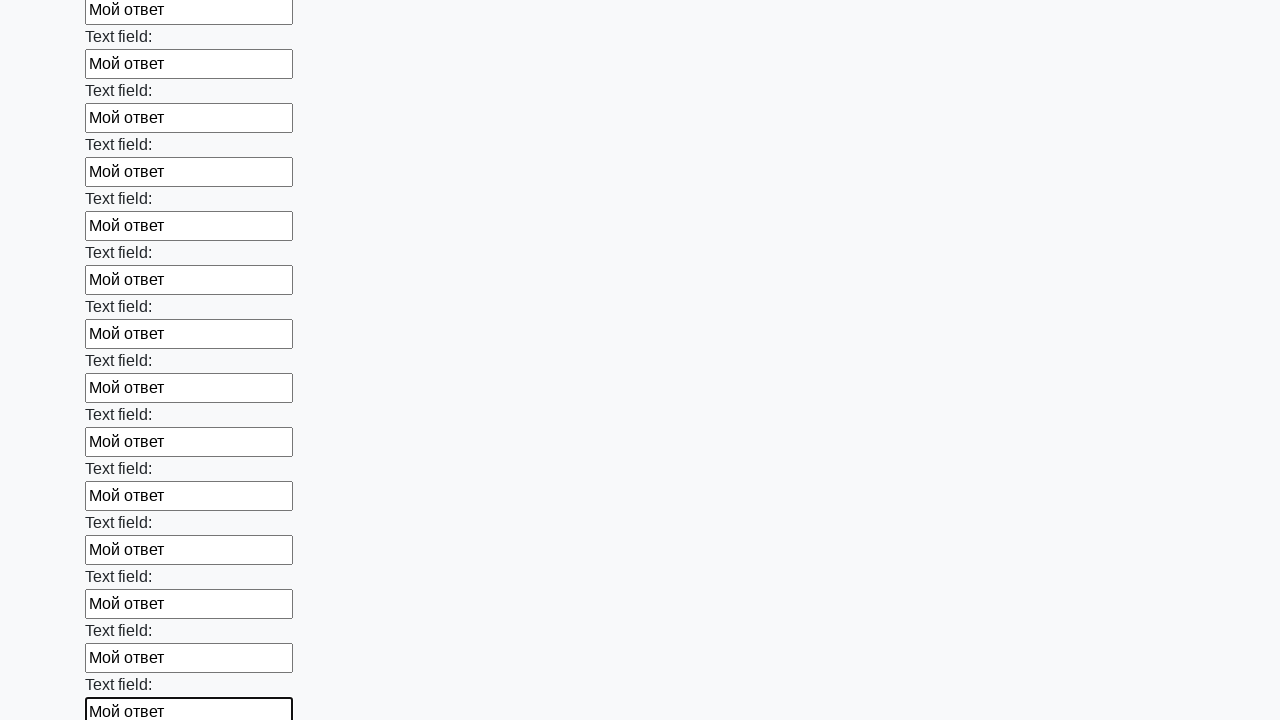

Filled an input field with test answer 'Мой ответ' on input >> nth=52
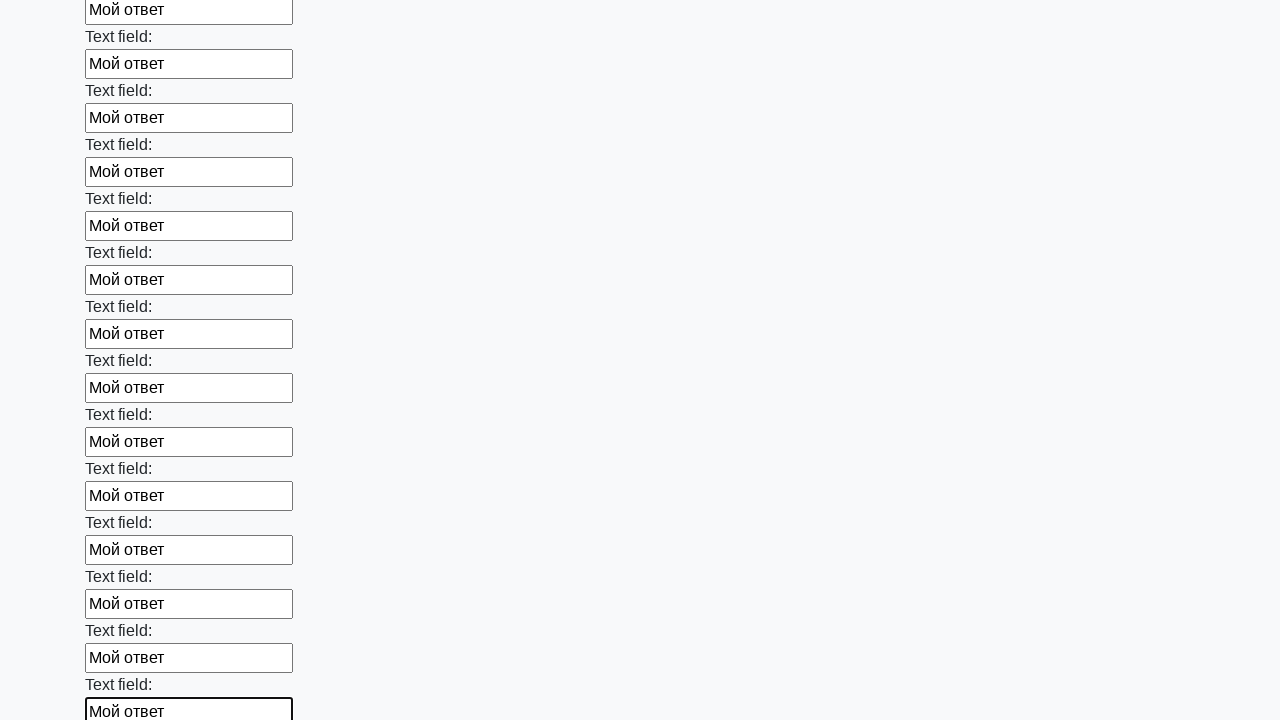

Filled an input field with test answer 'Мой ответ' on input >> nth=53
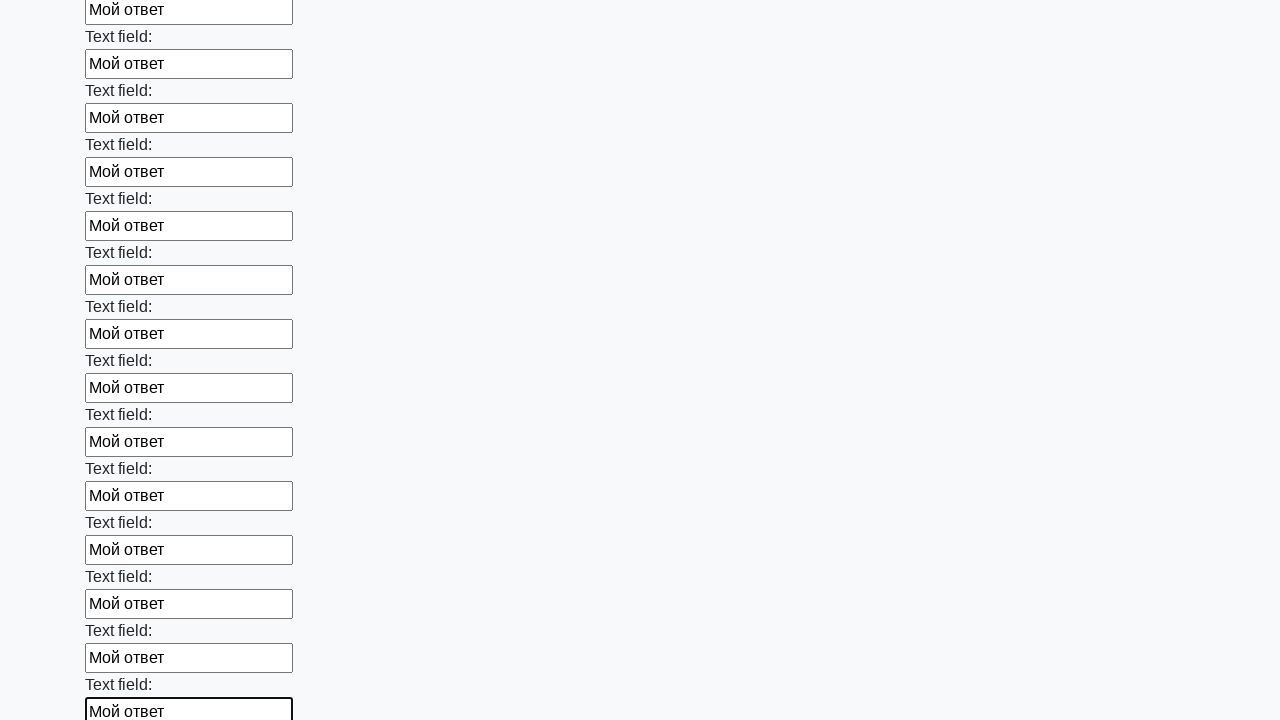

Filled an input field with test answer 'Мой ответ' on input >> nth=54
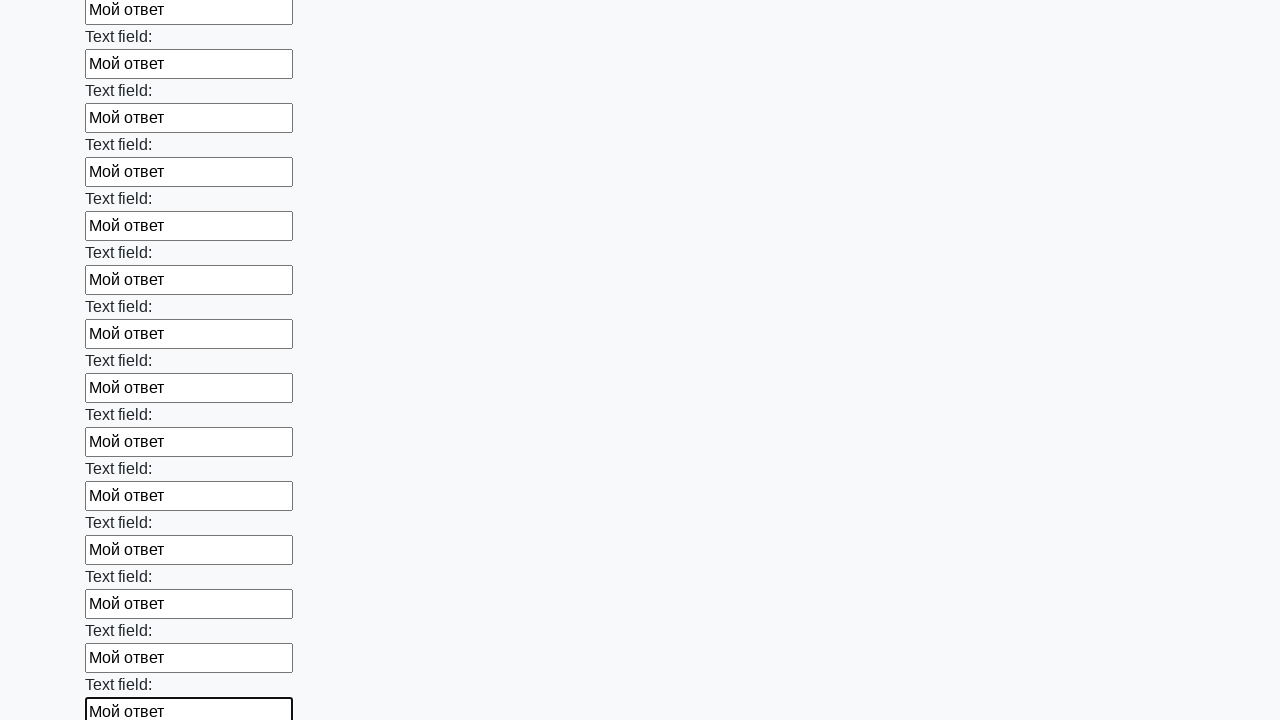

Filled an input field with test answer 'Мой ответ' on input >> nth=55
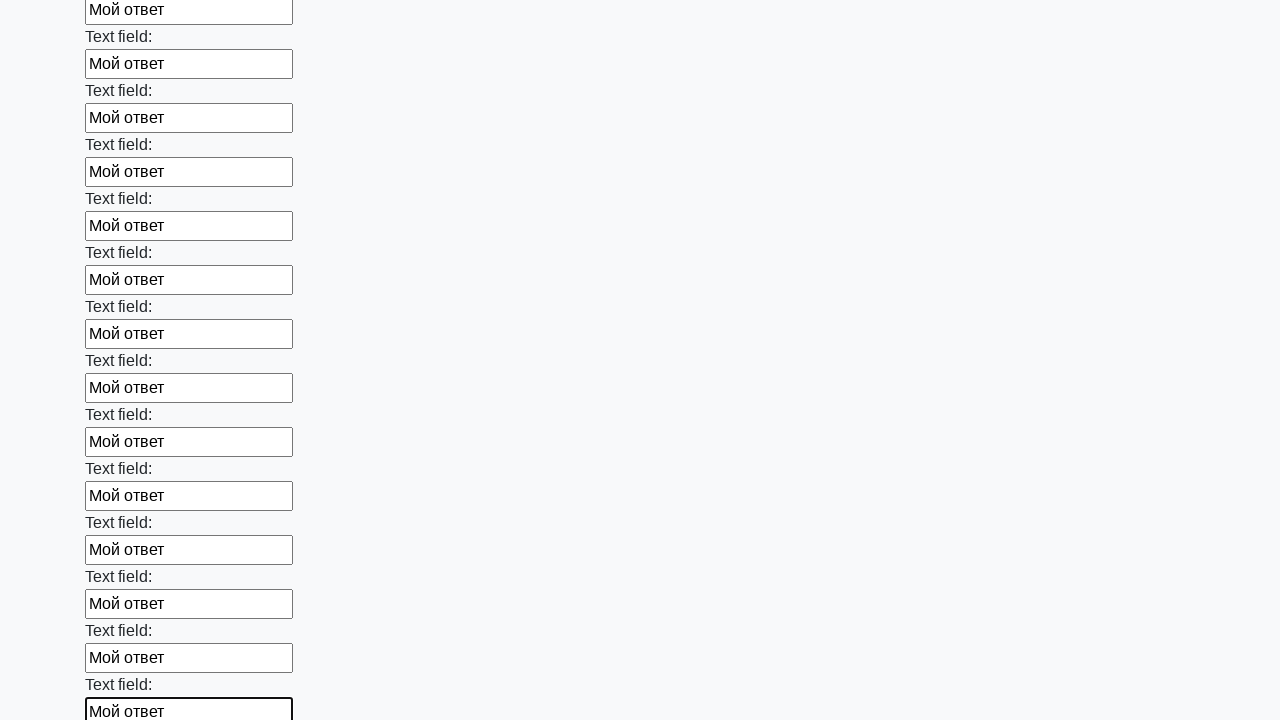

Filled an input field with test answer 'Мой ответ' on input >> nth=56
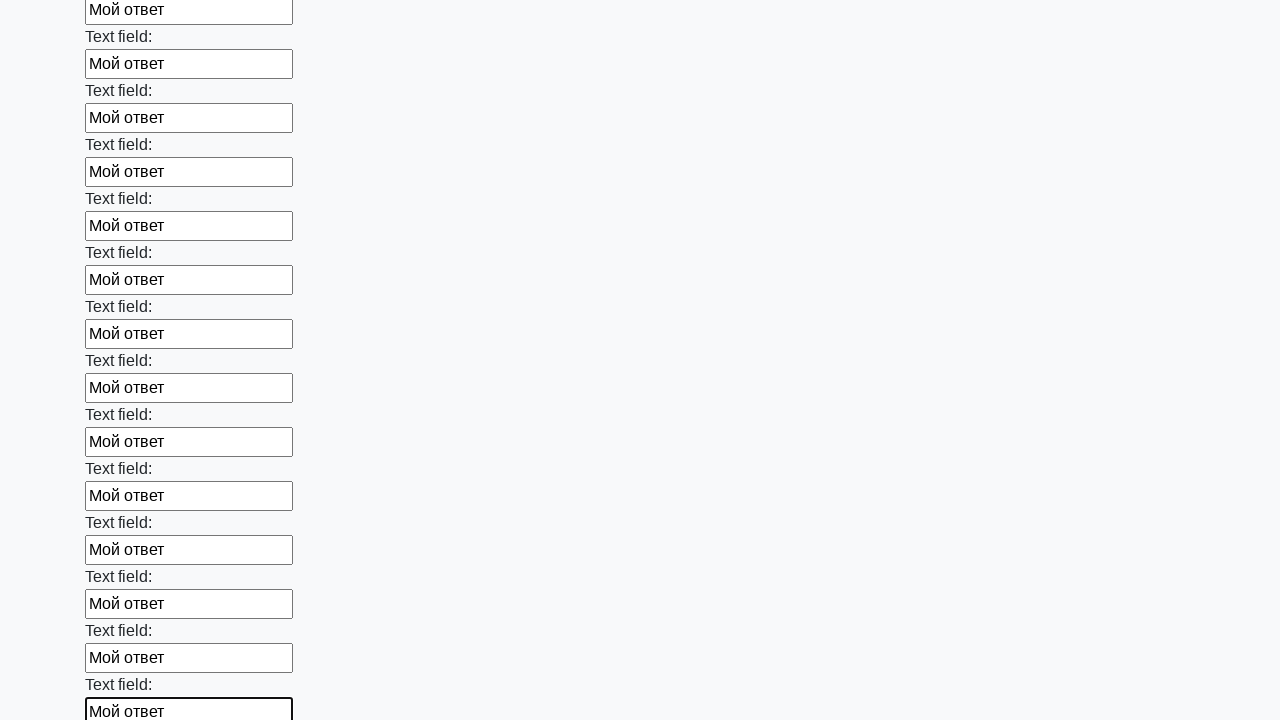

Filled an input field with test answer 'Мой ответ' on input >> nth=57
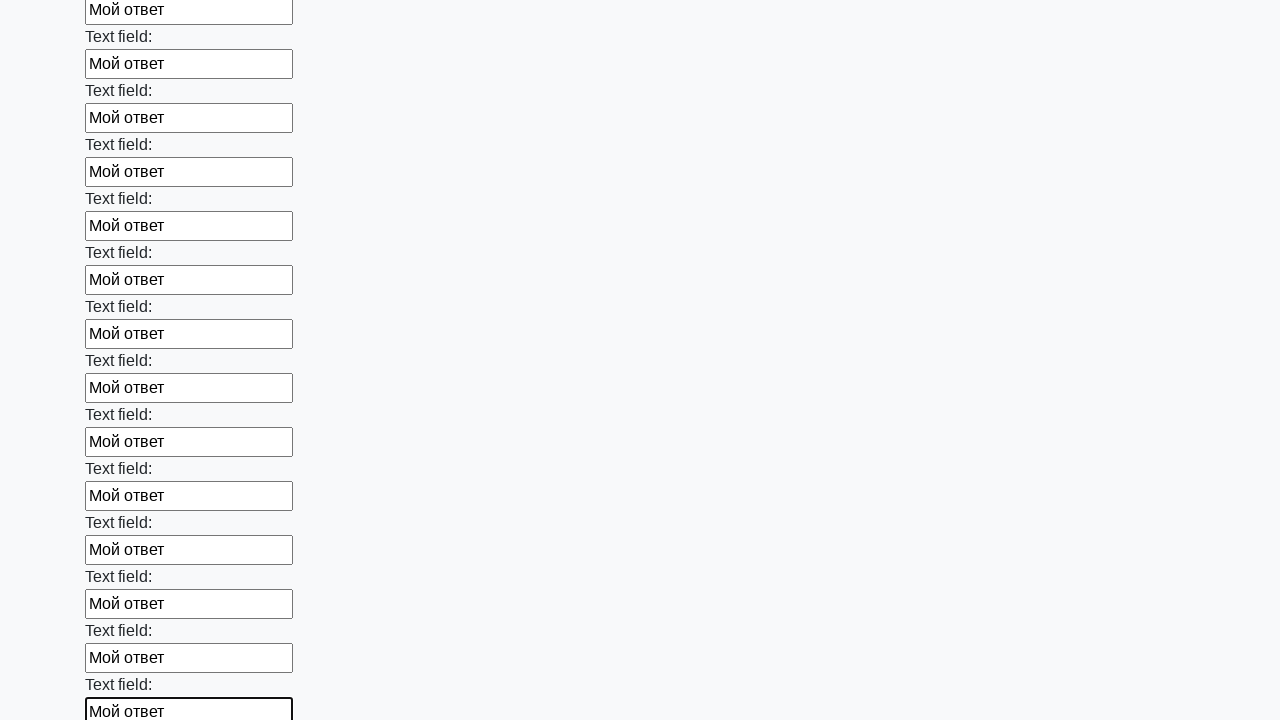

Filled an input field with test answer 'Мой ответ' on input >> nth=58
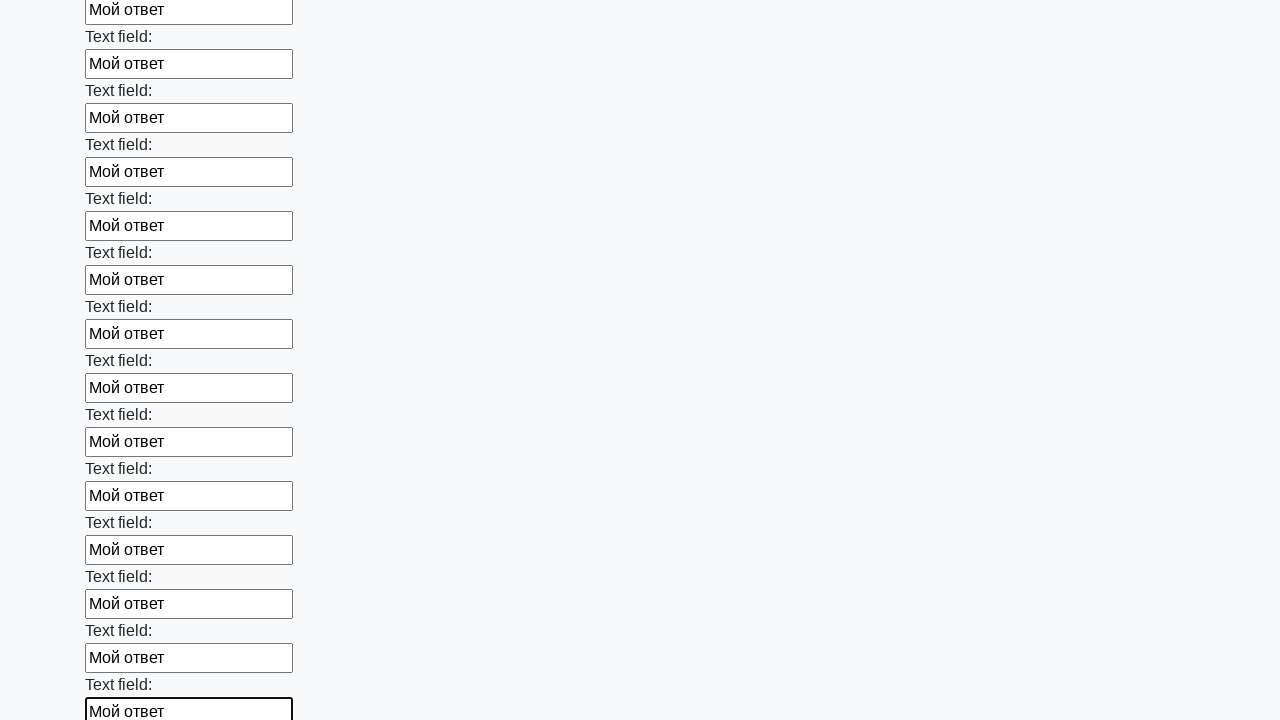

Filled an input field with test answer 'Мой ответ' on input >> nth=59
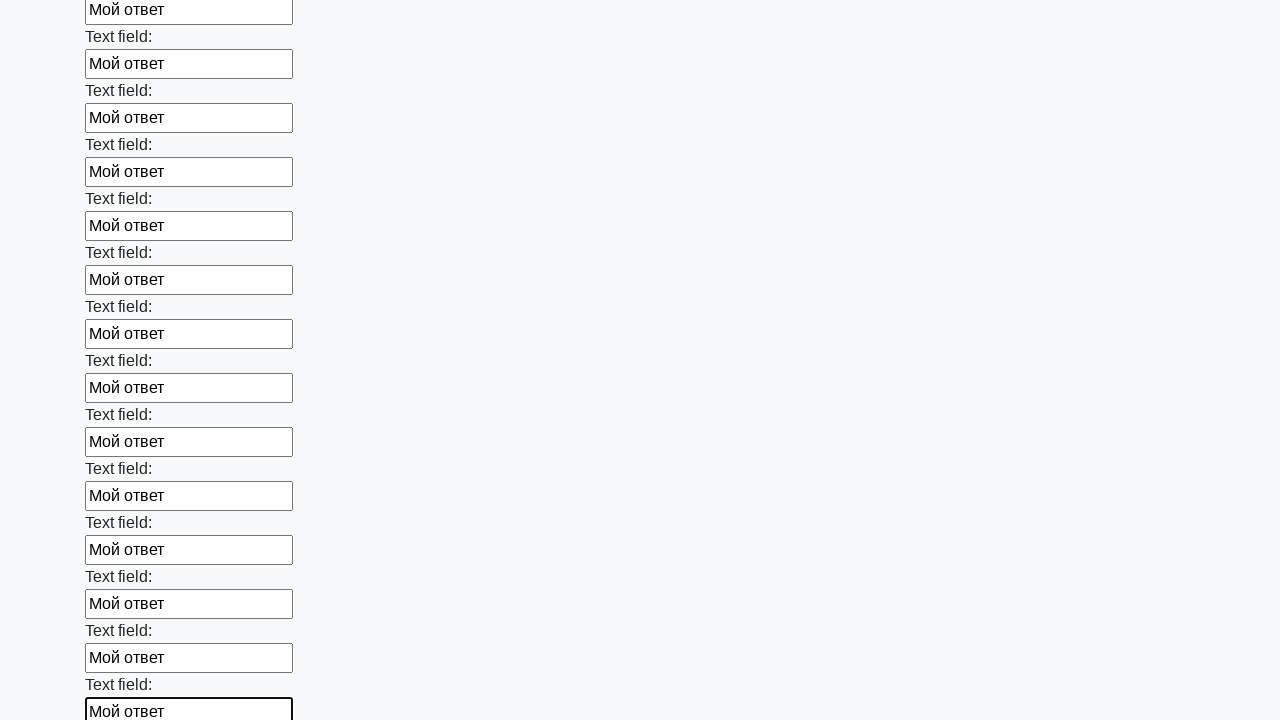

Filled an input field with test answer 'Мой ответ' on input >> nth=60
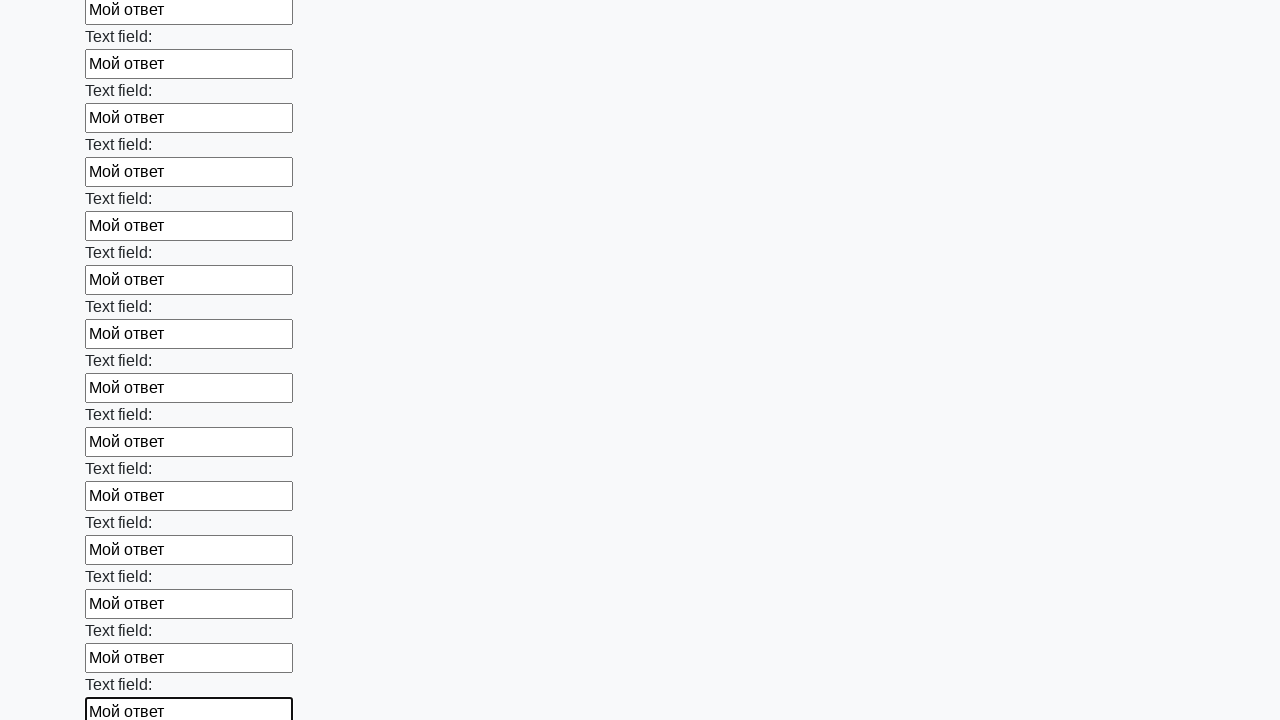

Filled an input field with test answer 'Мой ответ' on input >> nth=61
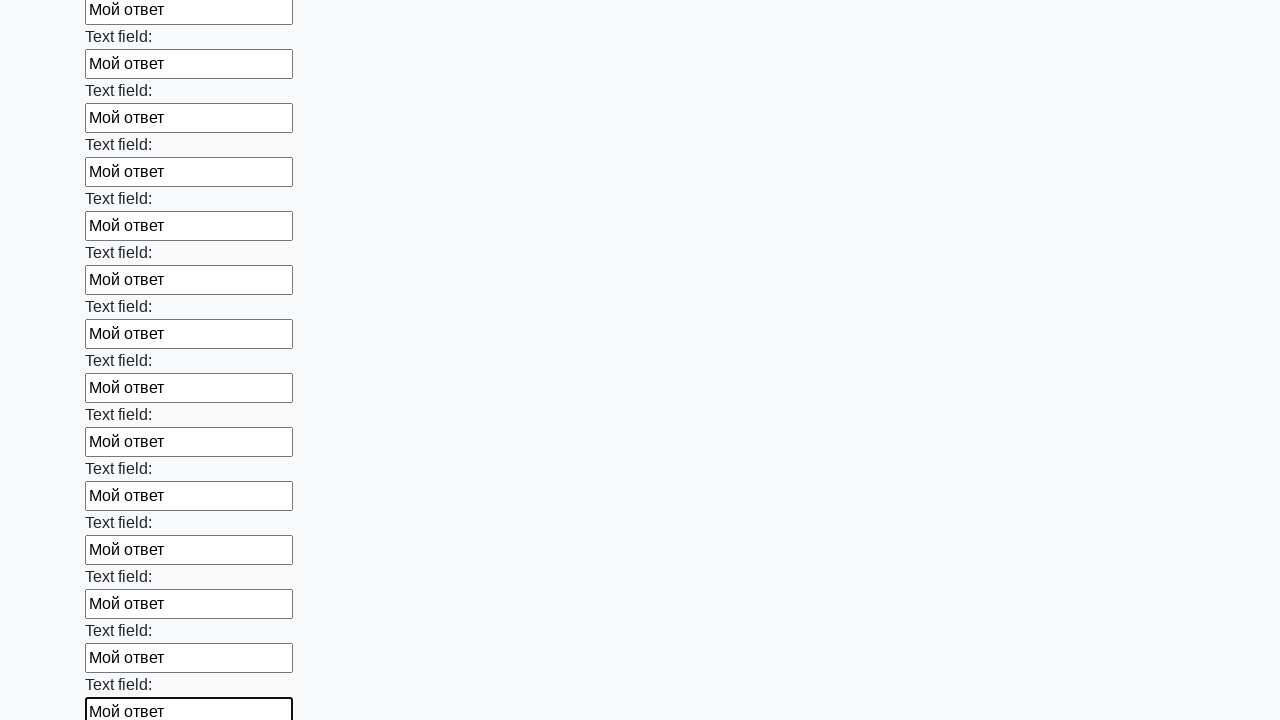

Filled an input field with test answer 'Мой ответ' on input >> nth=62
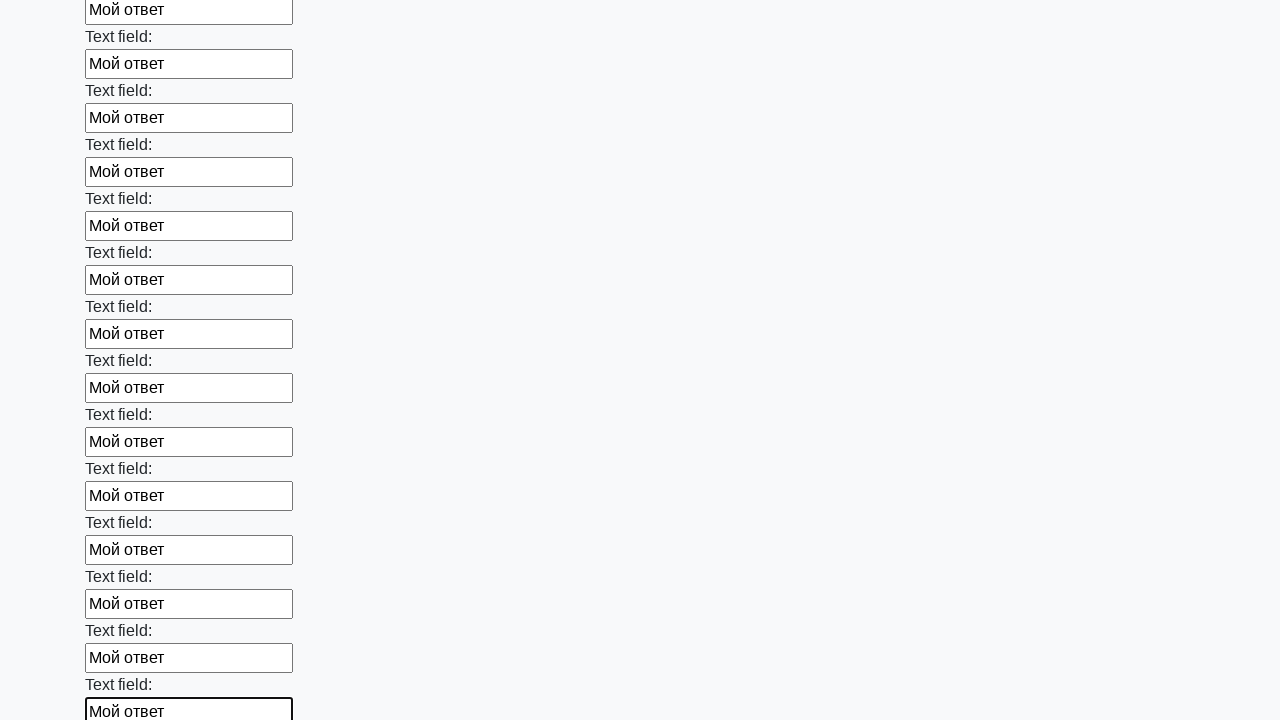

Filled an input field with test answer 'Мой ответ' on input >> nth=63
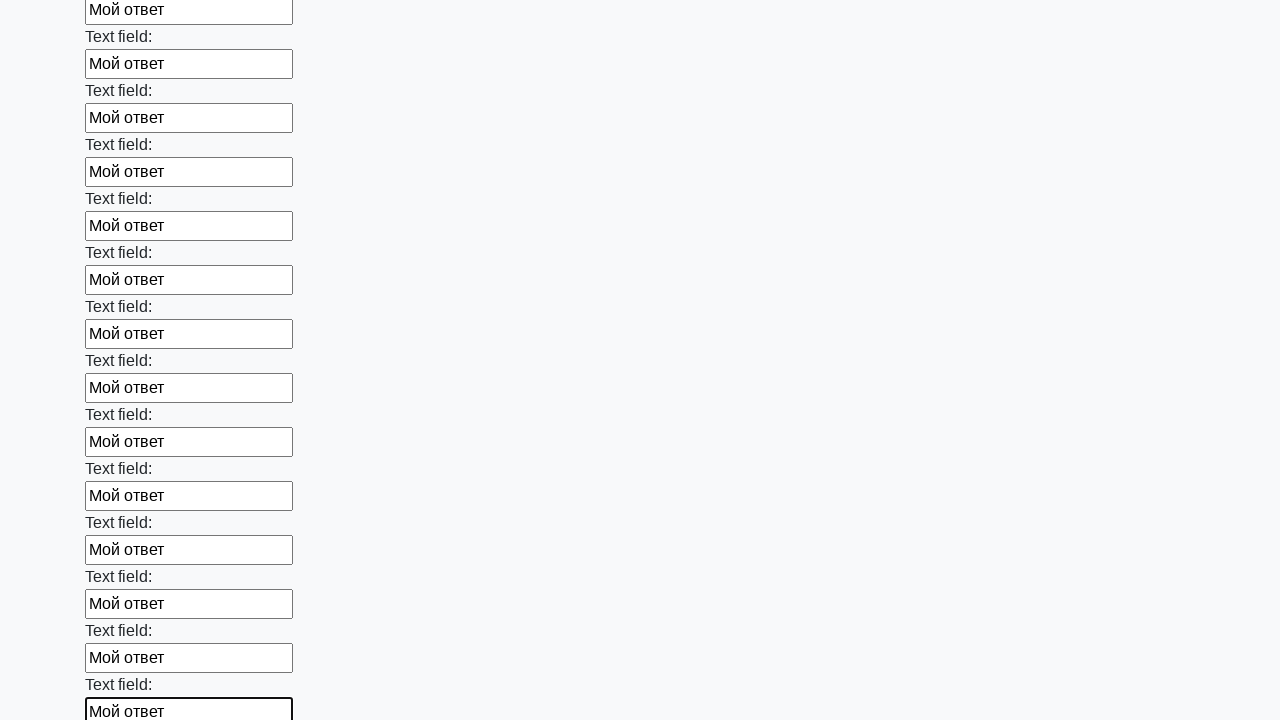

Filled an input field with test answer 'Мой ответ' on input >> nth=64
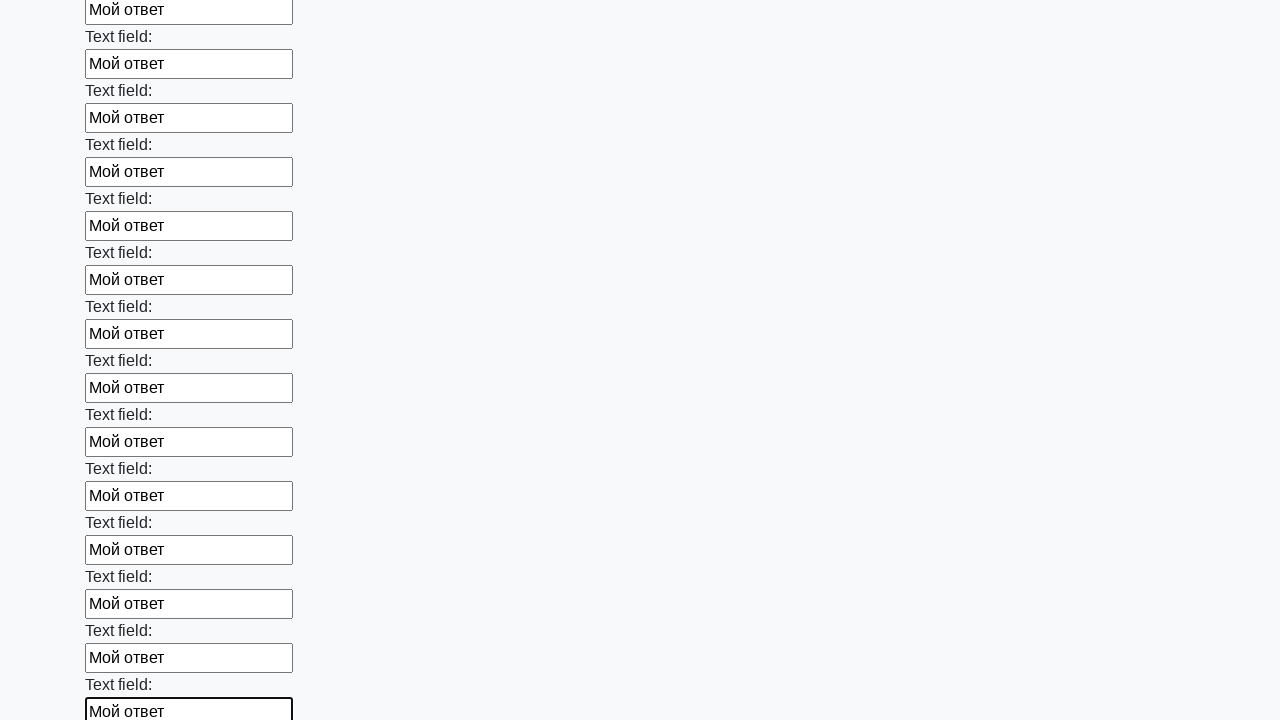

Filled an input field with test answer 'Мой ответ' on input >> nth=65
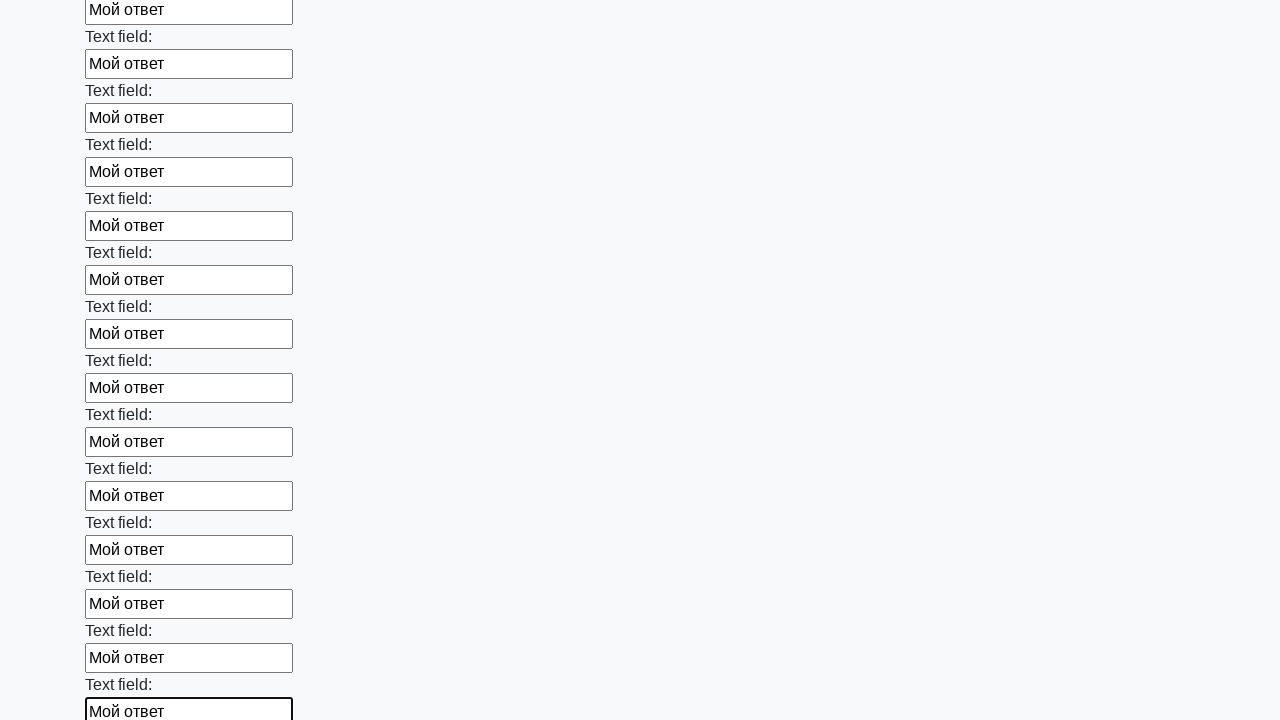

Filled an input field with test answer 'Мой ответ' on input >> nth=66
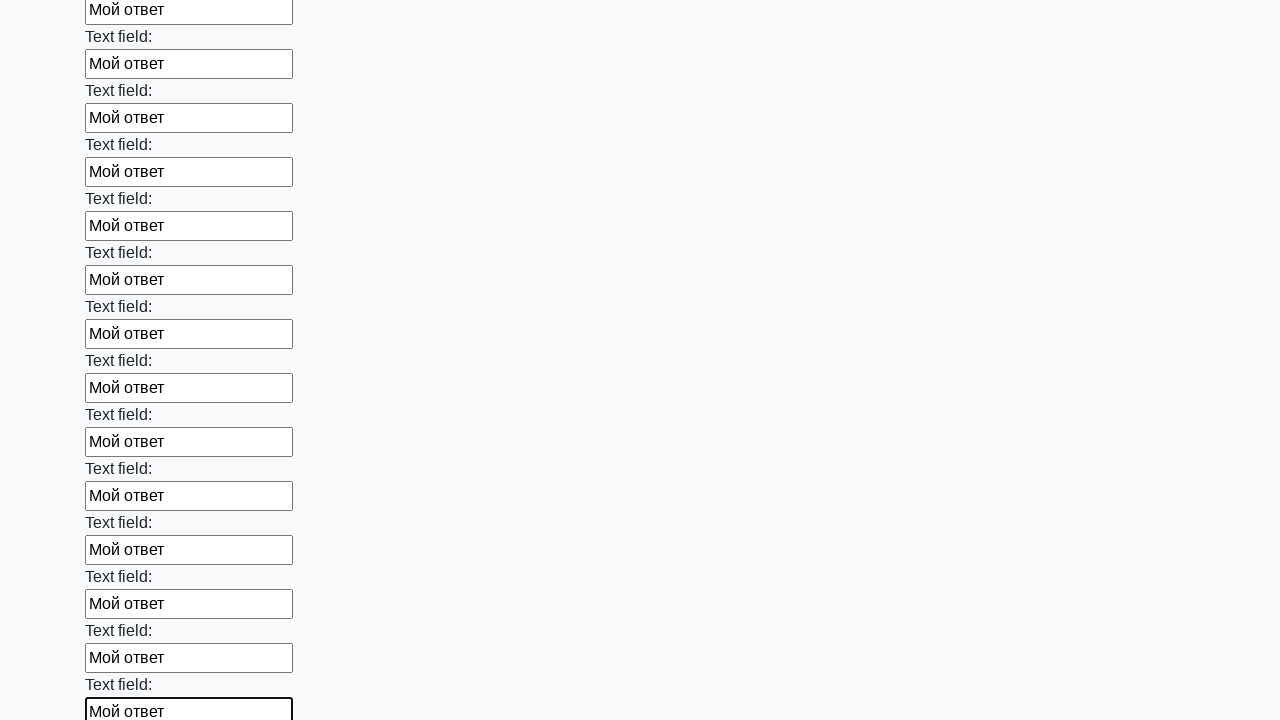

Filled an input field with test answer 'Мой ответ' on input >> nth=67
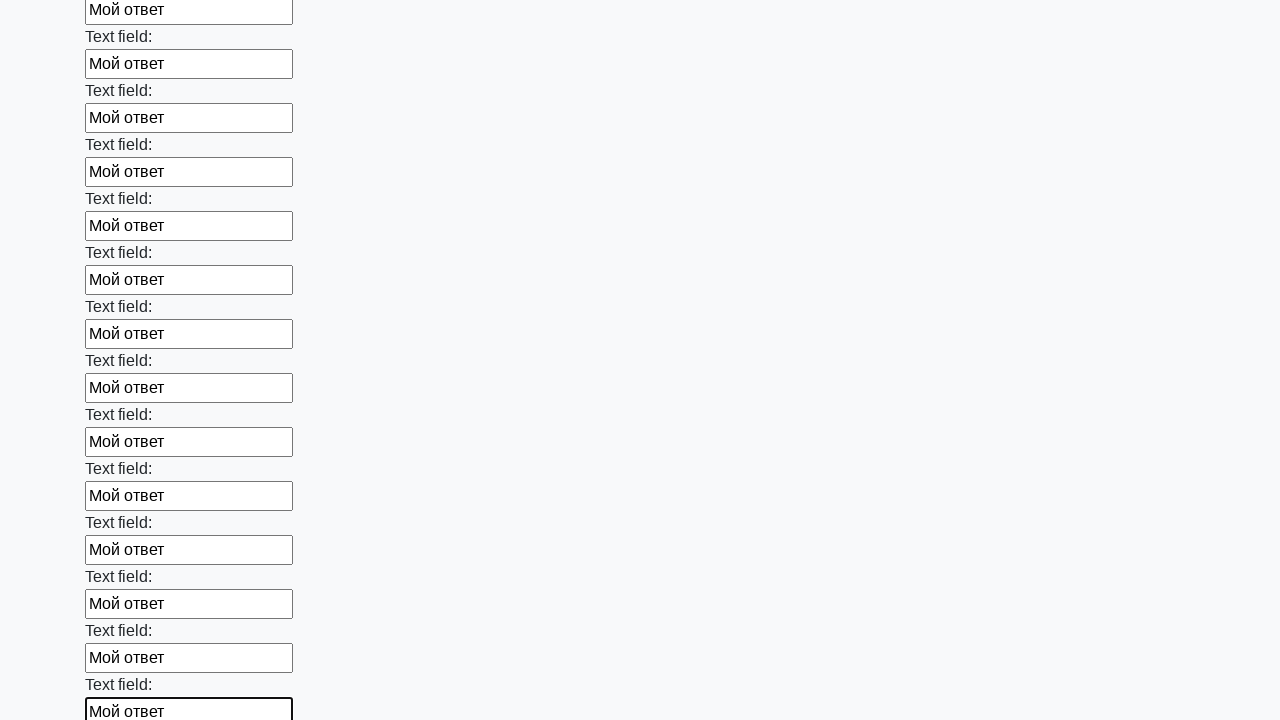

Filled an input field with test answer 'Мой ответ' on input >> nth=68
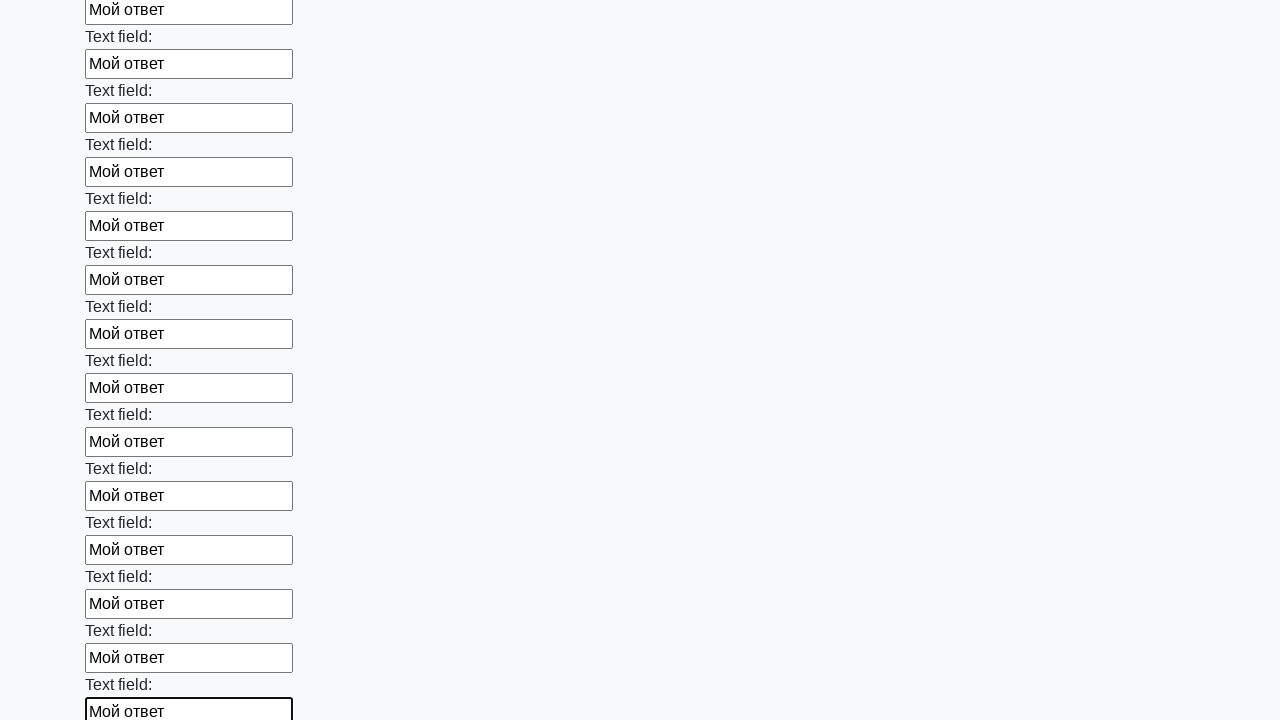

Filled an input field with test answer 'Мой ответ' on input >> nth=69
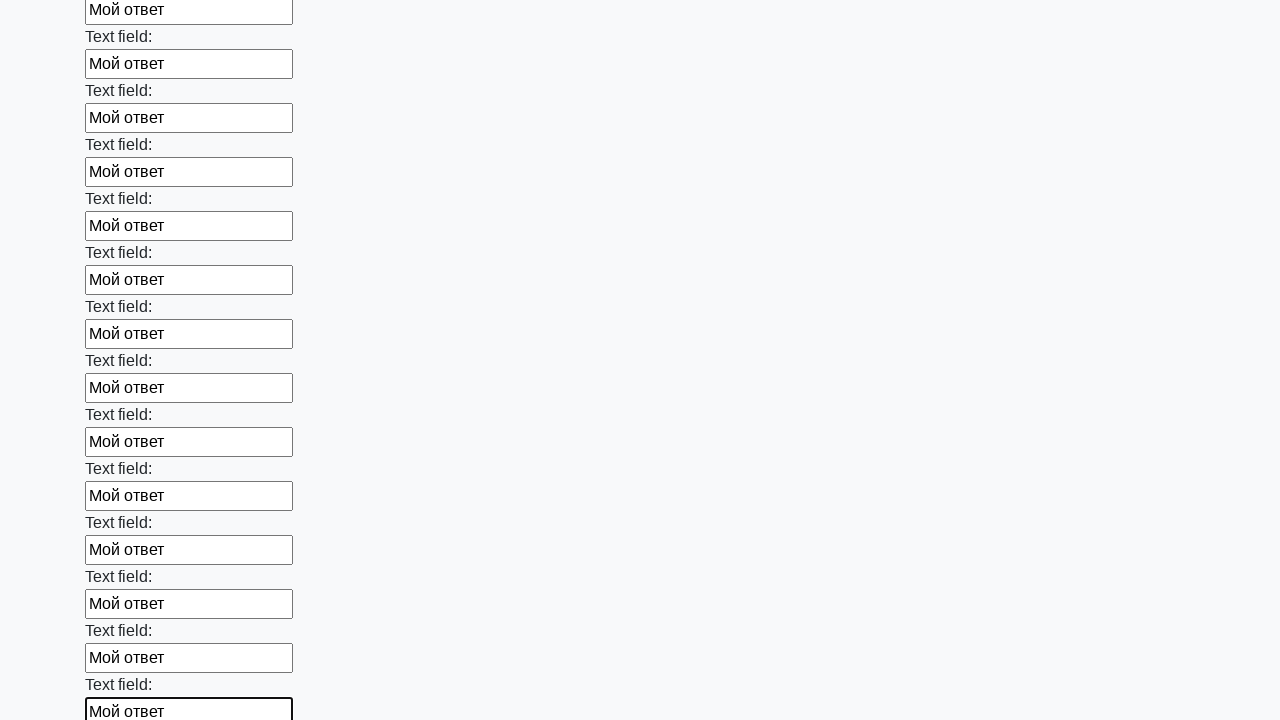

Filled an input field with test answer 'Мой ответ' on input >> nth=70
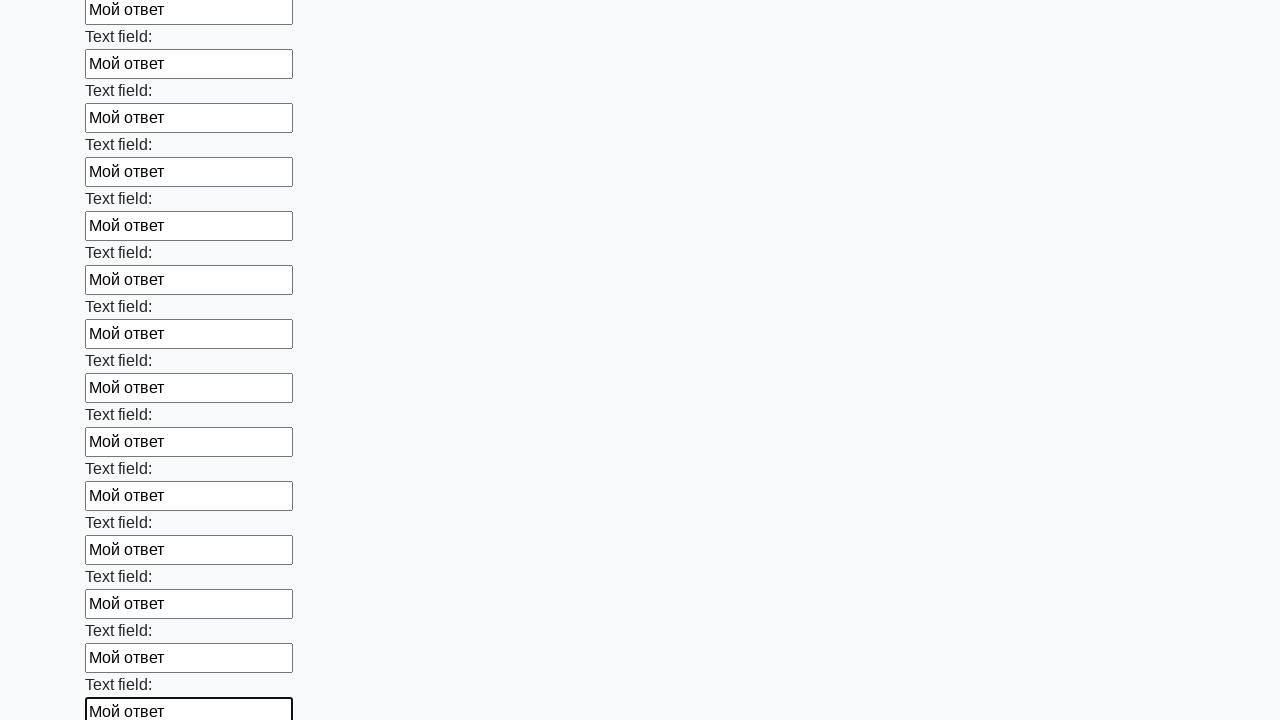

Filled an input field with test answer 'Мой ответ' on input >> nth=71
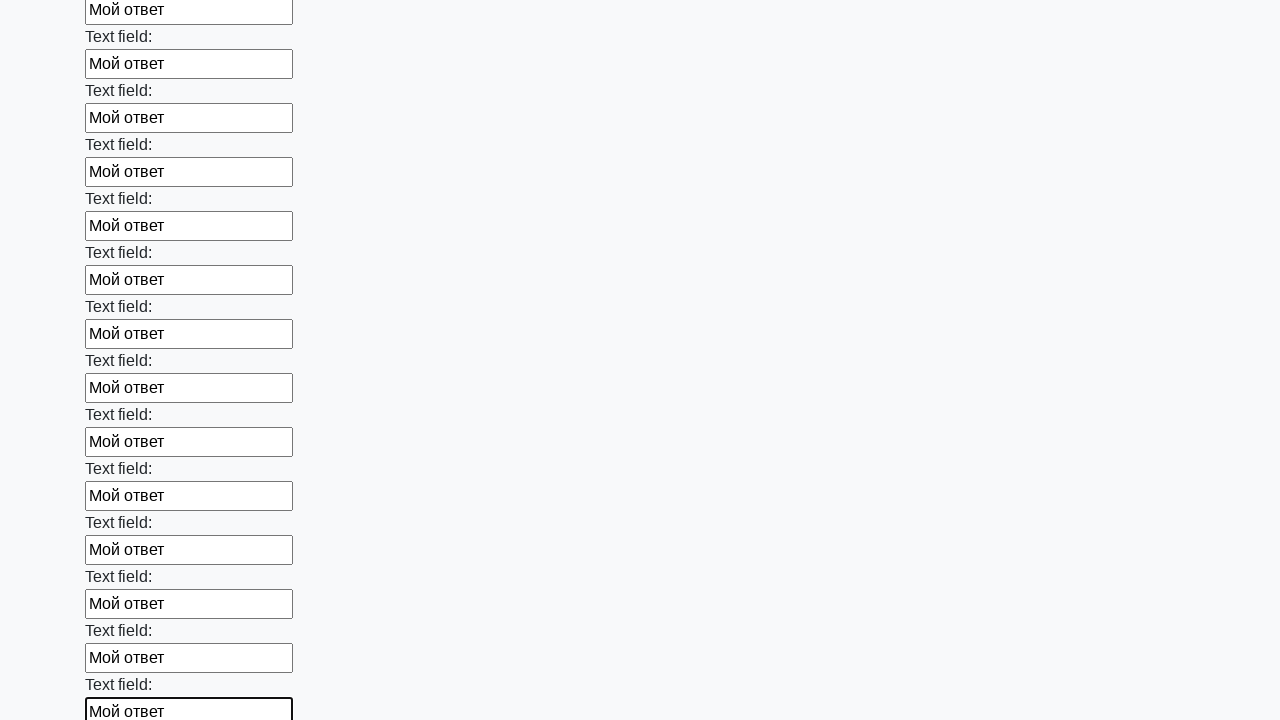

Filled an input field with test answer 'Мой ответ' on input >> nth=72
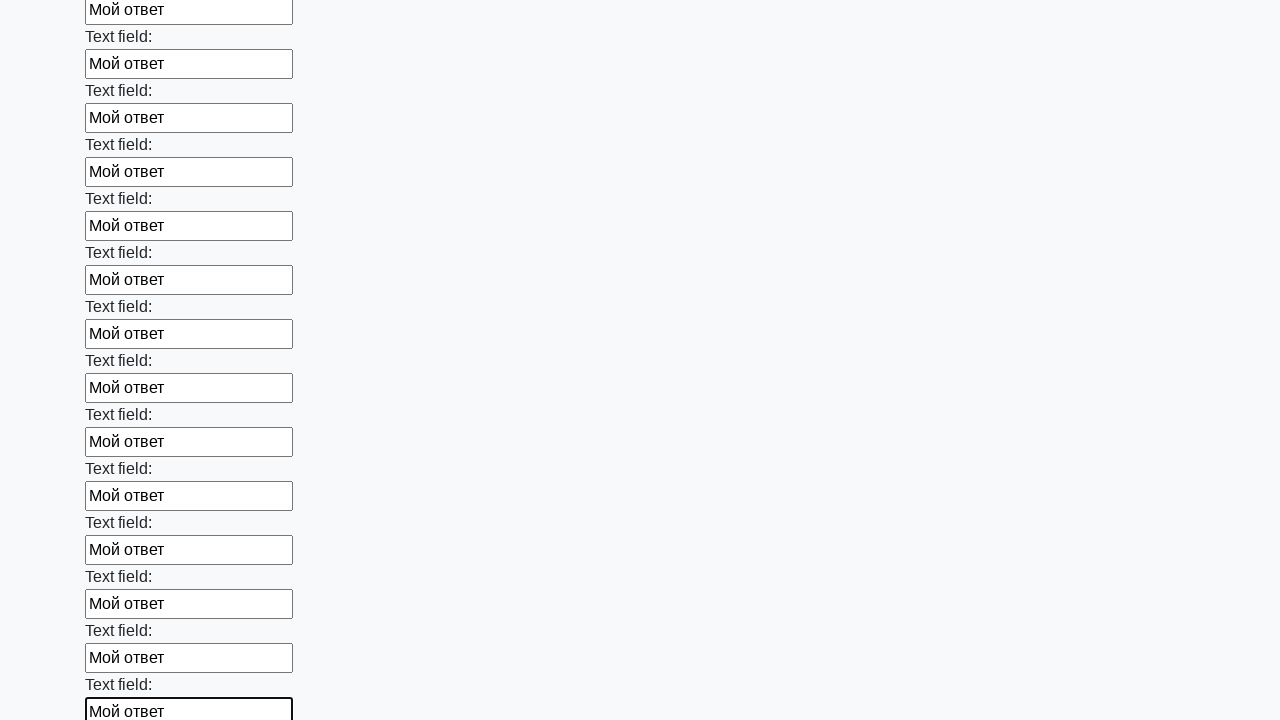

Filled an input field with test answer 'Мой ответ' on input >> nth=73
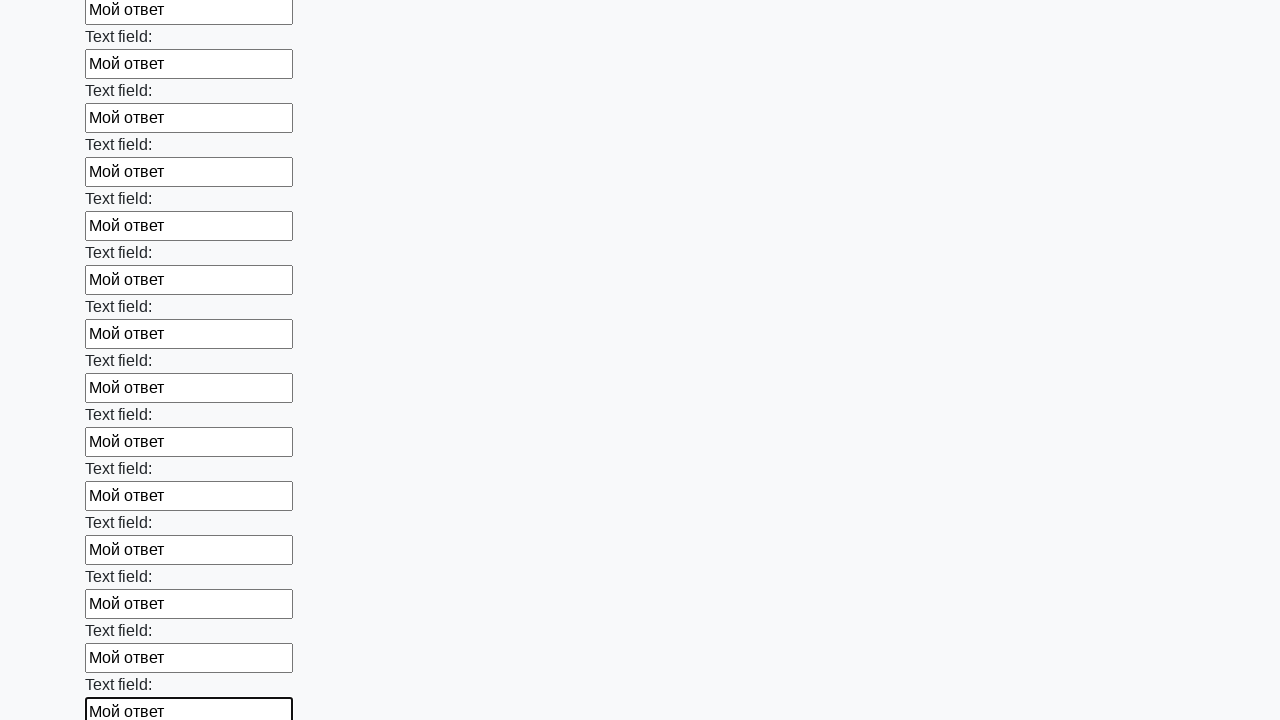

Filled an input field with test answer 'Мой ответ' on input >> nth=74
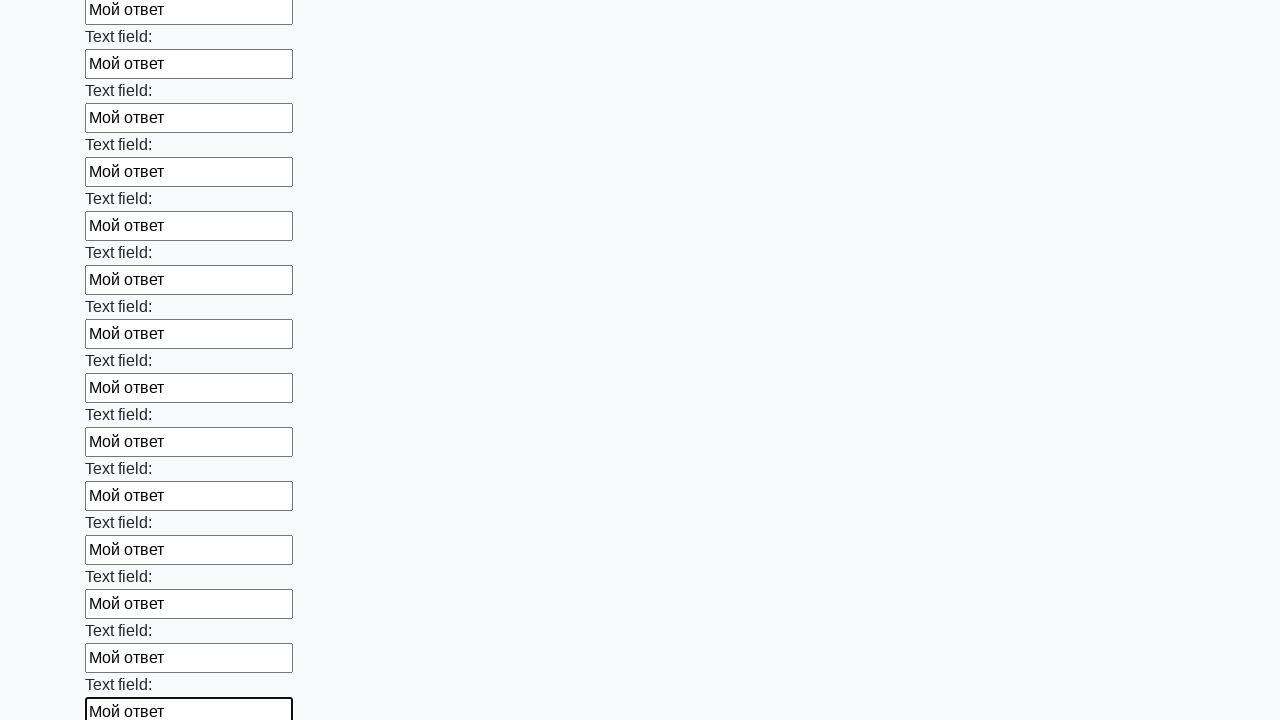

Filled an input field with test answer 'Мой ответ' on input >> nth=75
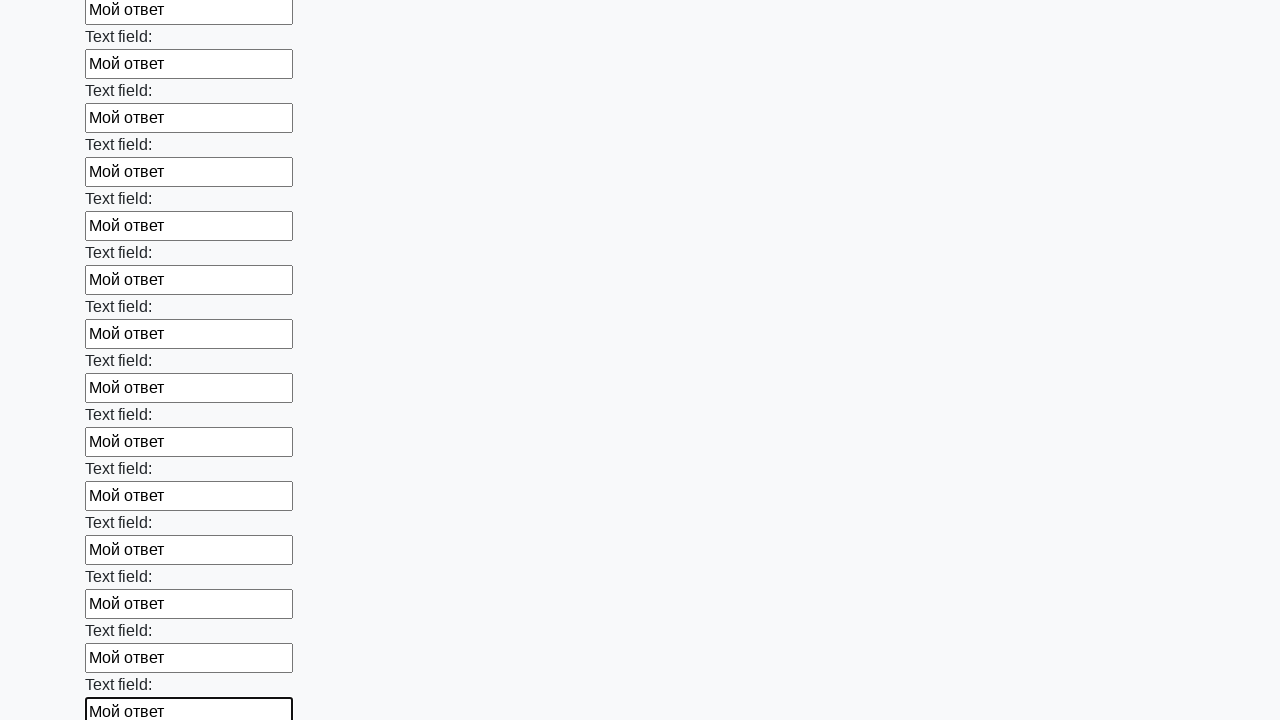

Filled an input field with test answer 'Мой ответ' on input >> nth=76
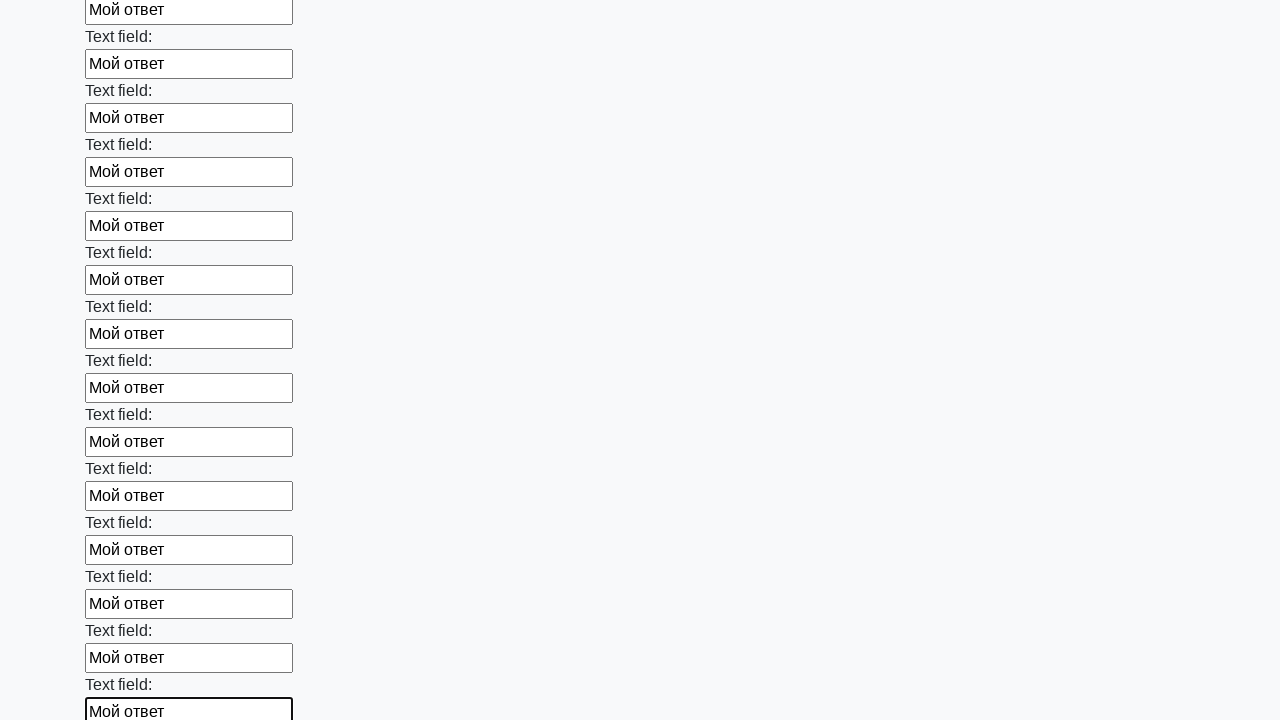

Filled an input field with test answer 'Мой ответ' on input >> nth=77
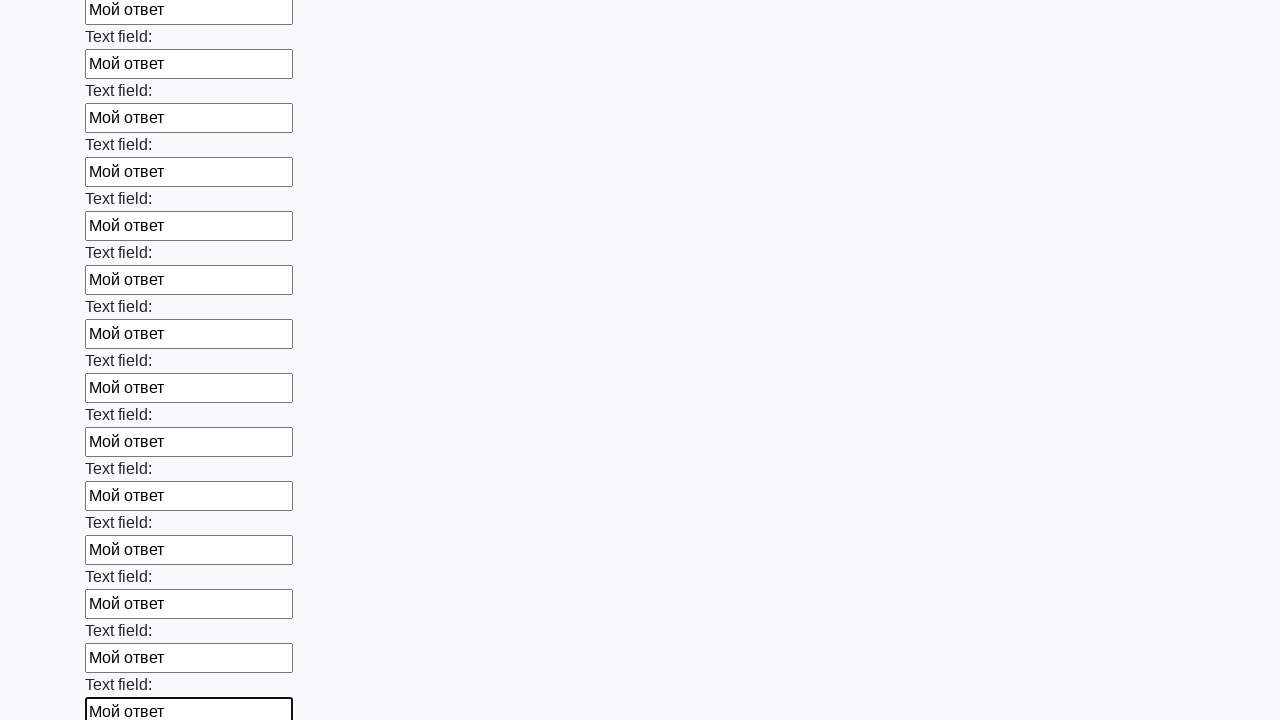

Filled an input field with test answer 'Мой ответ' on input >> nth=78
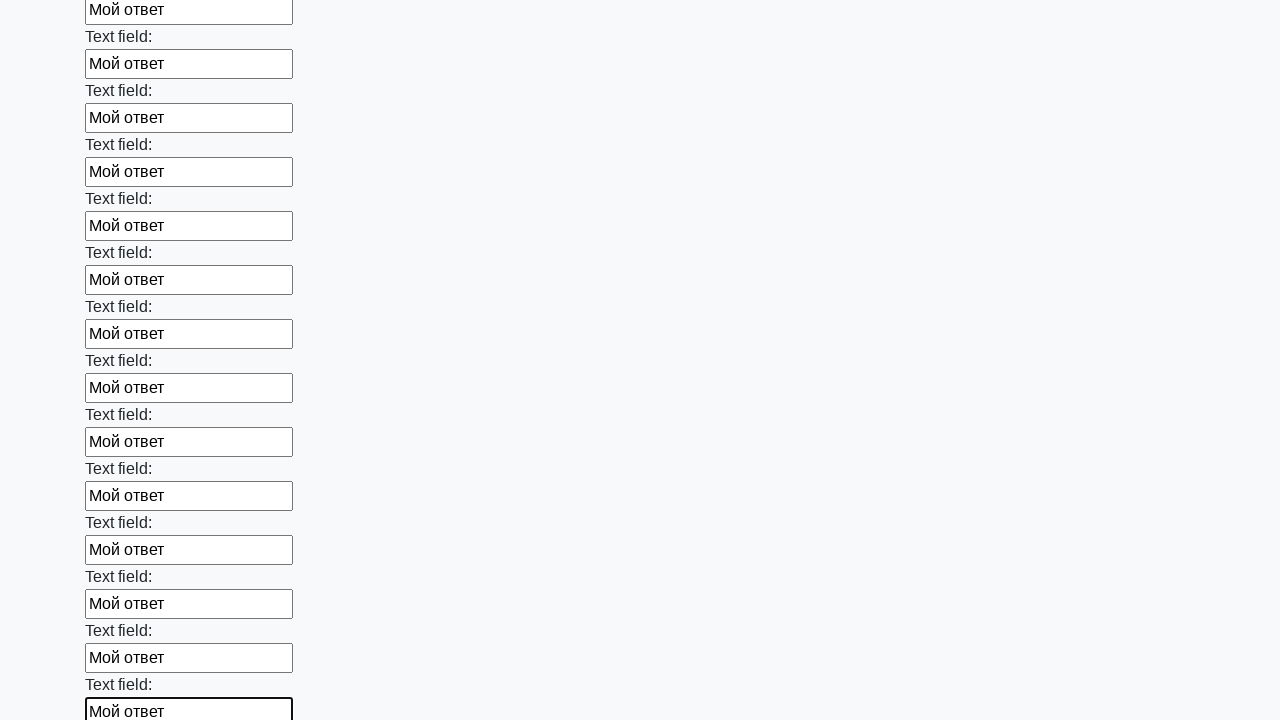

Filled an input field with test answer 'Мой ответ' on input >> nth=79
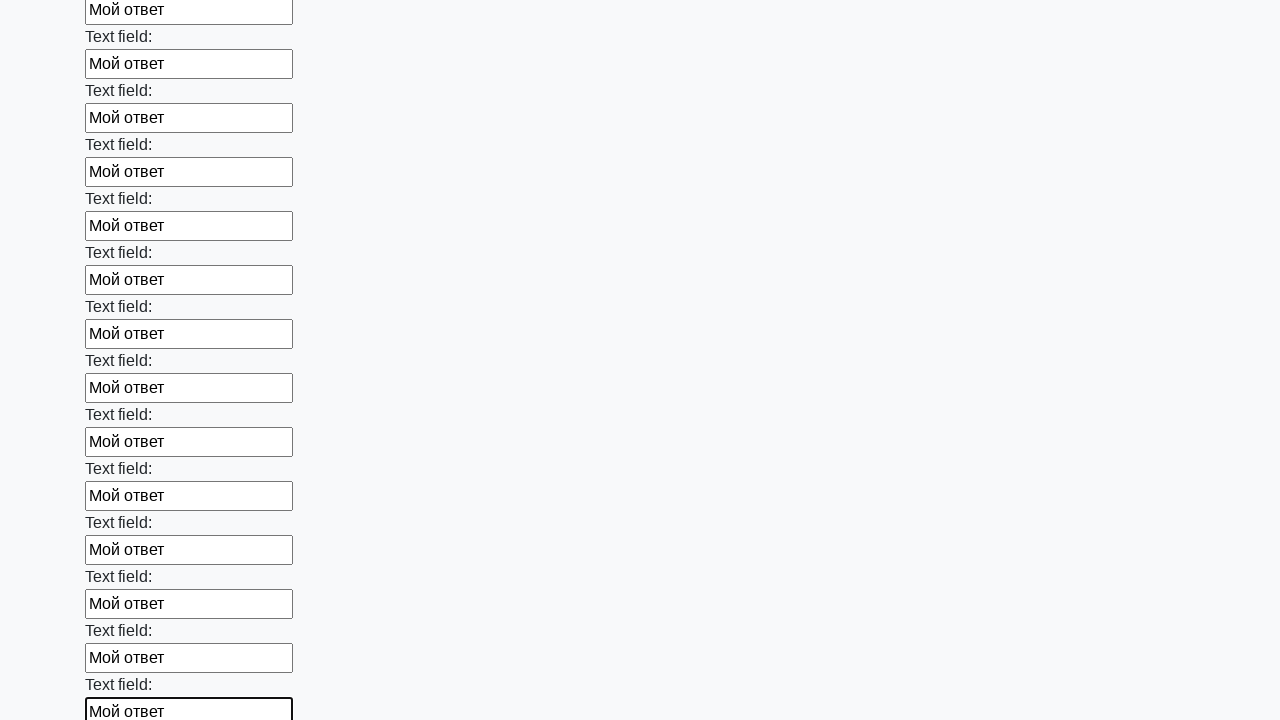

Filled an input field with test answer 'Мой ответ' on input >> nth=80
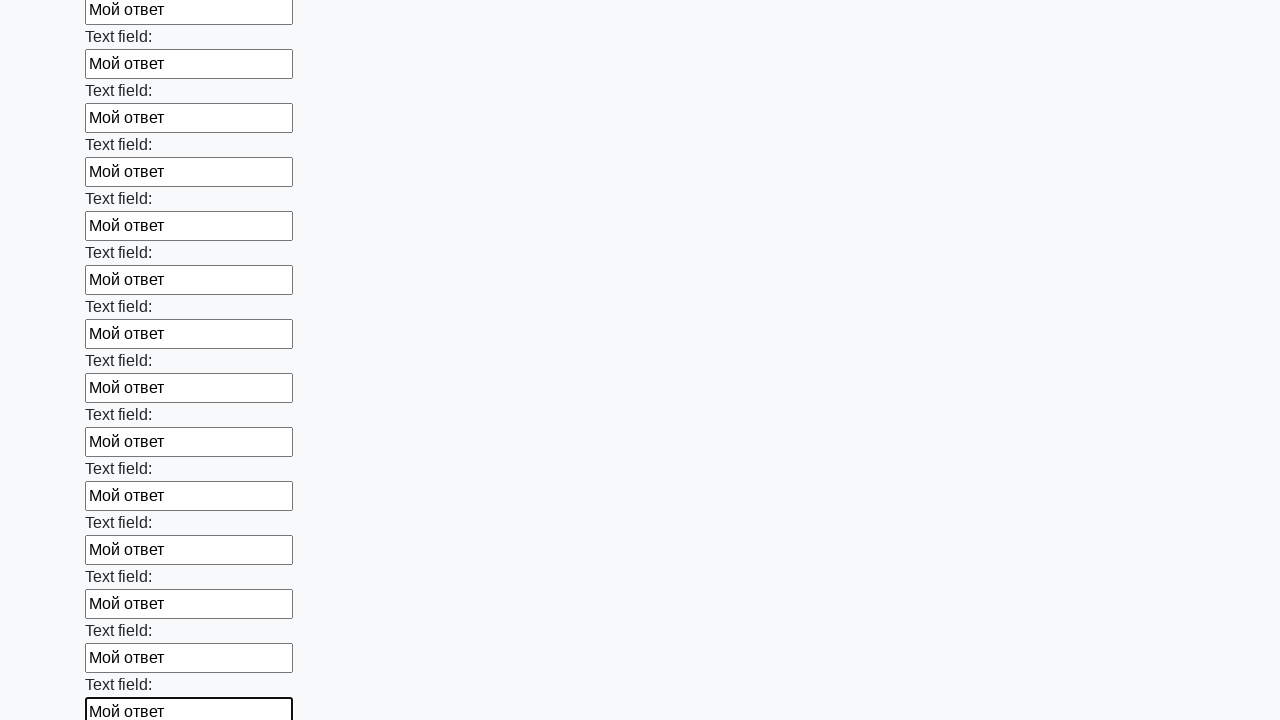

Filled an input field with test answer 'Мой ответ' on input >> nth=81
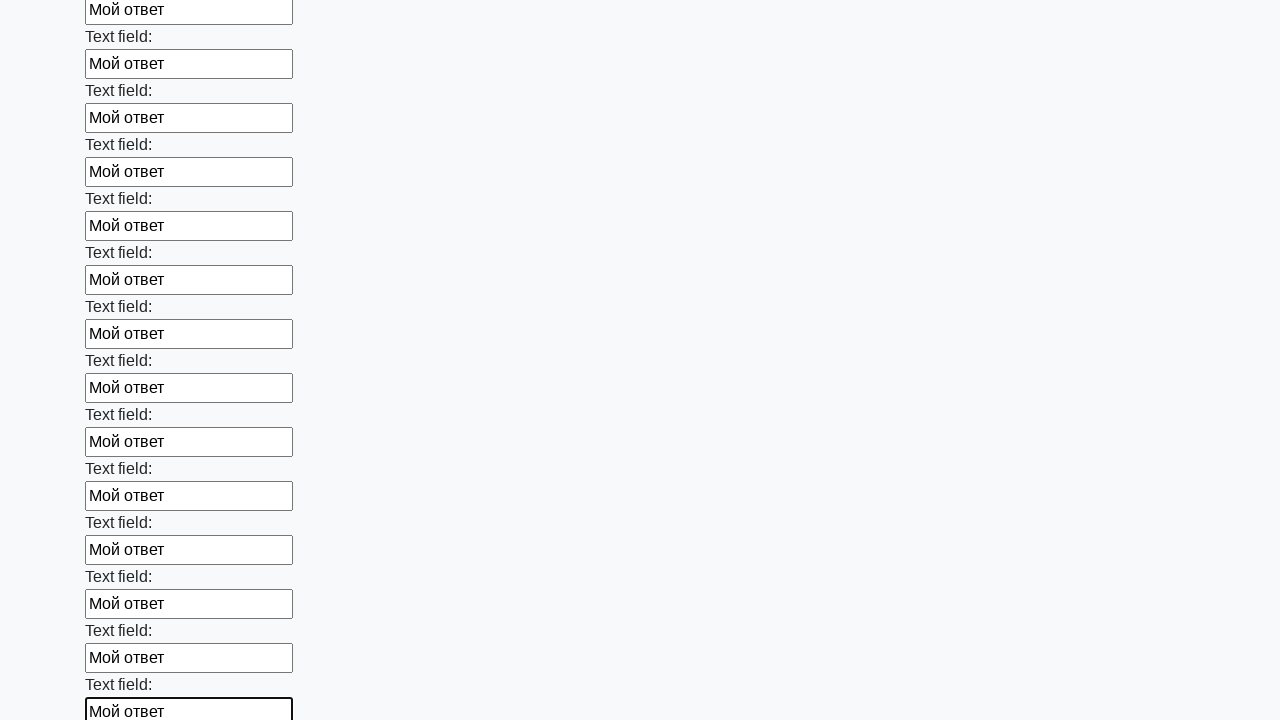

Filled an input field with test answer 'Мой ответ' on input >> nth=82
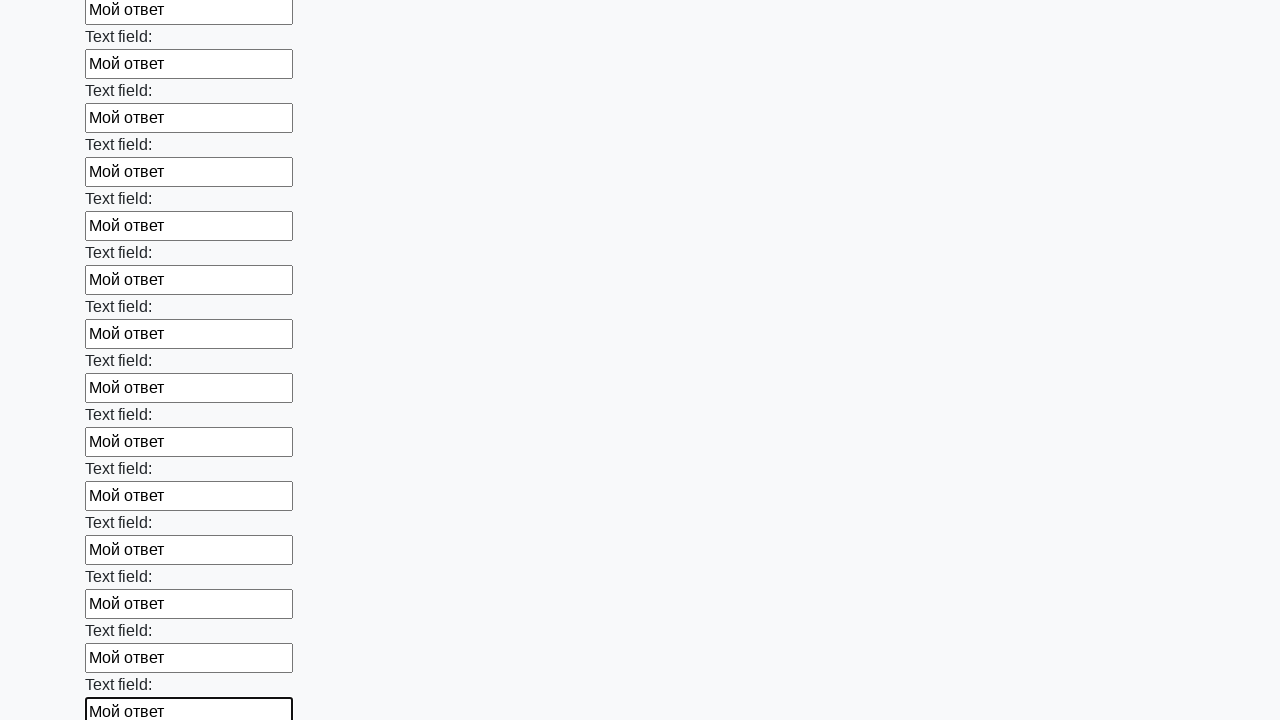

Filled an input field with test answer 'Мой ответ' on input >> nth=83
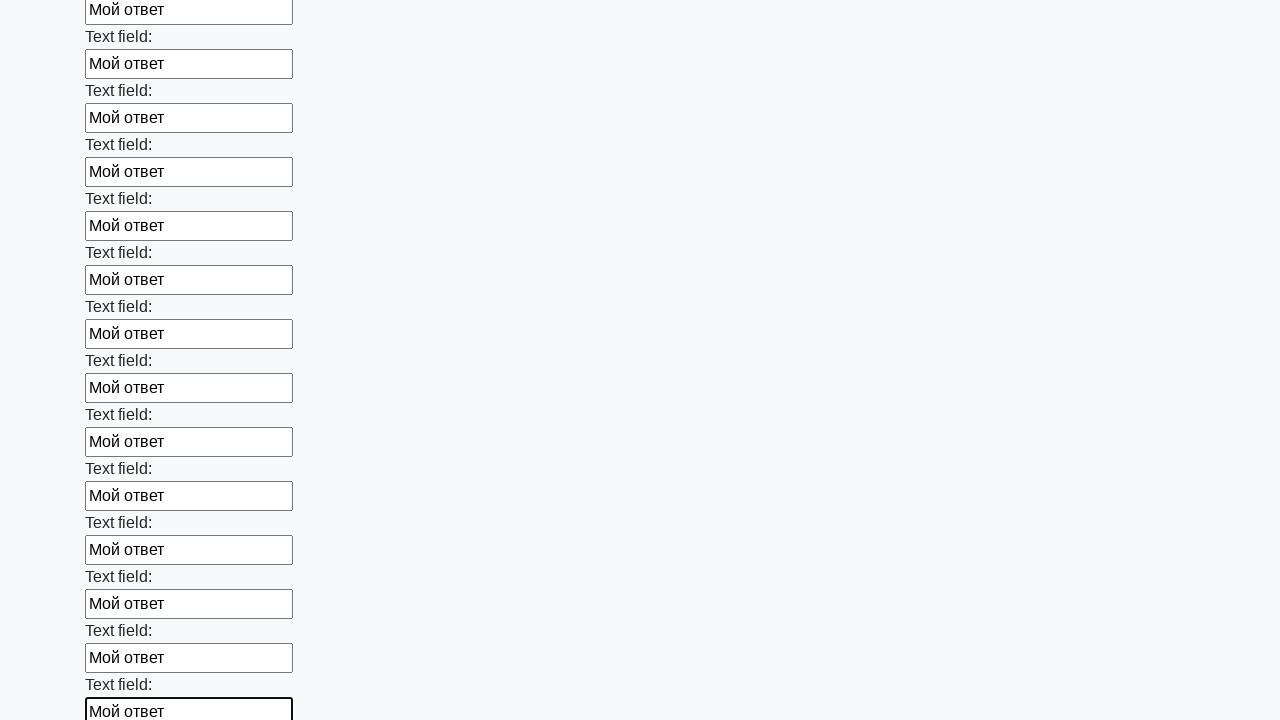

Filled an input field with test answer 'Мой ответ' on input >> nth=84
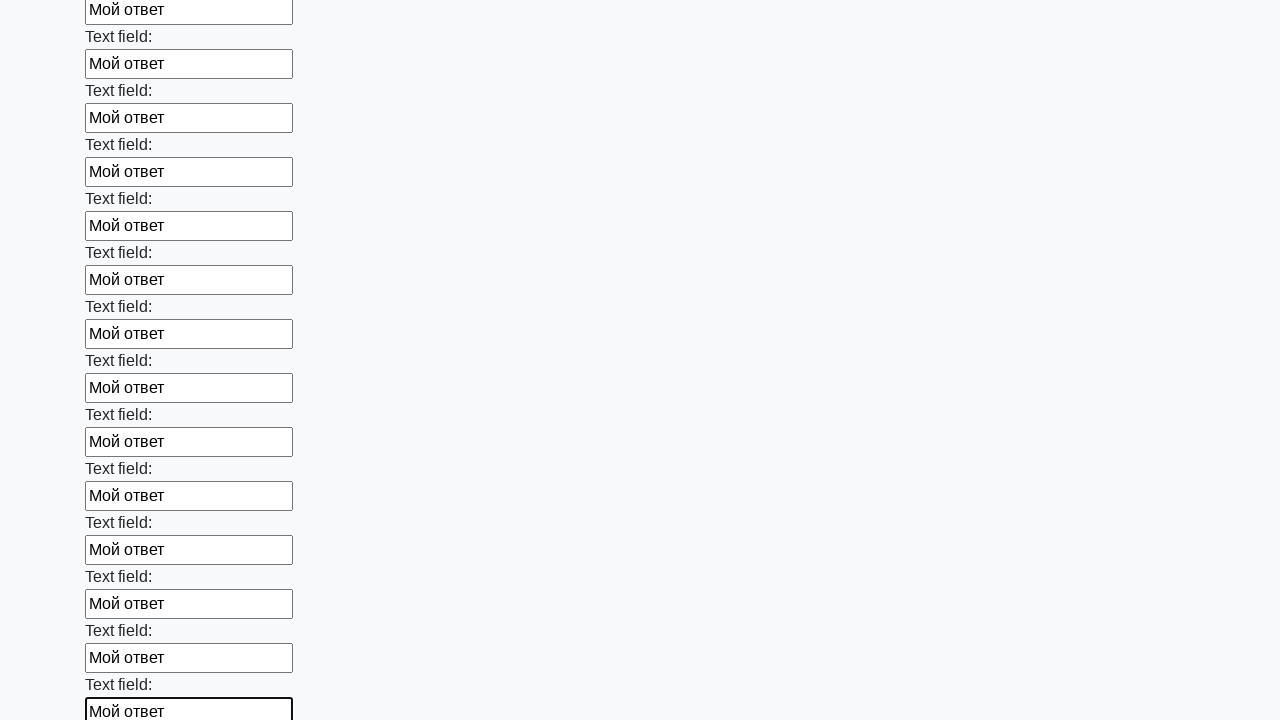

Filled an input field with test answer 'Мой ответ' on input >> nth=85
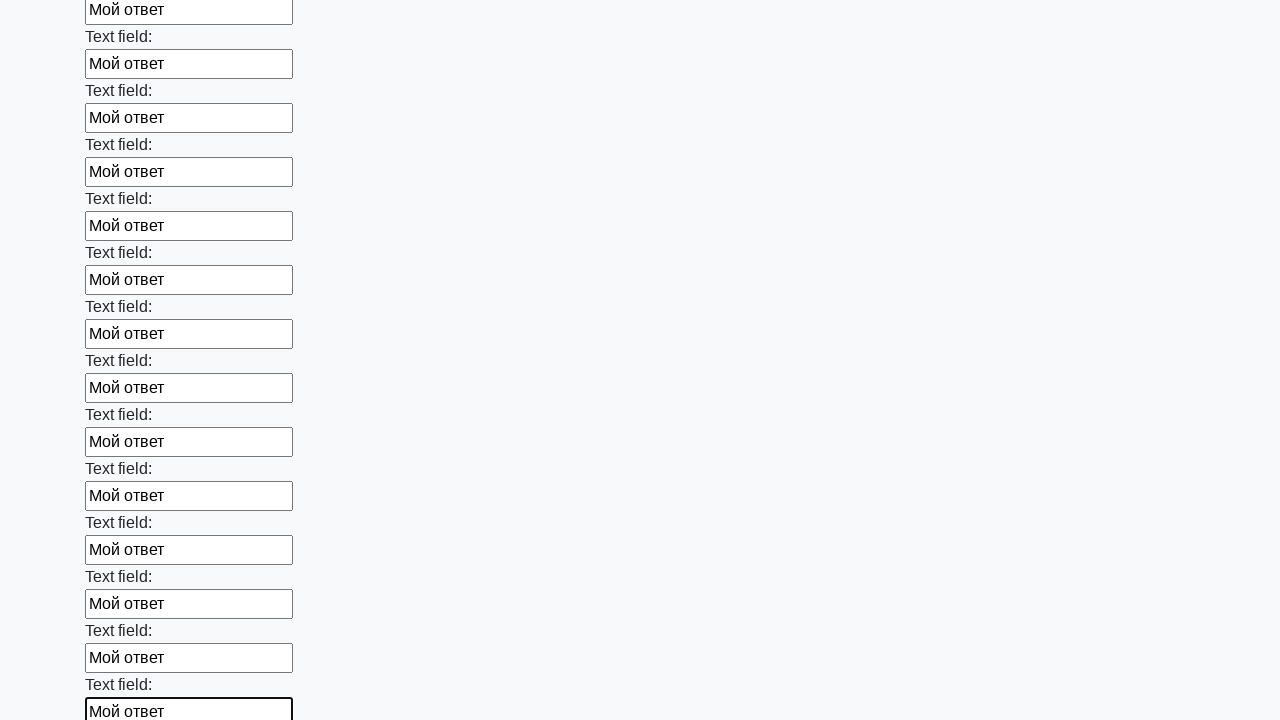

Filled an input field with test answer 'Мой ответ' on input >> nth=86
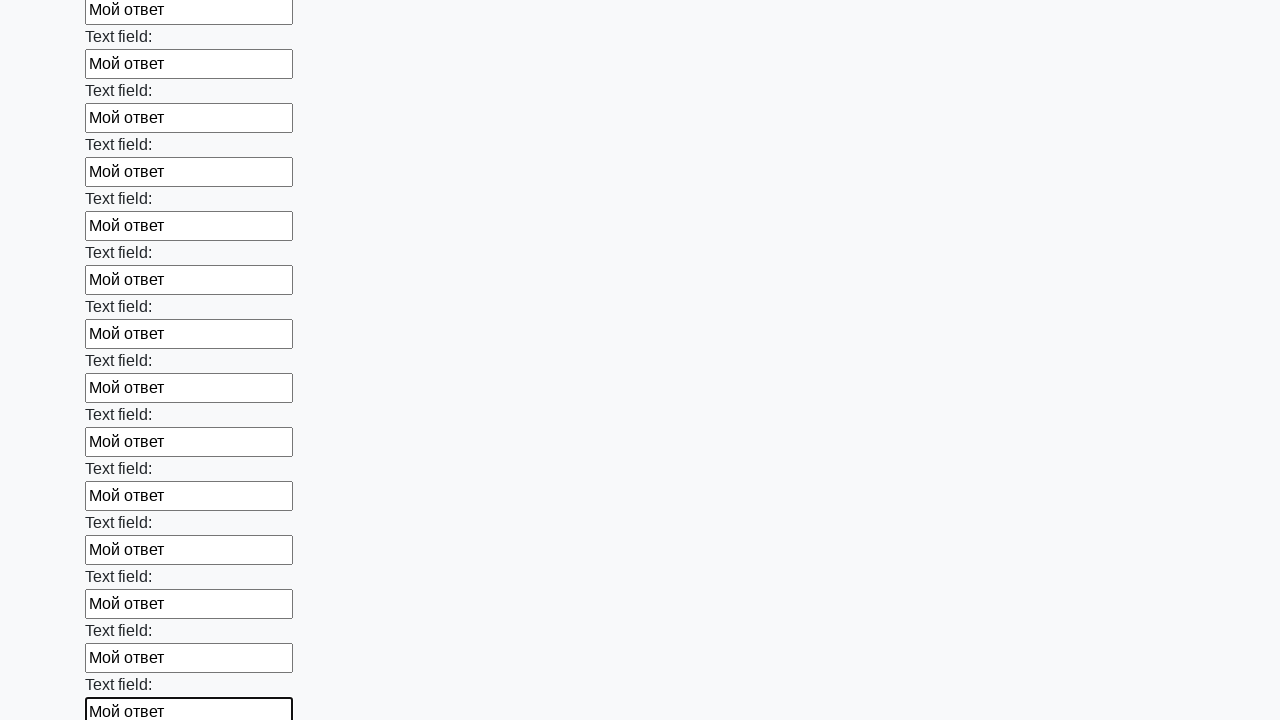

Filled an input field with test answer 'Мой ответ' on input >> nth=87
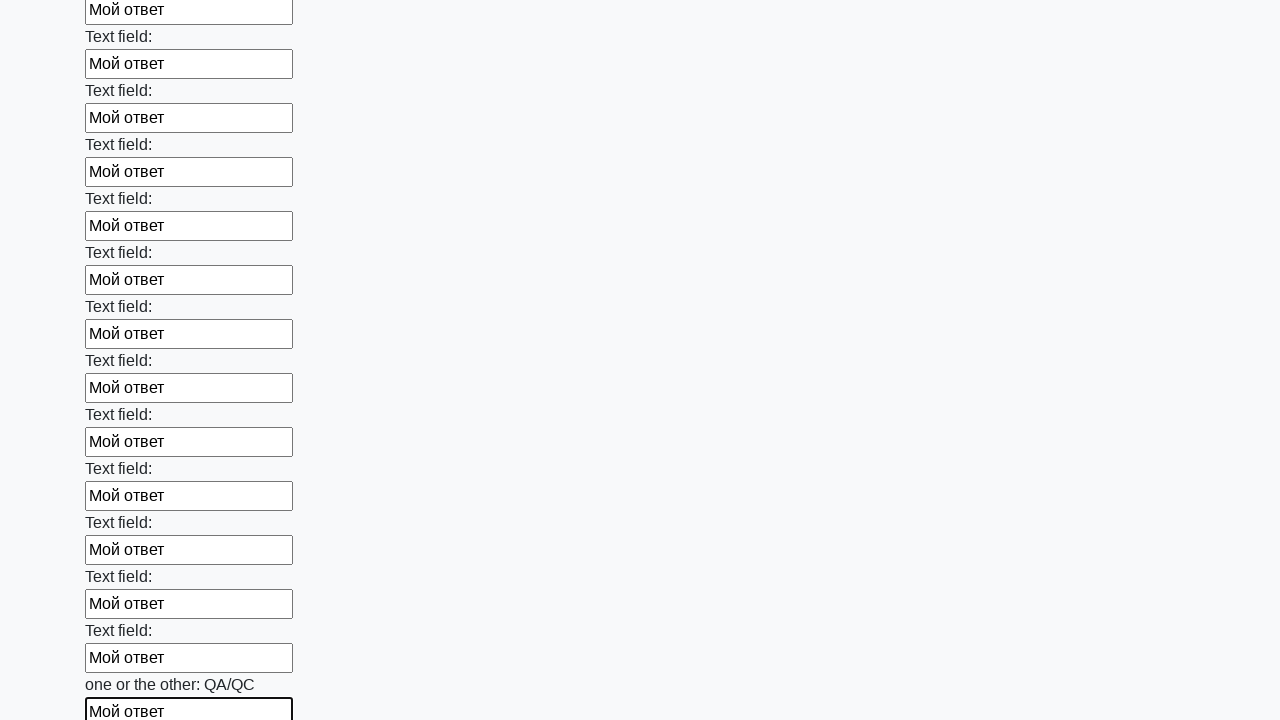

Filled an input field with test answer 'Мой ответ' on input >> nth=88
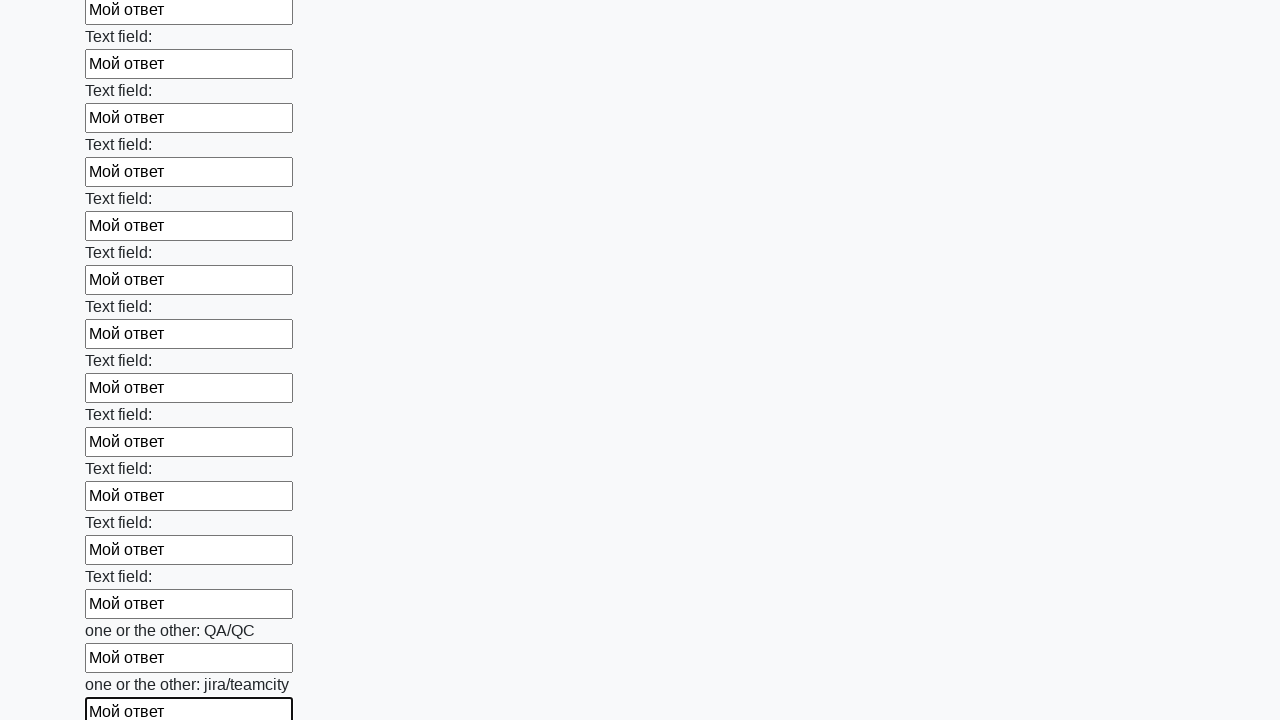

Filled an input field with test answer 'Мой ответ' on input >> nth=89
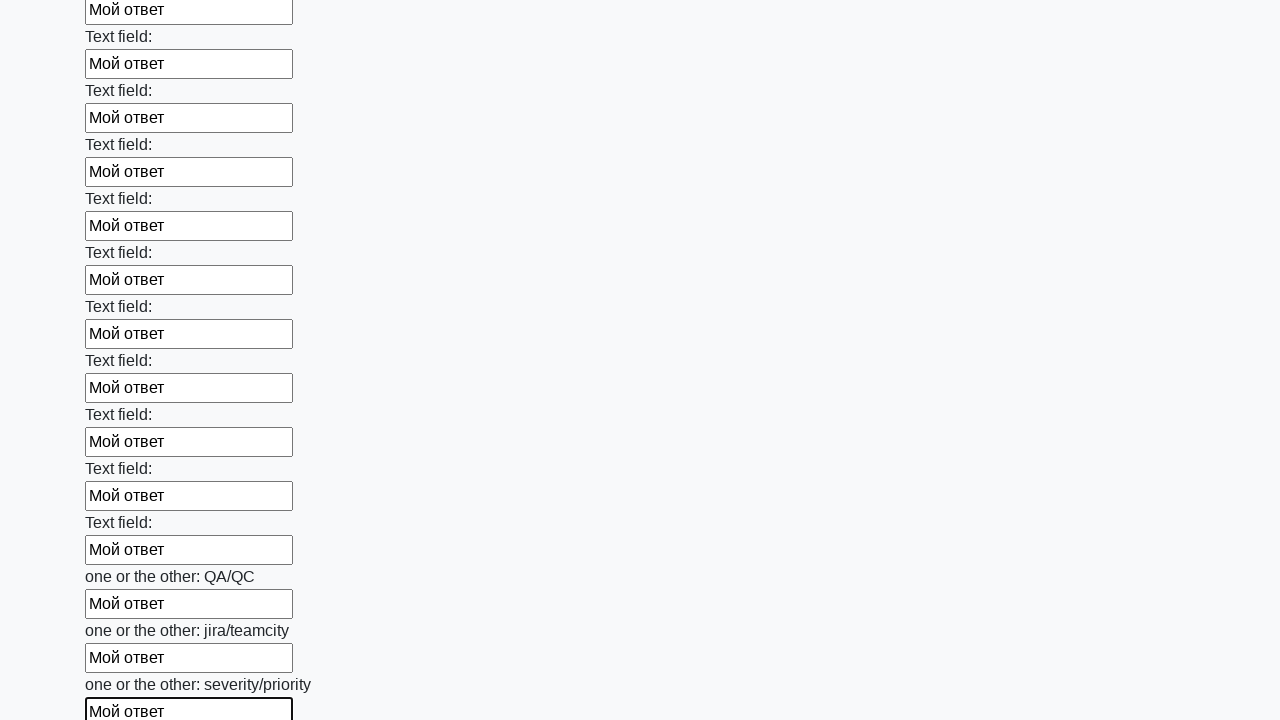

Filled an input field with test answer 'Мой ответ' on input >> nth=90
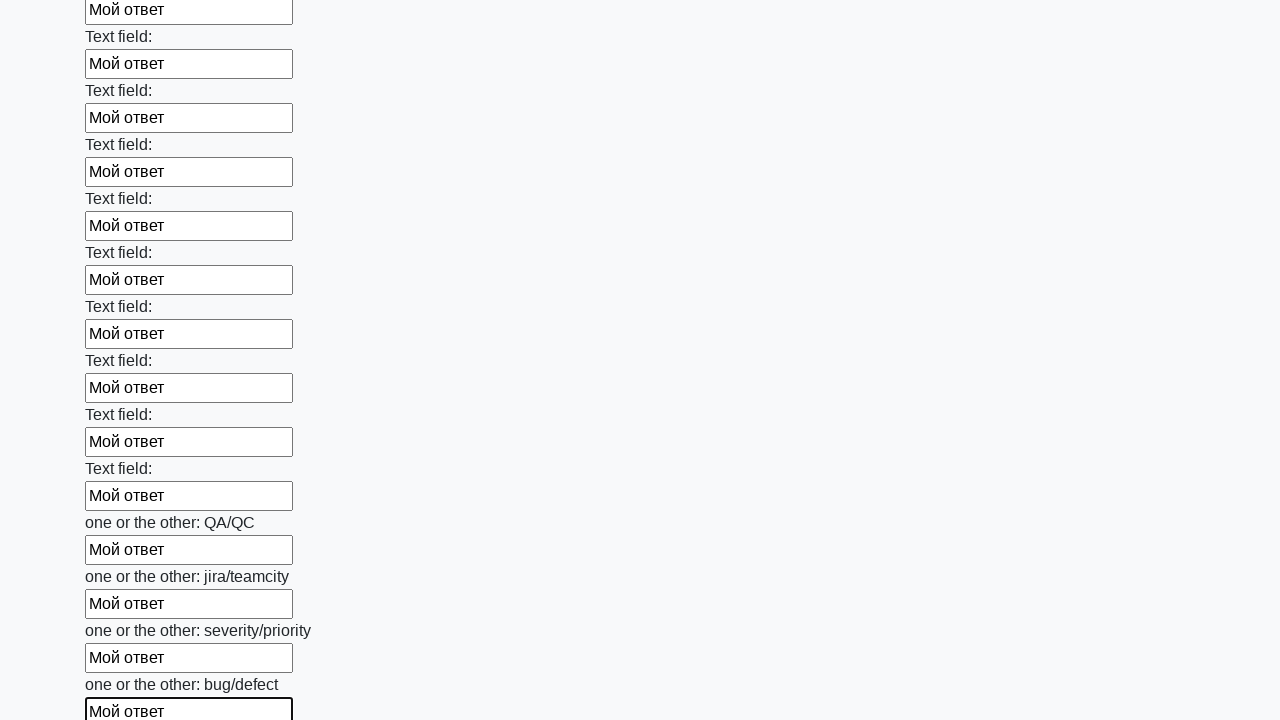

Filled an input field with test answer 'Мой ответ' on input >> nth=91
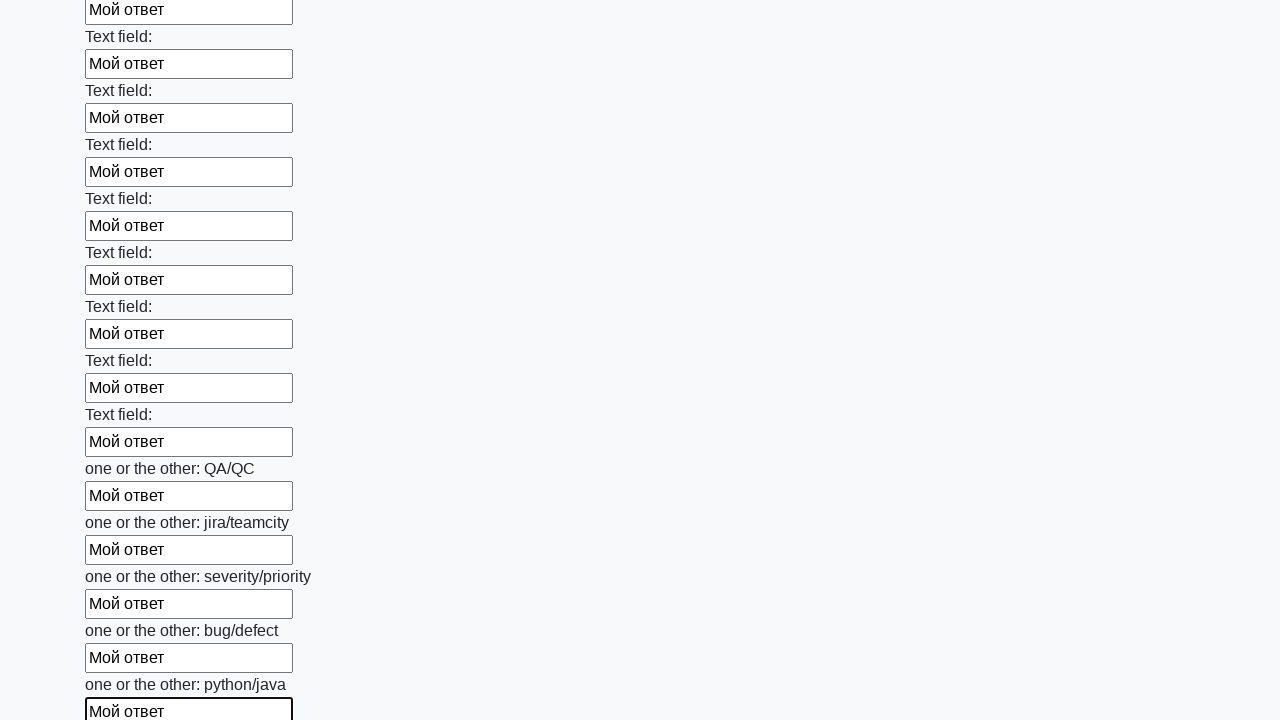

Filled an input field with test answer 'Мой ответ' on input >> nth=92
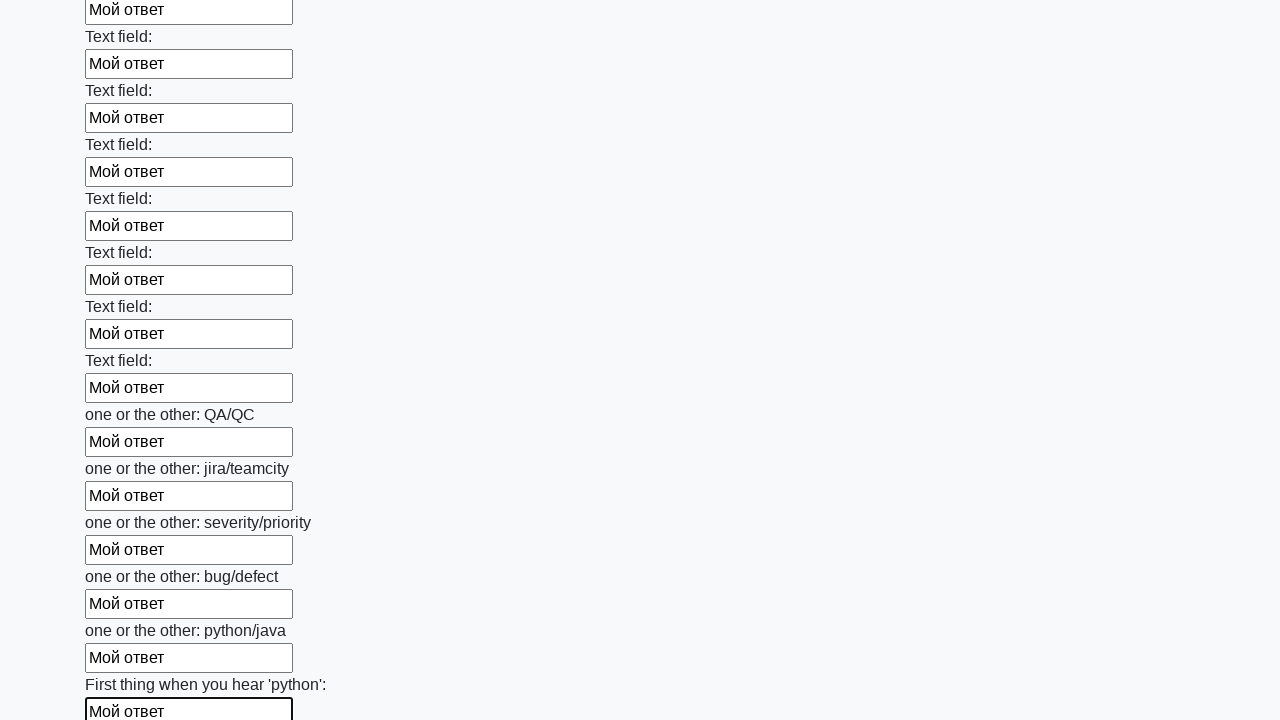

Filled an input field with test answer 'Мой ответ' on input >> nth=93
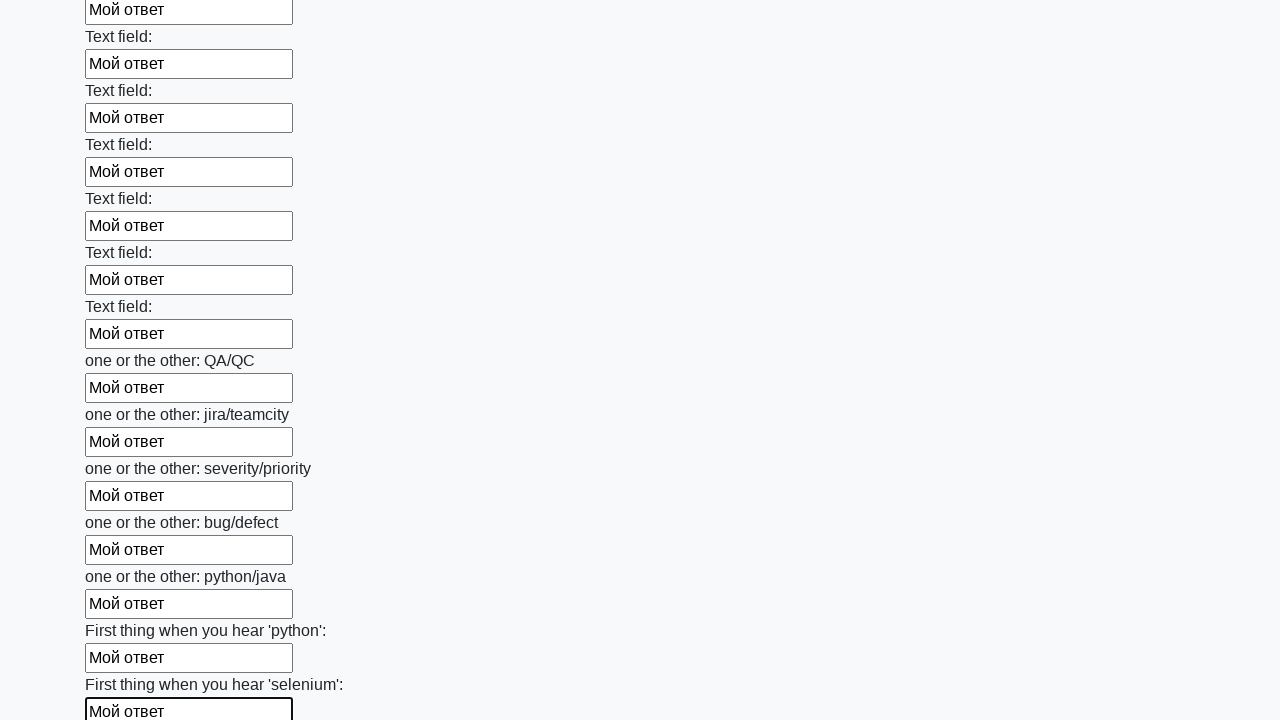

Filled an input field with test answer 'Мой ответ' on input >> nth=94
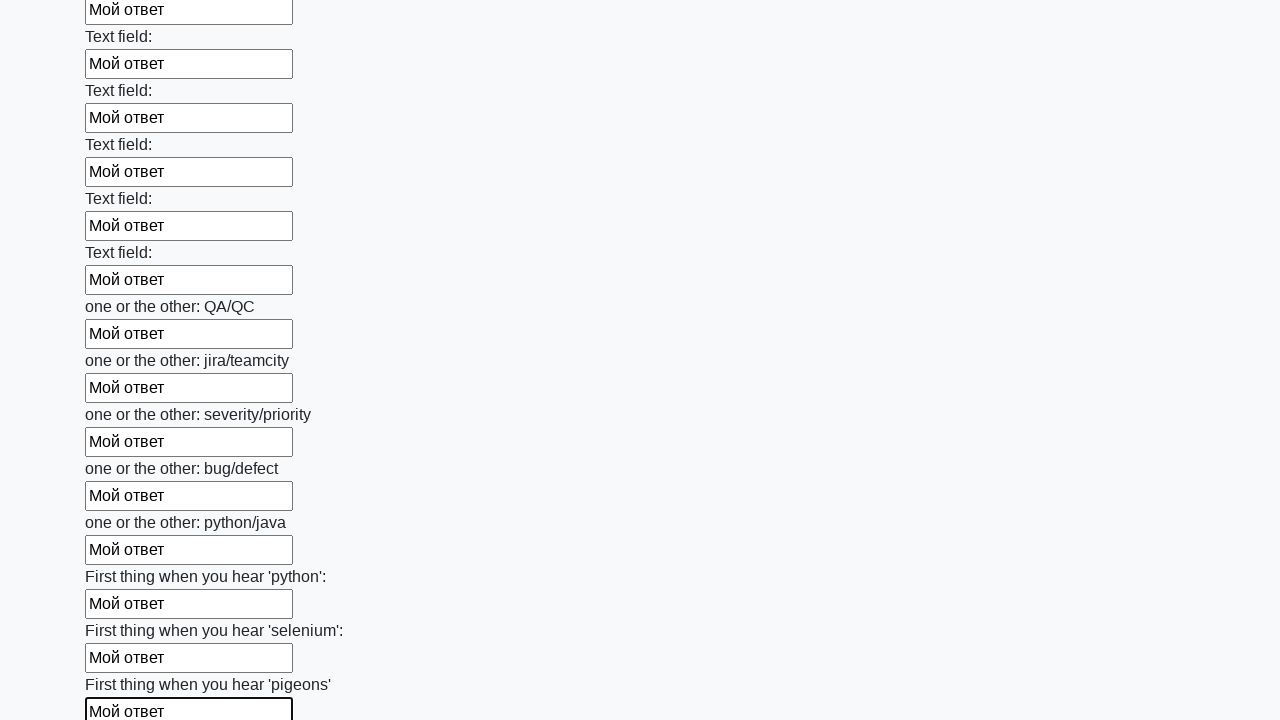

Filled an input field with test answer 'Мой ответ' on input >> nth=95
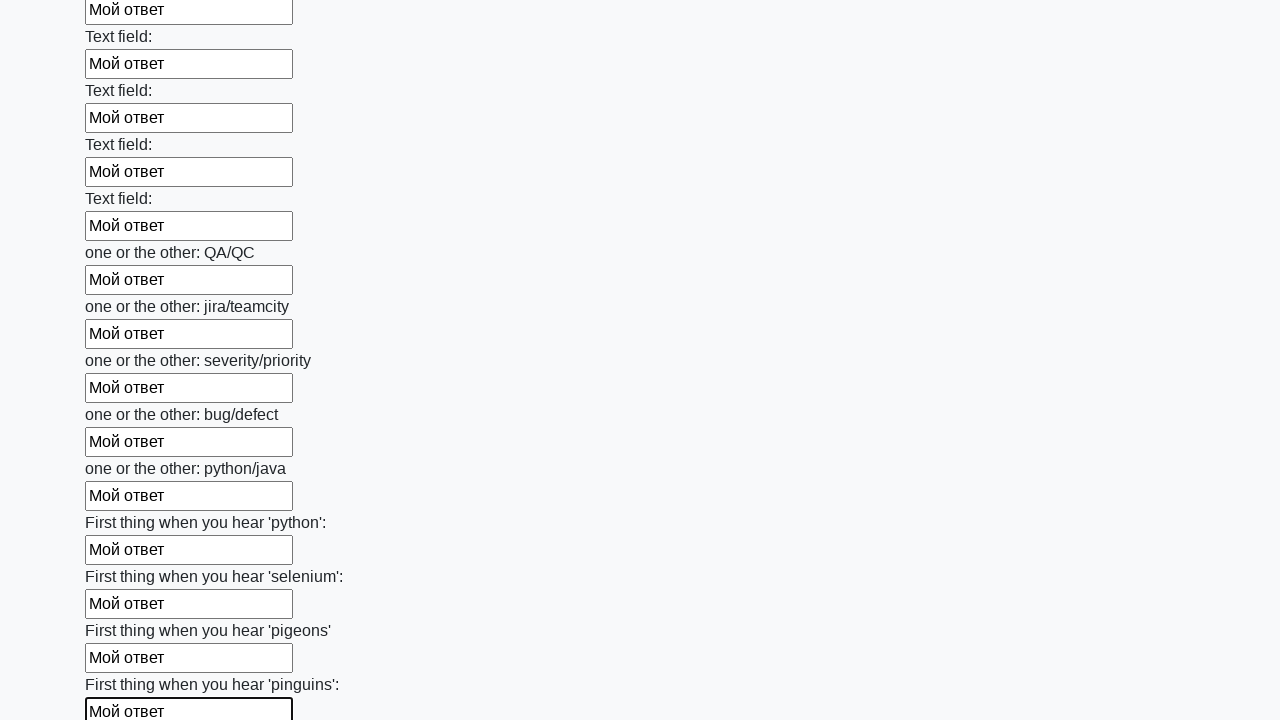

Filled an input field with test answer 'Мой ответ' on input >> nth=96
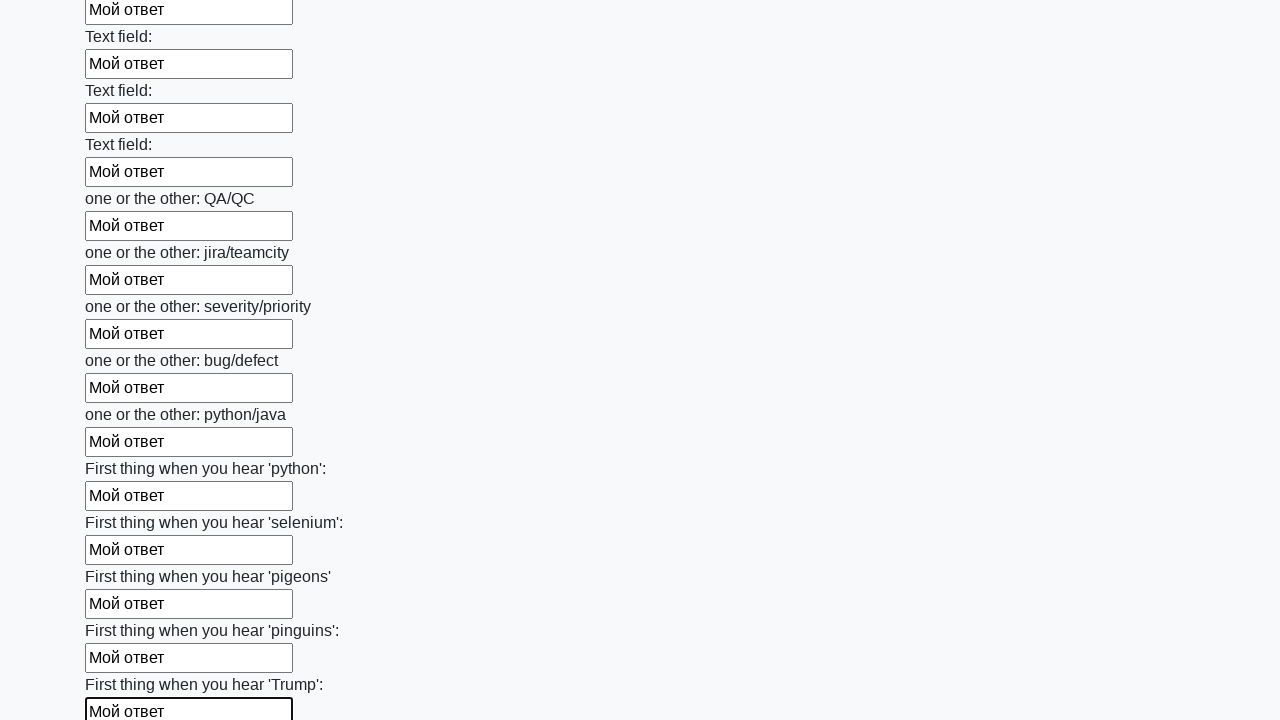

Filled an input field with test answer 'Мой ответ' on input >> nth=97
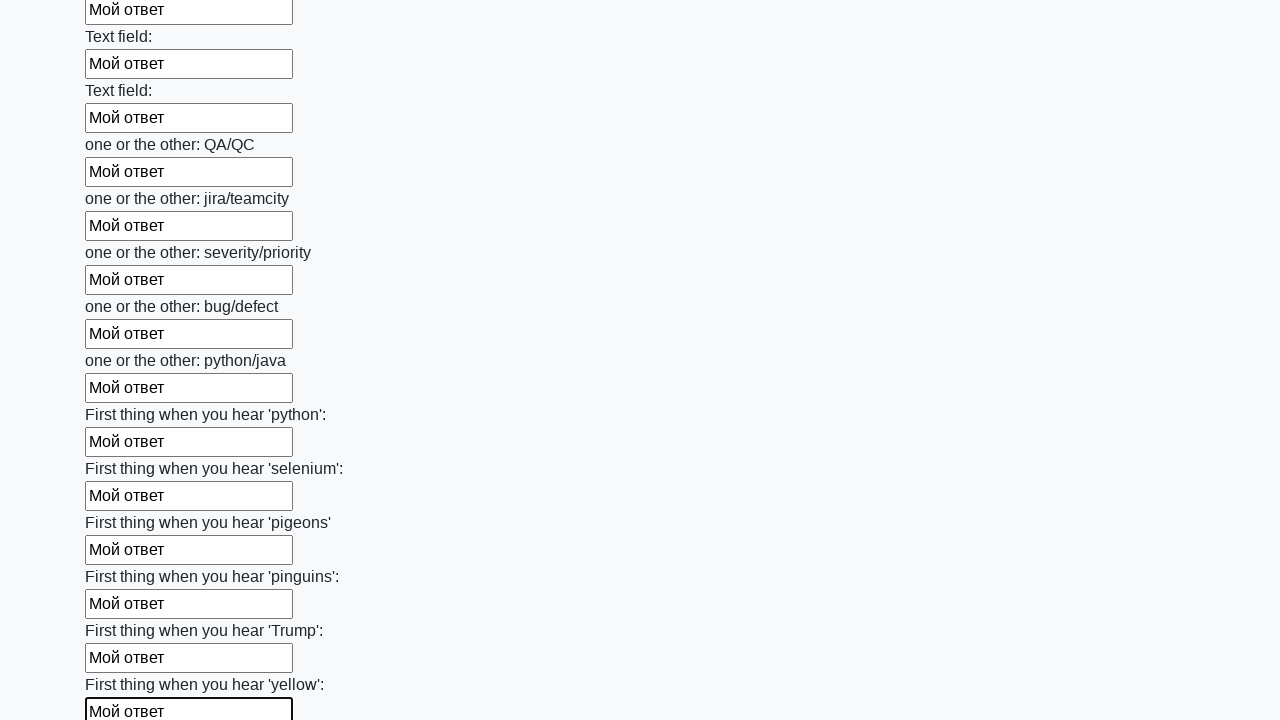

Filled an input field with test answer 'Мой ответ' on input >> nth=98
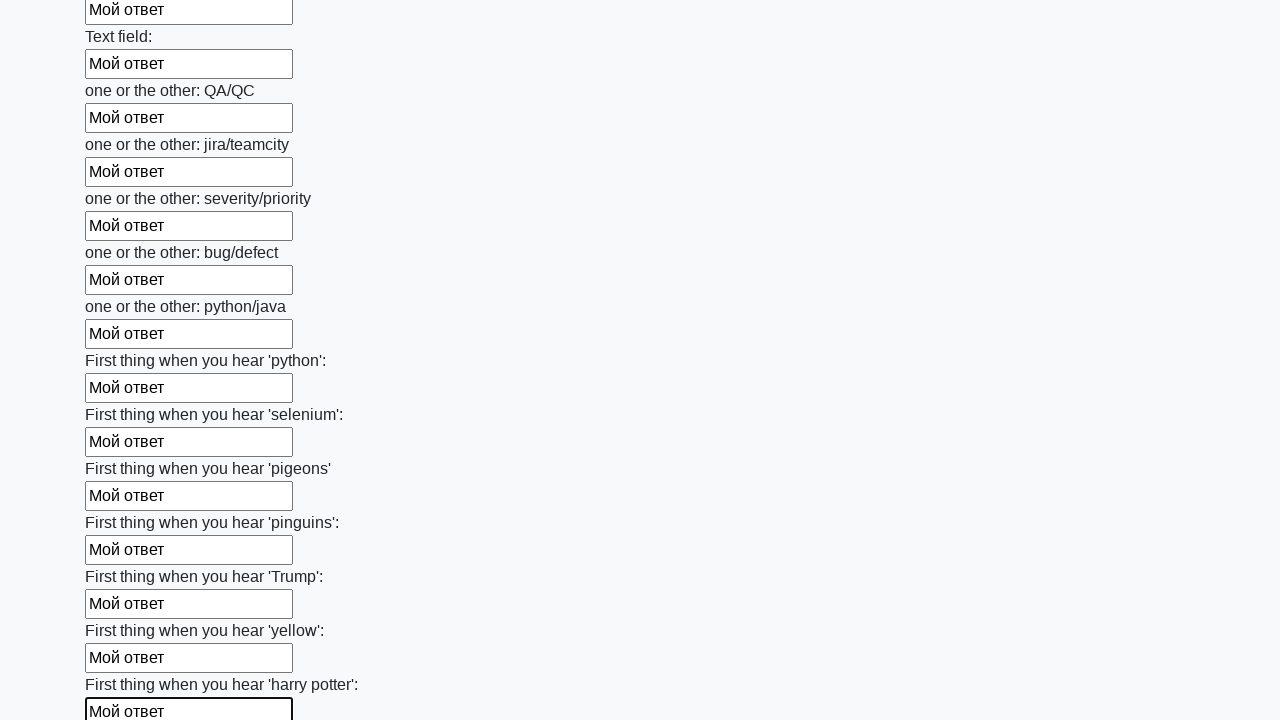

Filled an input field with test answer 'Мой ответ' on input >> nth=99
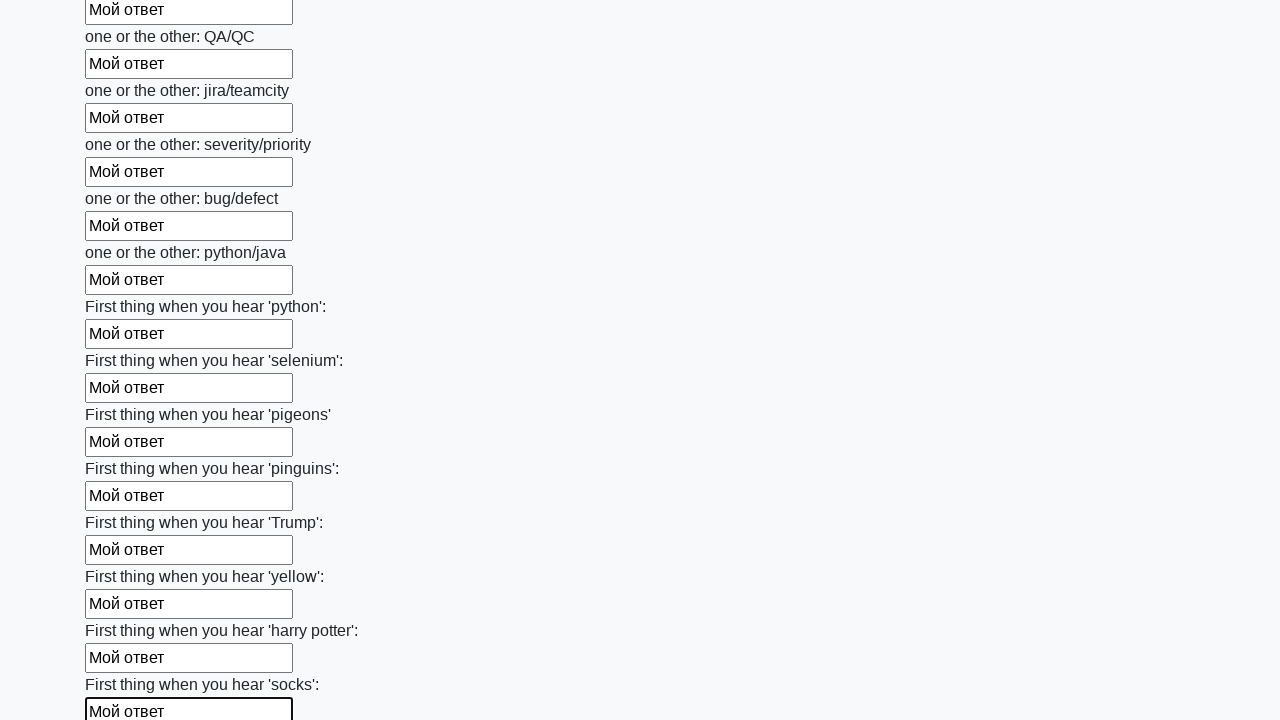

Clicked the submit button to submit the form at (123, 611) on button.btn
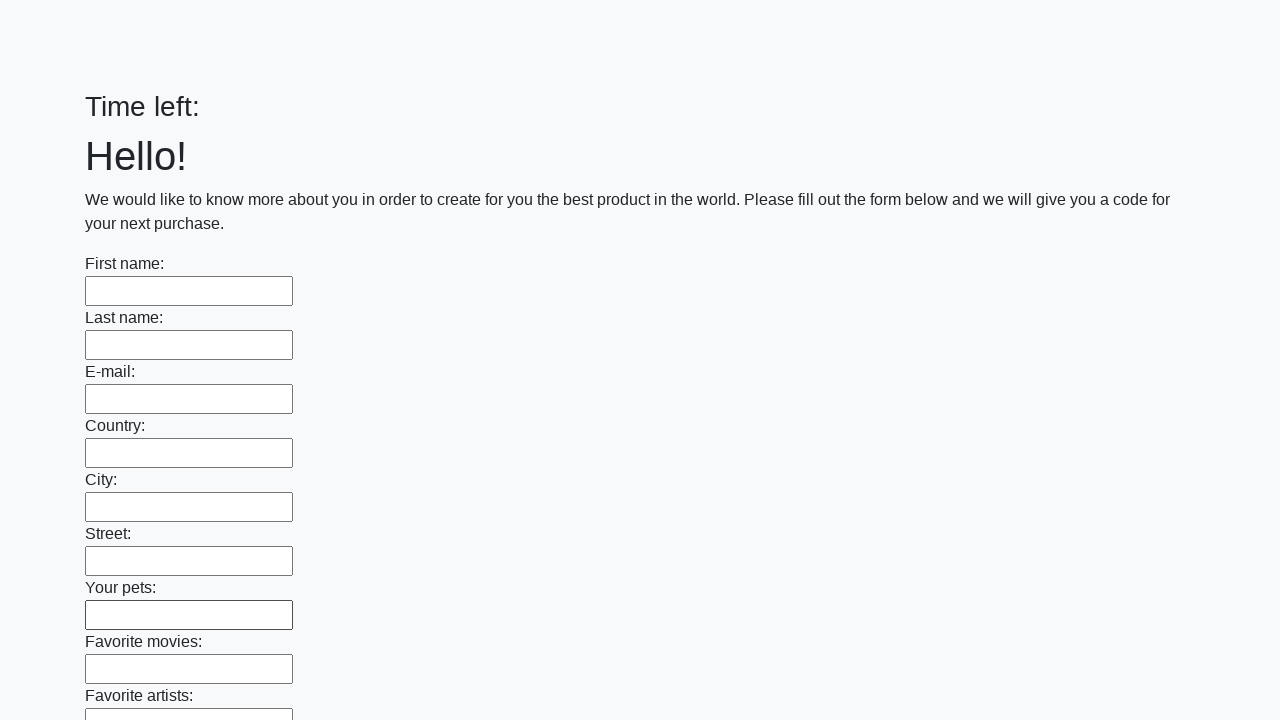

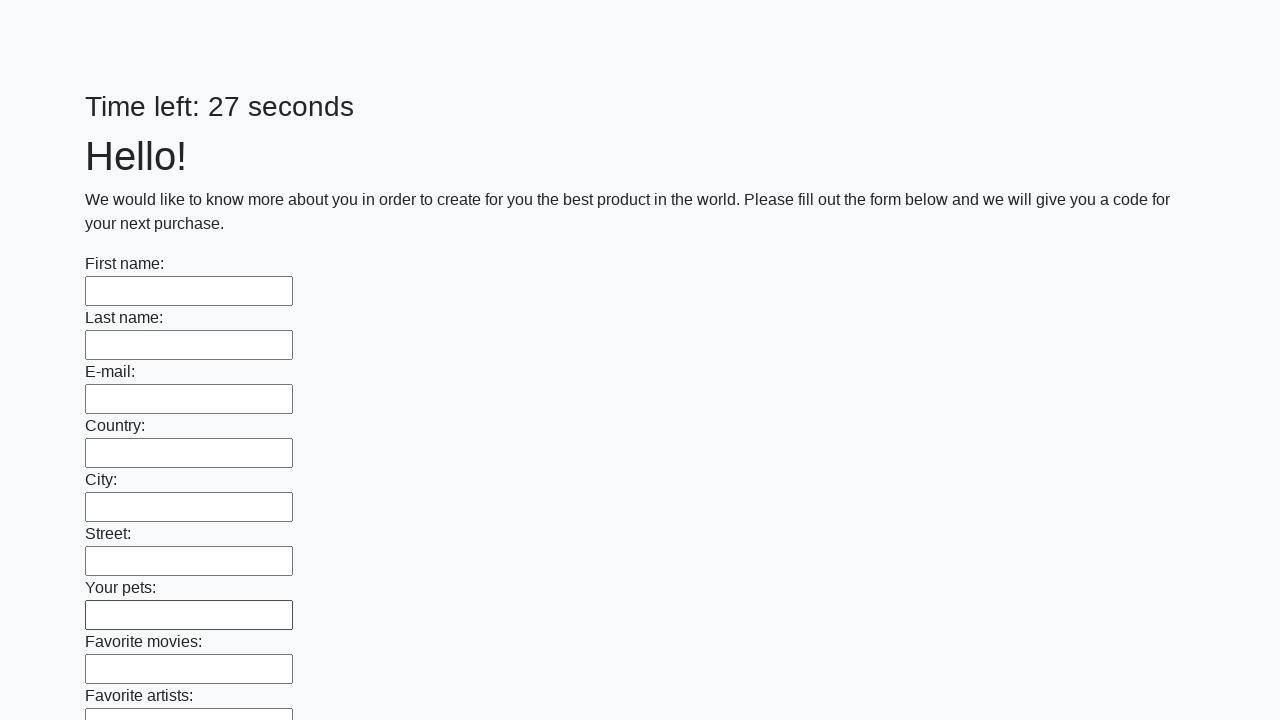